Tests a registration form by submitting it 10 times with randomly generated user data including first name, last name, email, gender, phone, country, and programming interest checkbox.

Starting URL: https://form-bot-anvsystems.pages.dev/

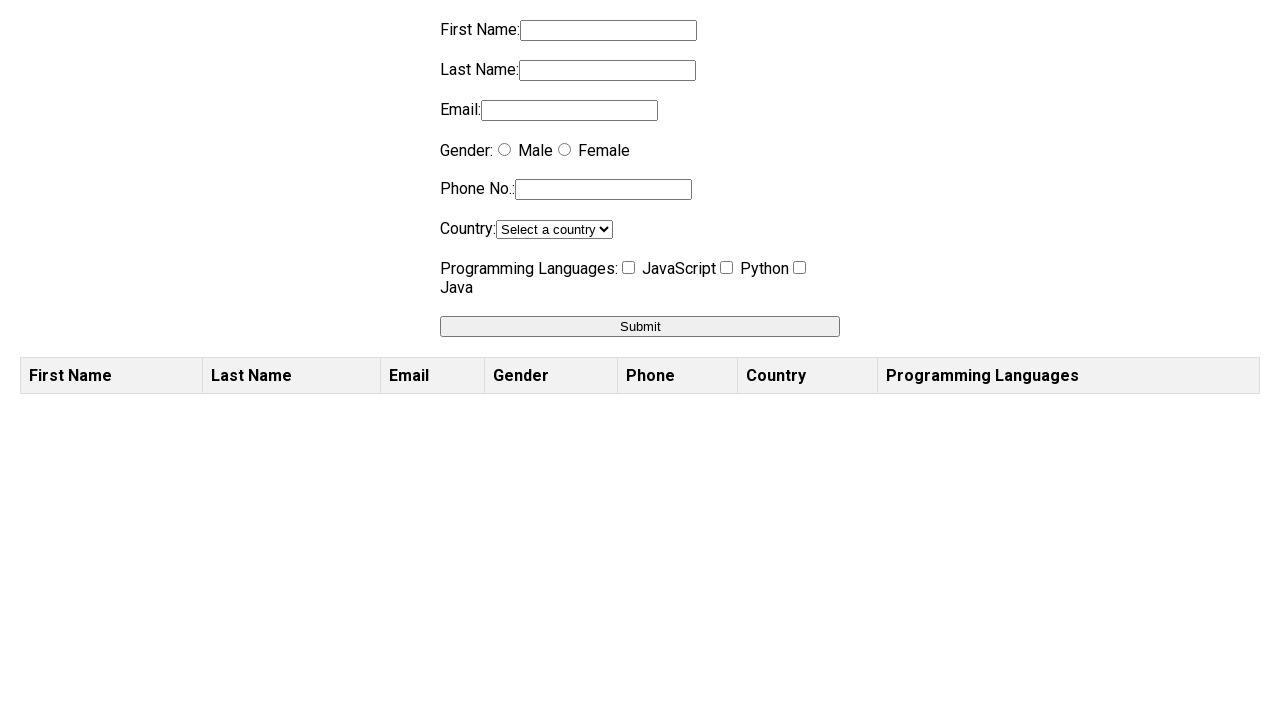

Form loaded - firstname field is visible
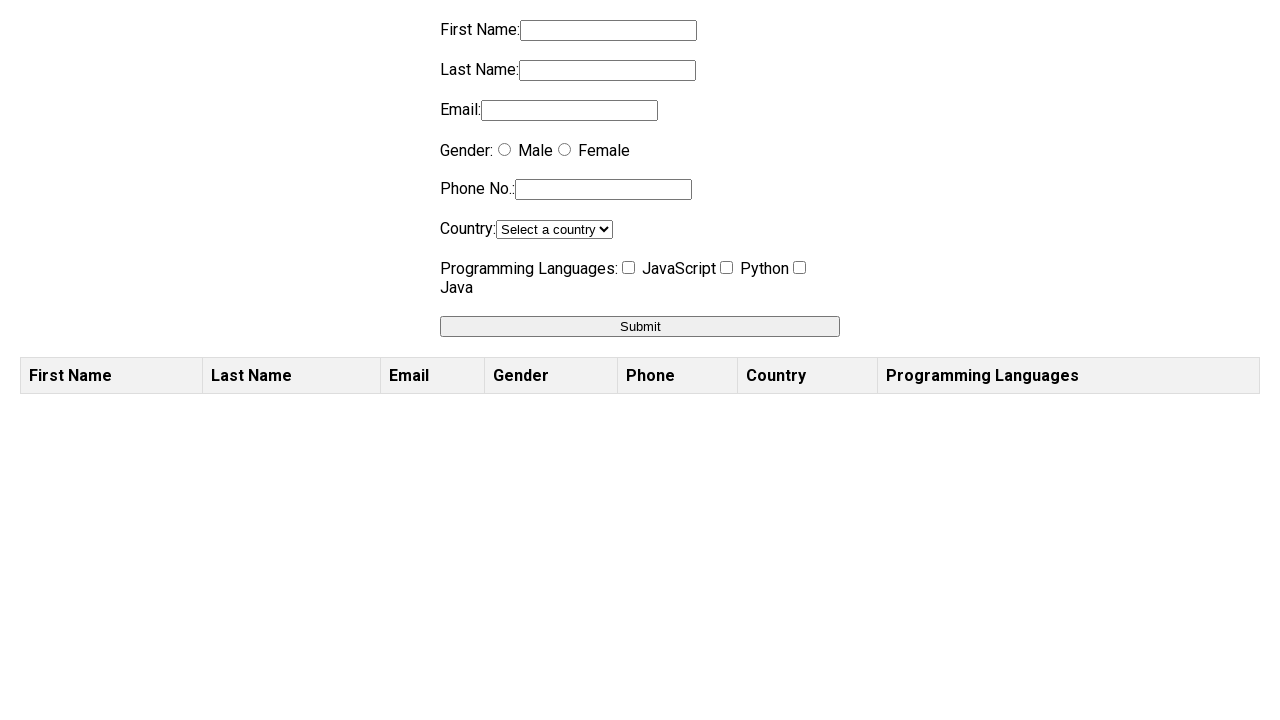

Filled first name with 'b1f9d0f5' on input[name='firstname']
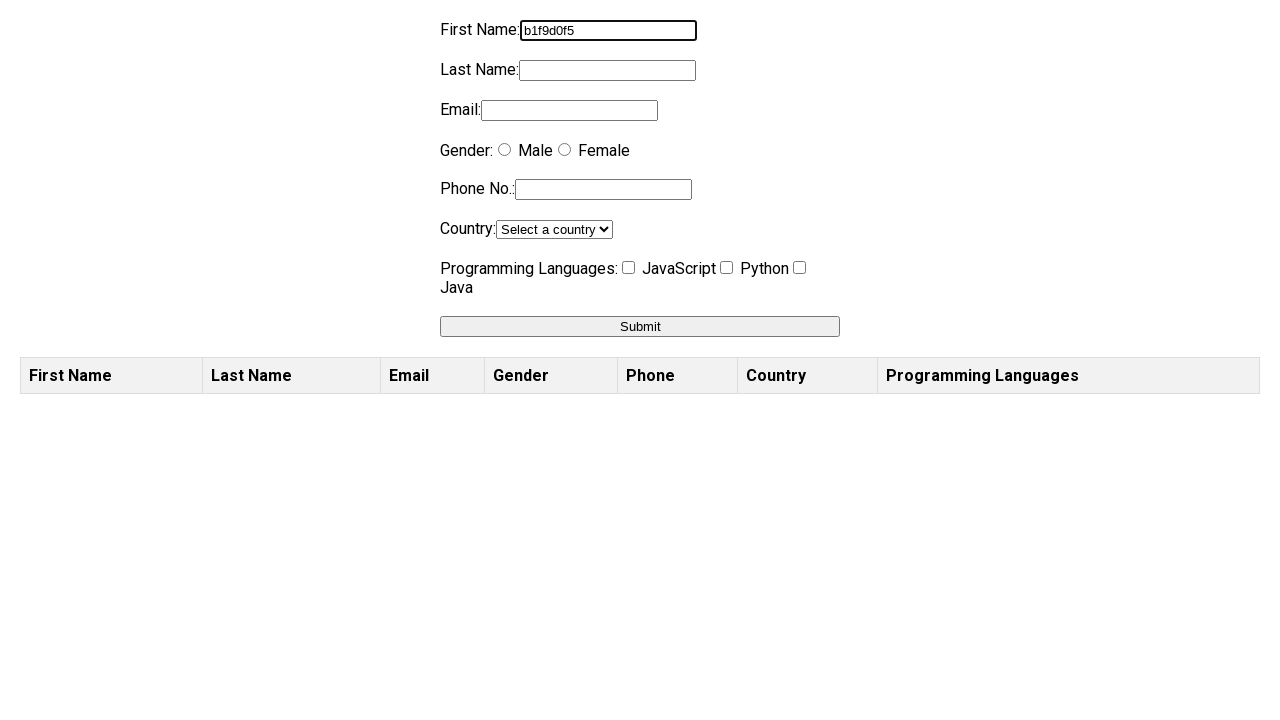

Filled last name with 'da924e6c' on input[name='lastname']
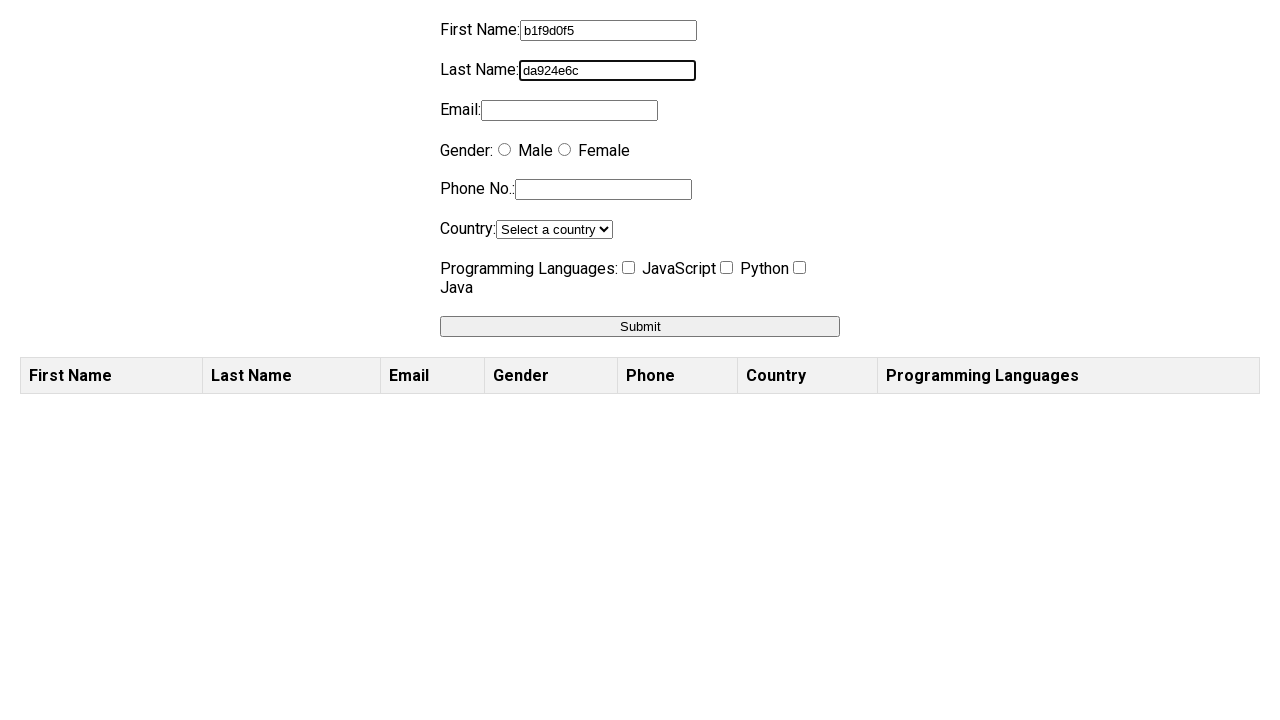

Filled email with '24ee4411@test.com' on input[name='email']
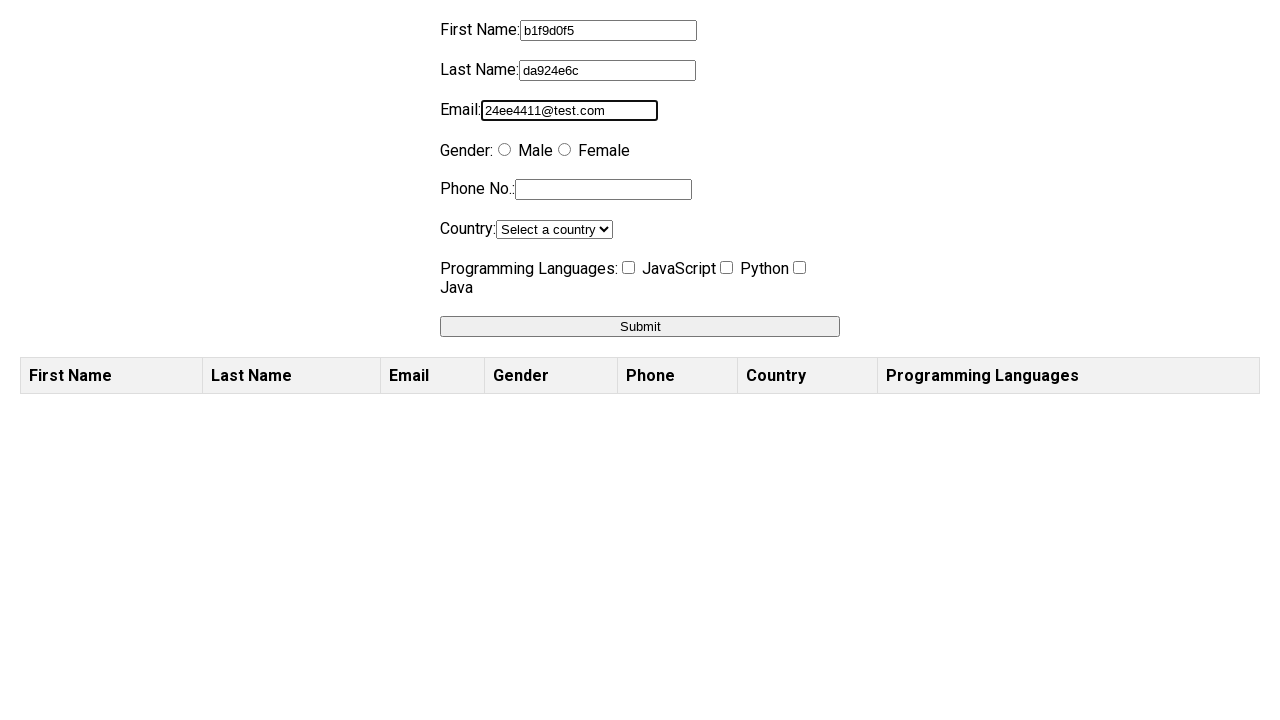

Selected female gender at (564, 150) on input[value='female']
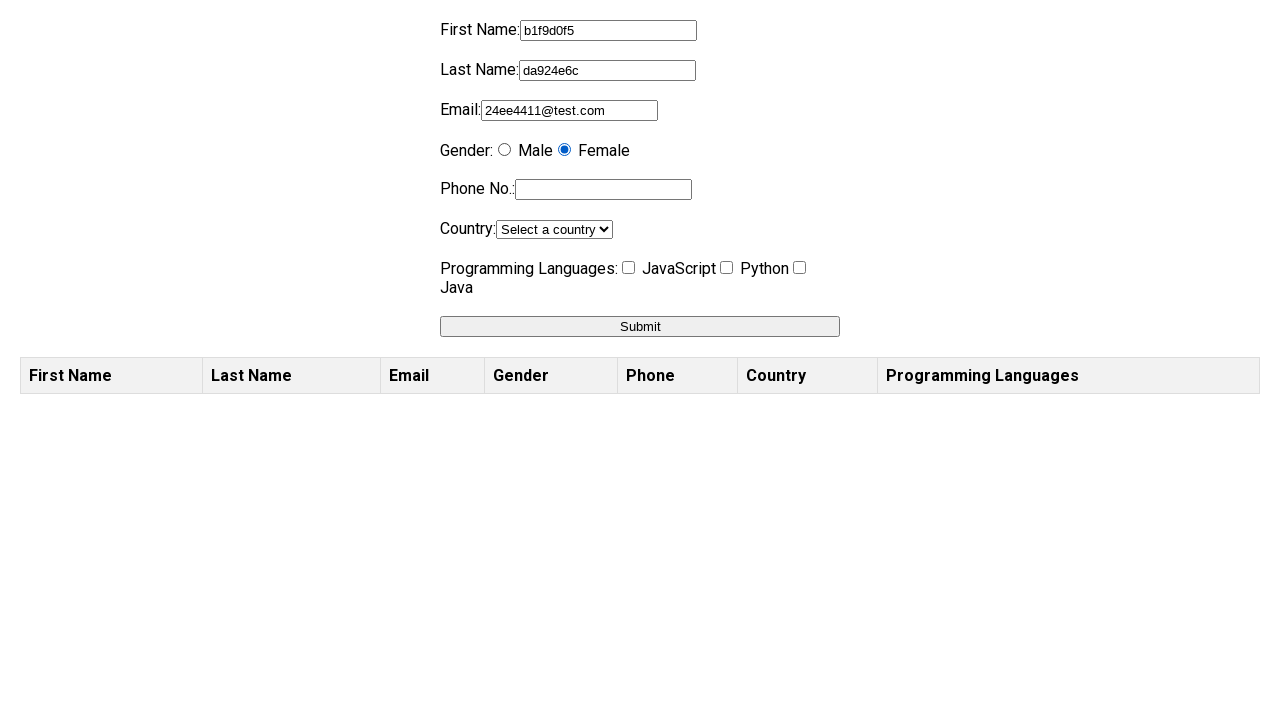

Filled phone number with '55cca13ad5' on input[name='phone']
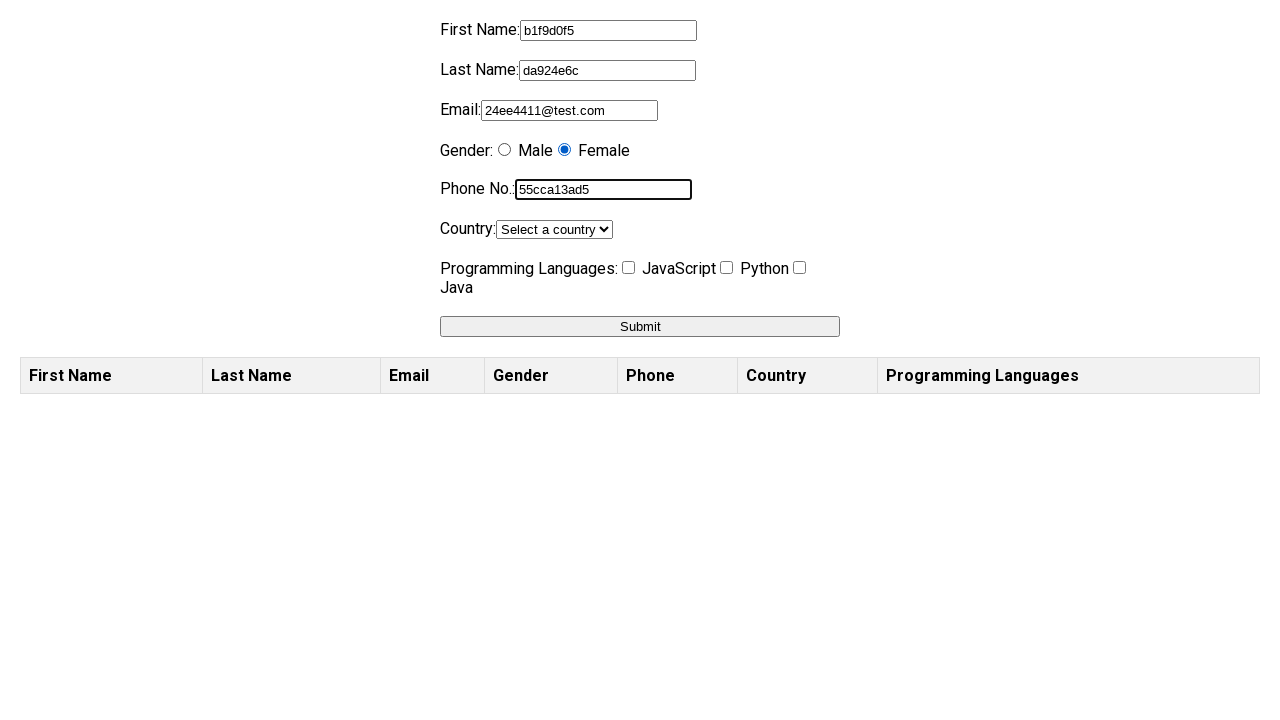

Selected India as country on select[name='country']
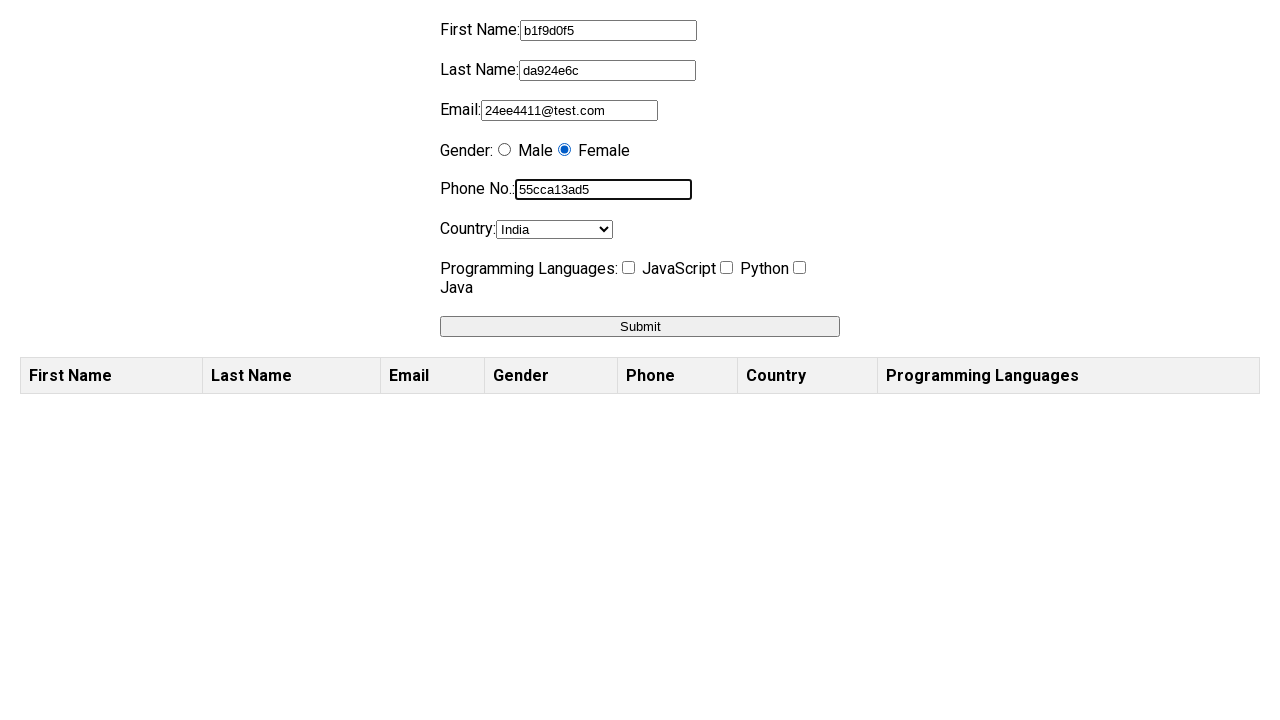

Checked programming interest checkbox at (628, 268) on input[name='programming']
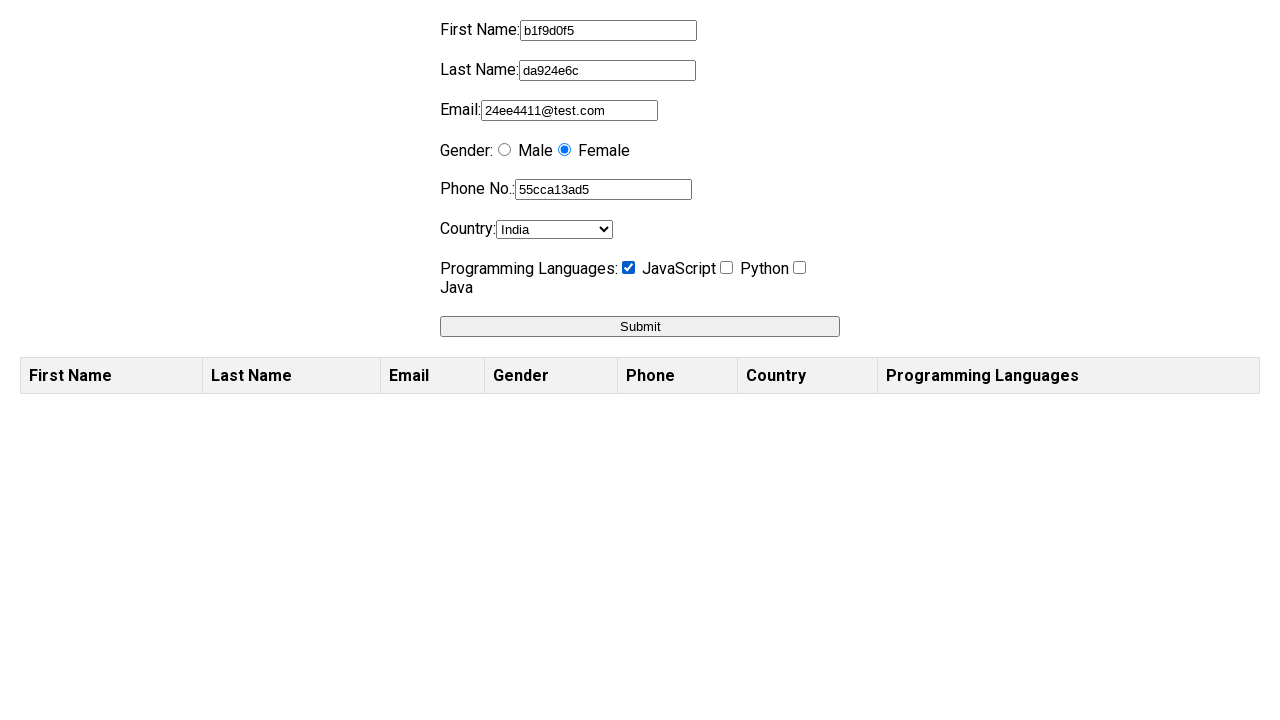

Submitted form (submission 1/10) at (640, 326) on button
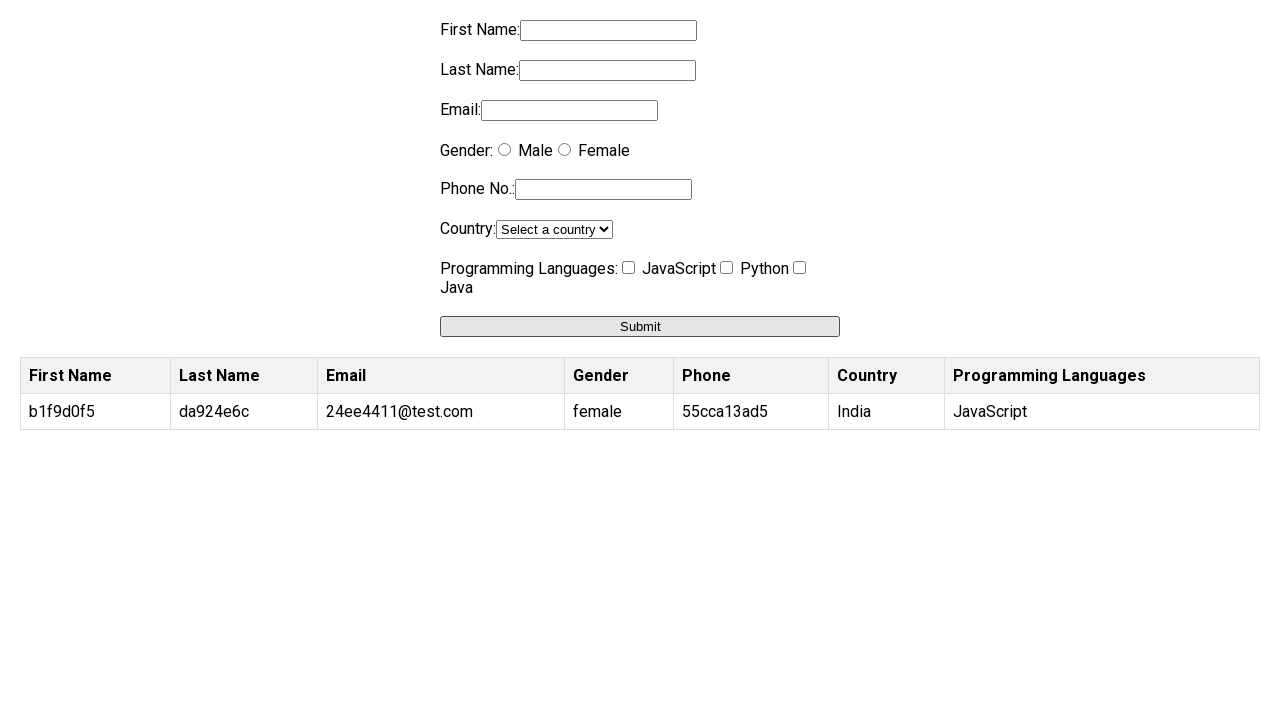

Waited for form to reset and process
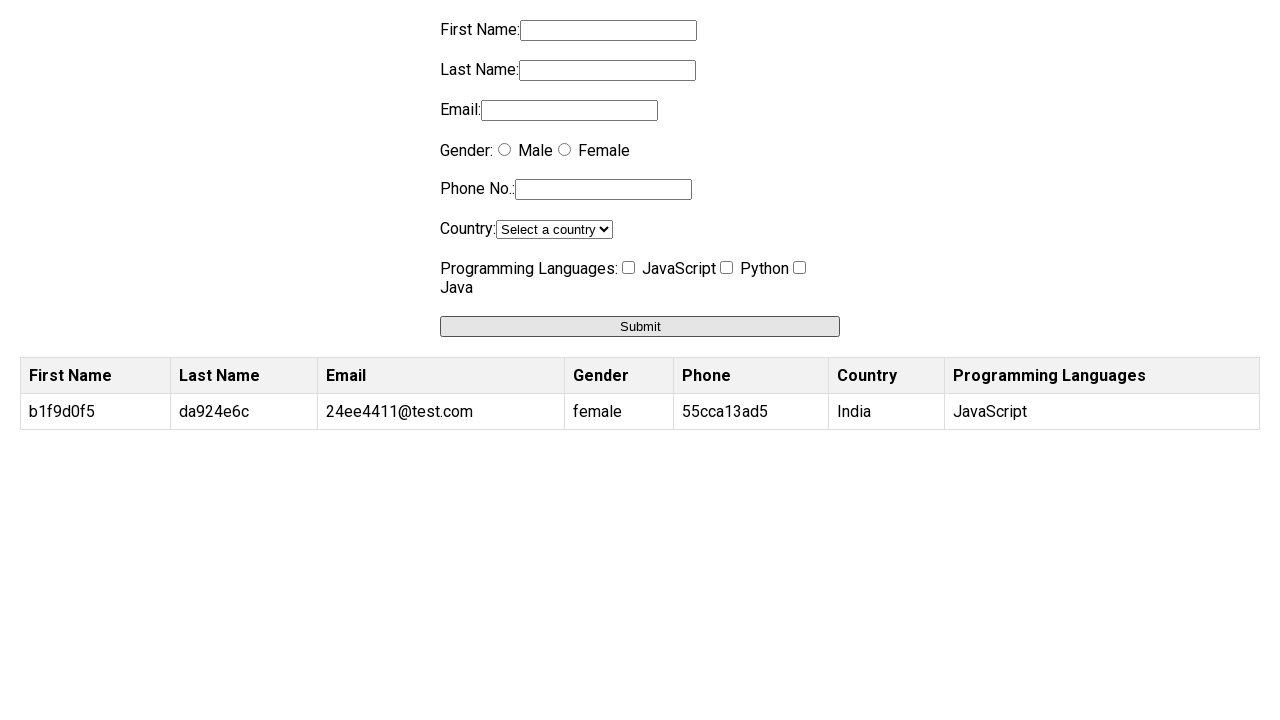

Filled first name with 'a000ac73' on input[name='firstname']
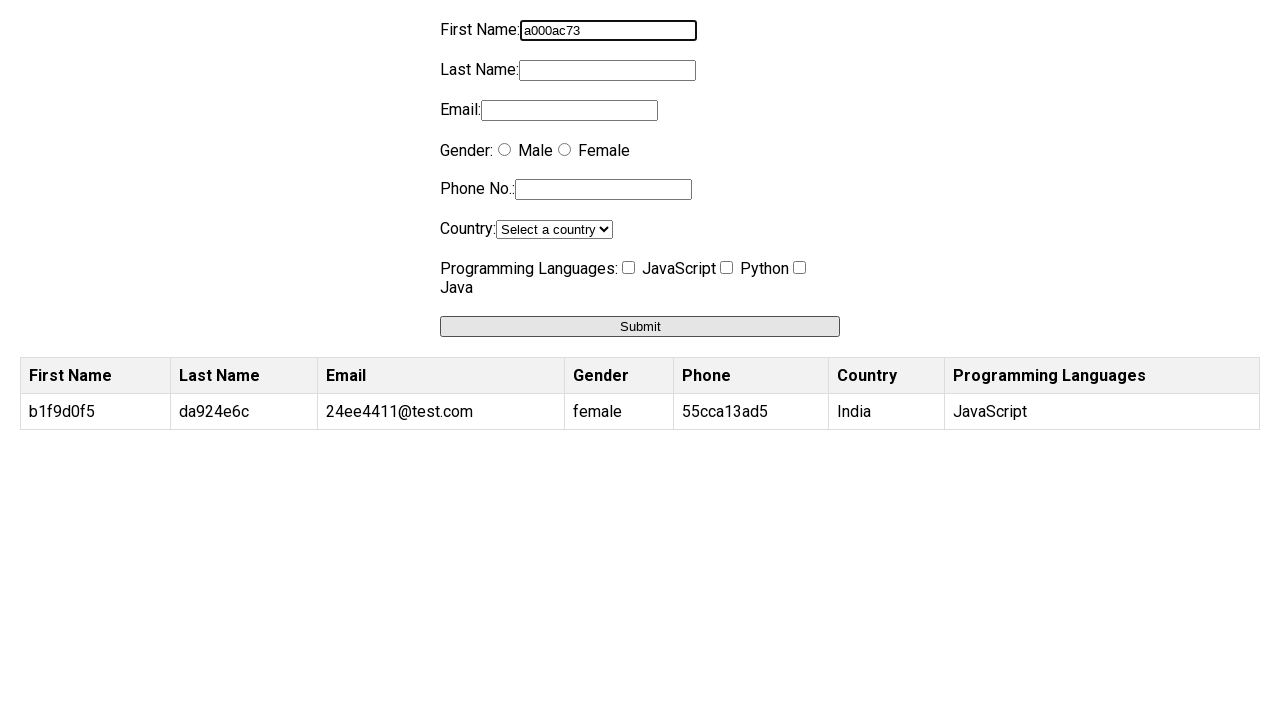

Filled last name with 'e0a8378a' on input[name='lastname']
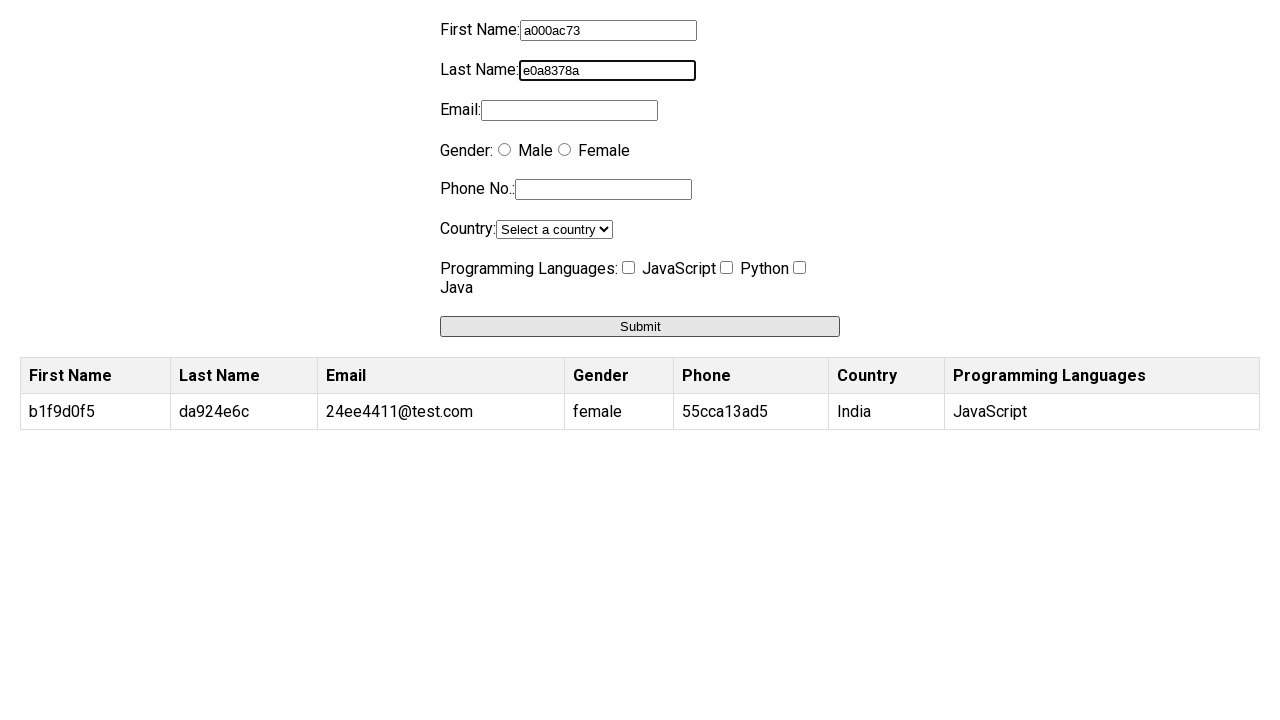

Filled email with 'eae416b6@test.com' on input[name='email']
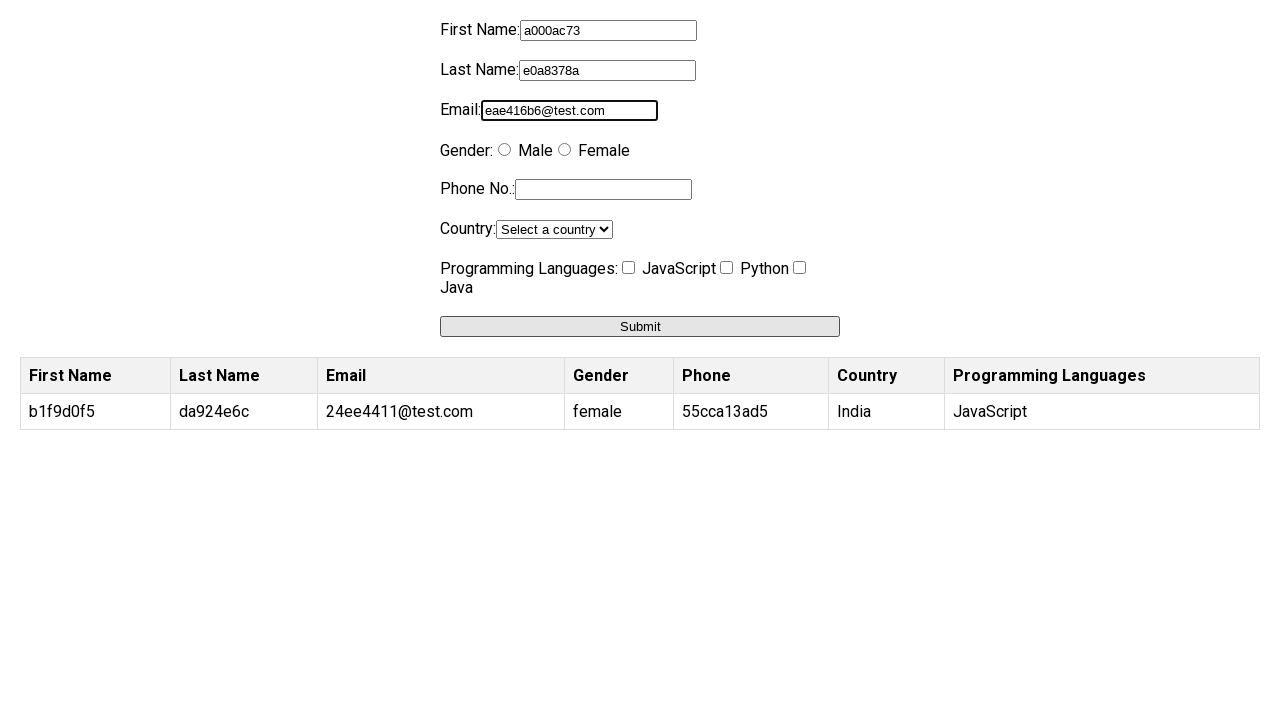

Selected female gender at (564, 150) on input[value='female']
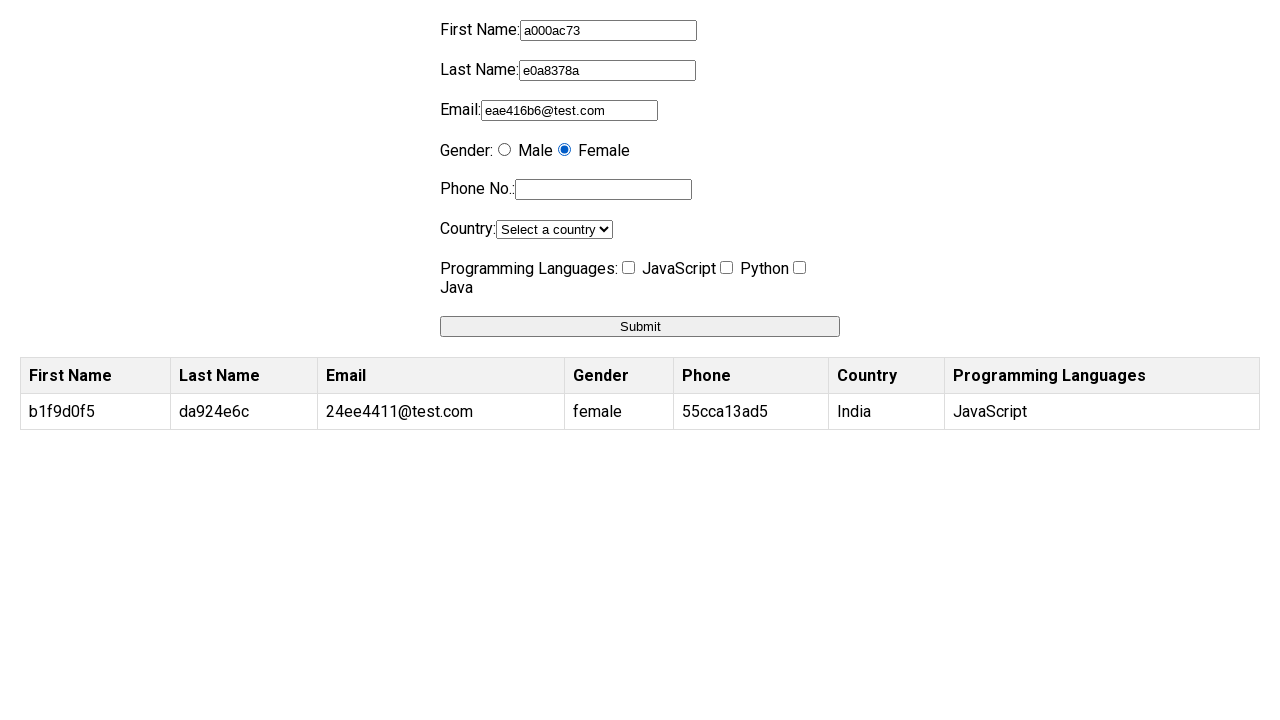

Filled phone number with 'b6dc1552d9' on input[name='phone']
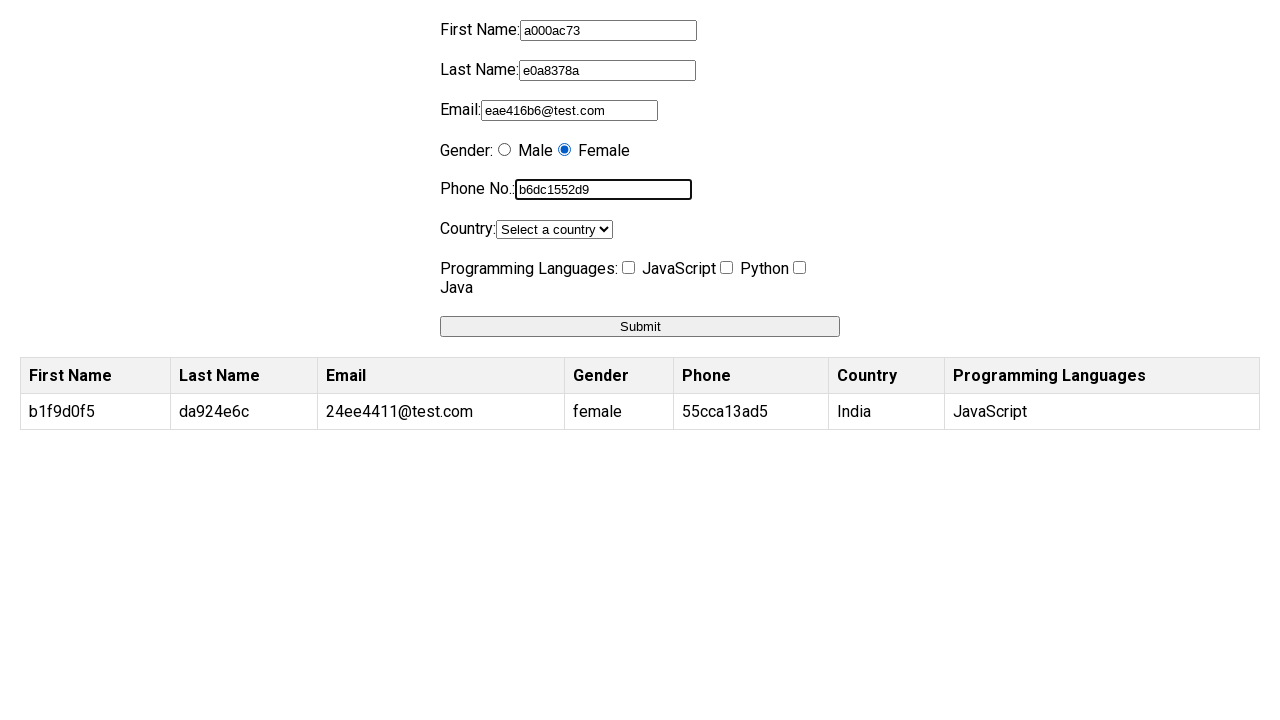

Selected India as country on select[name='country']
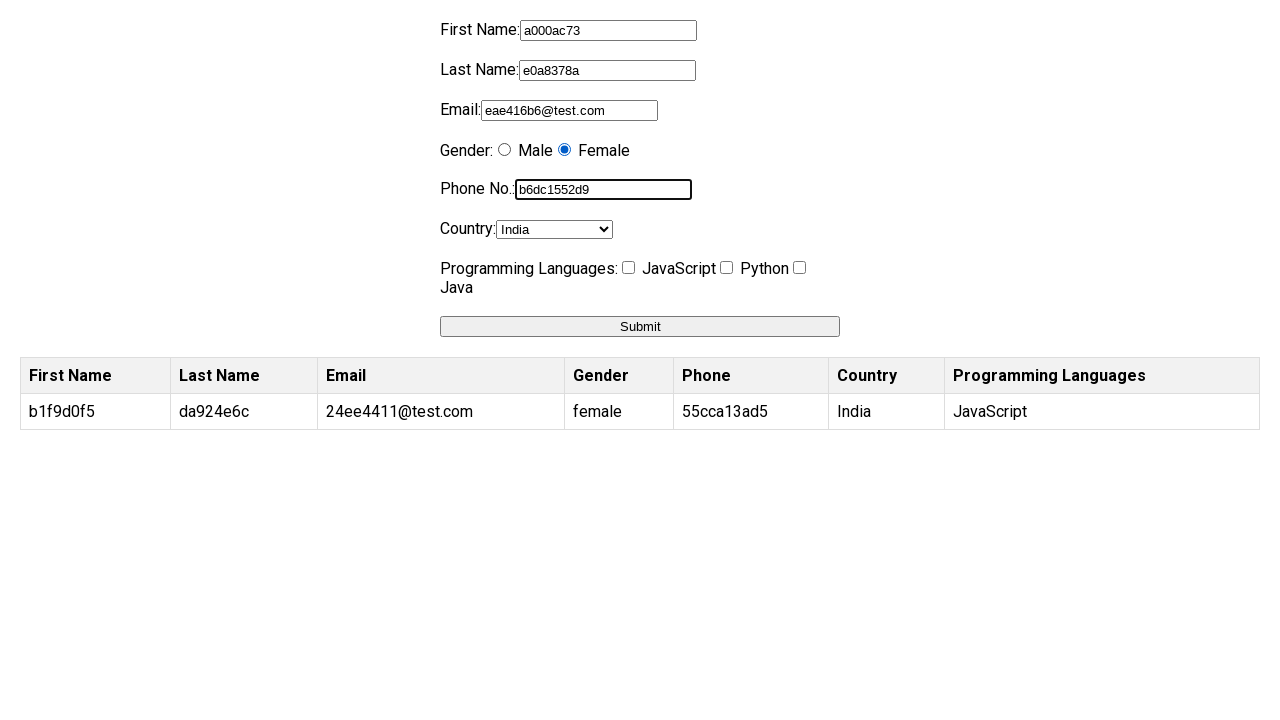

Checked programming interest checkbox at (628, 268) on input[name='programming']
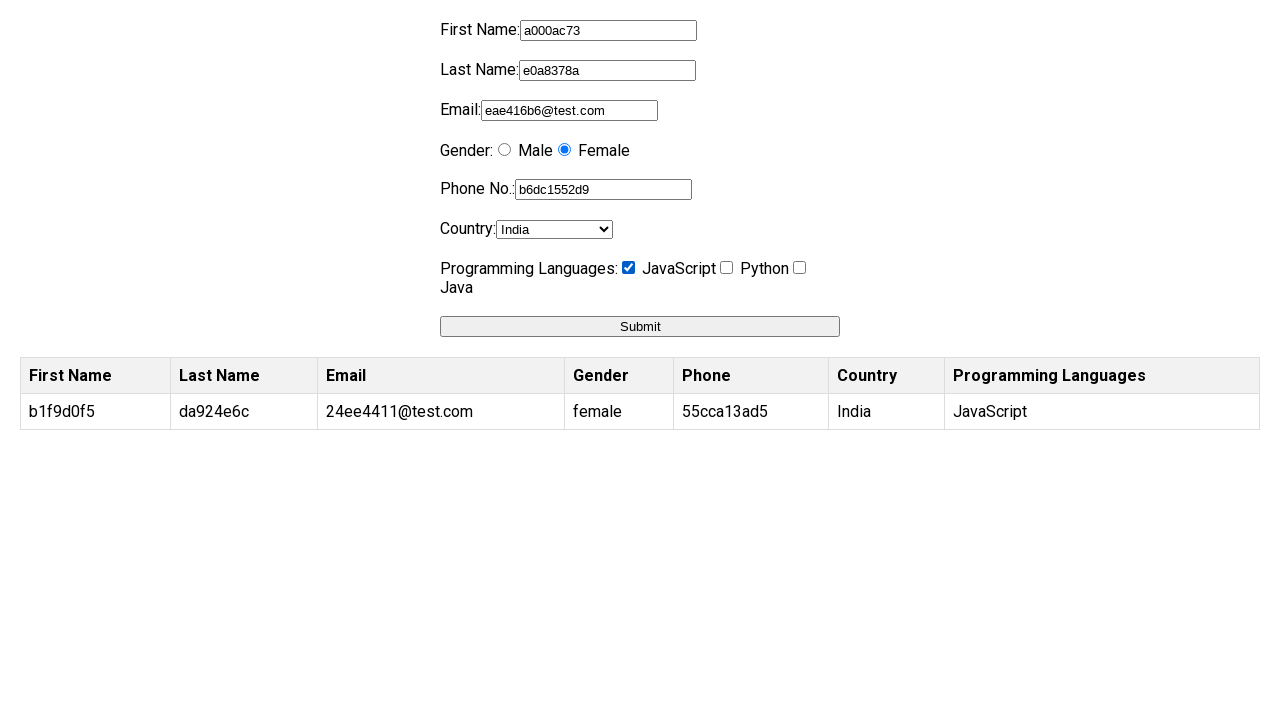

Submitted form (submission 2/10) at (640, 326) on button
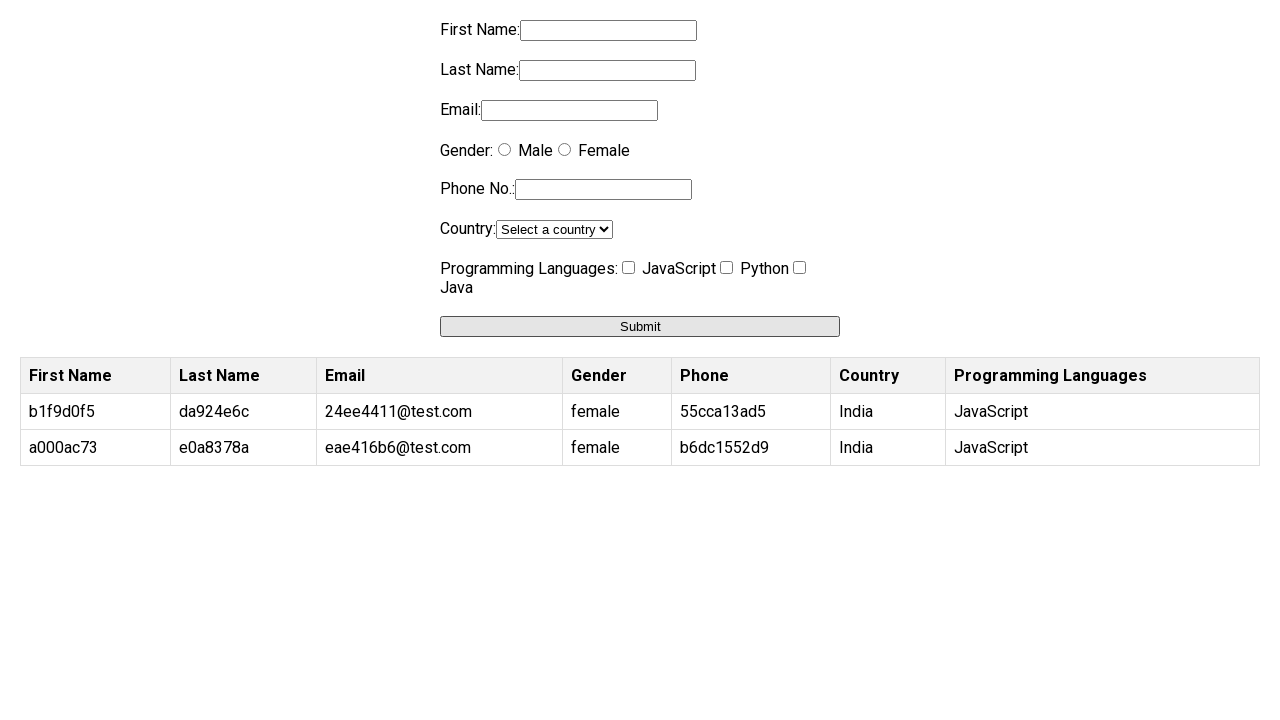

Waited for form to reset and process
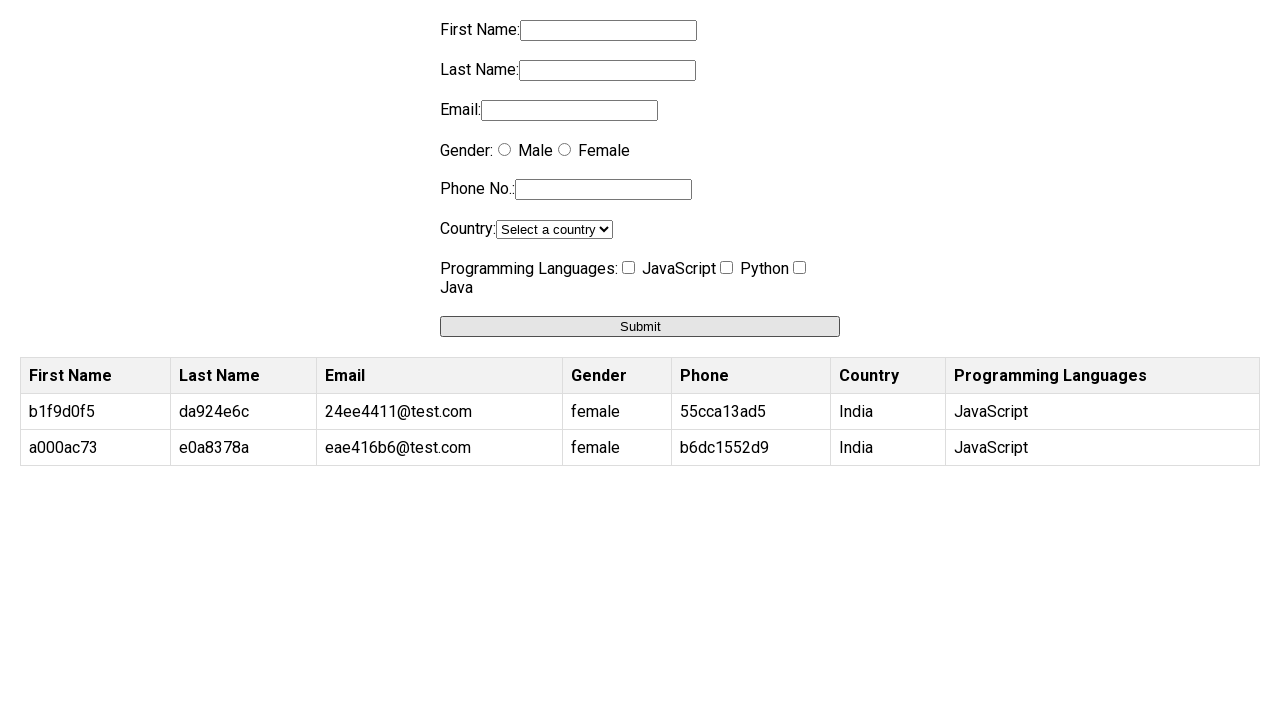

Filled first name with 'f232fd00' on input[name='firstname']
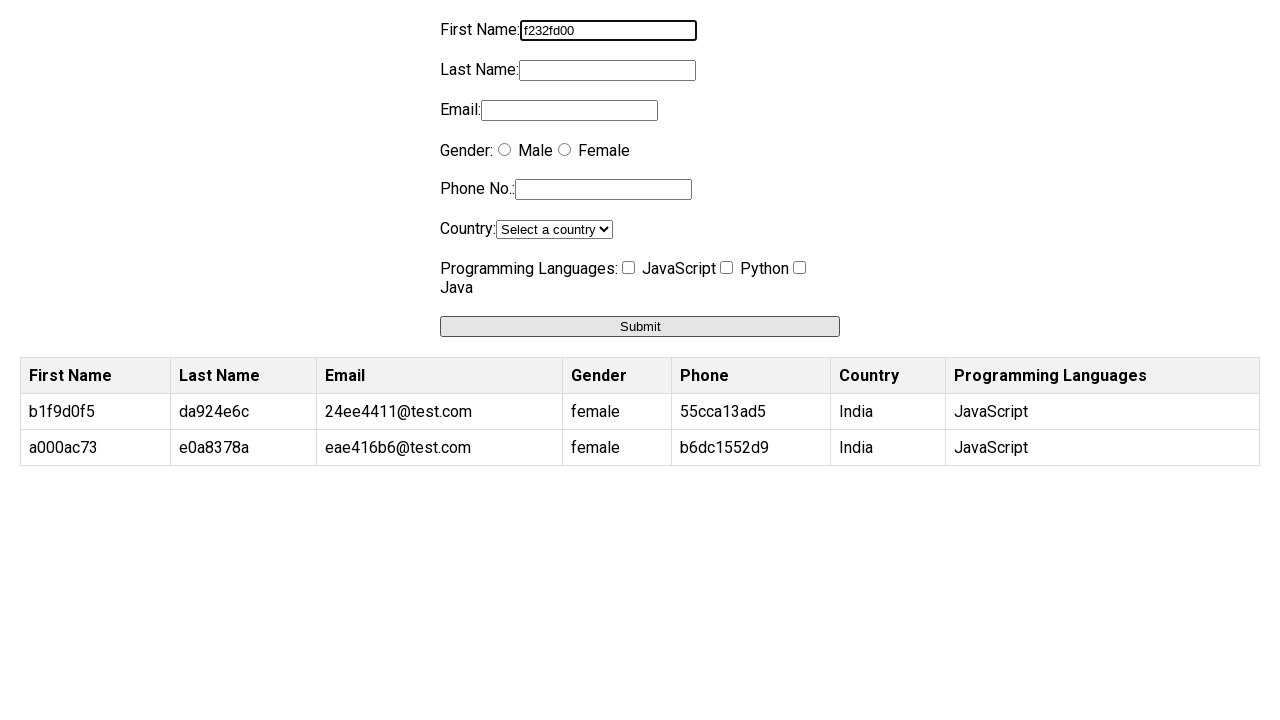

Filled last name with 'a9120850' on input[name='lastname']
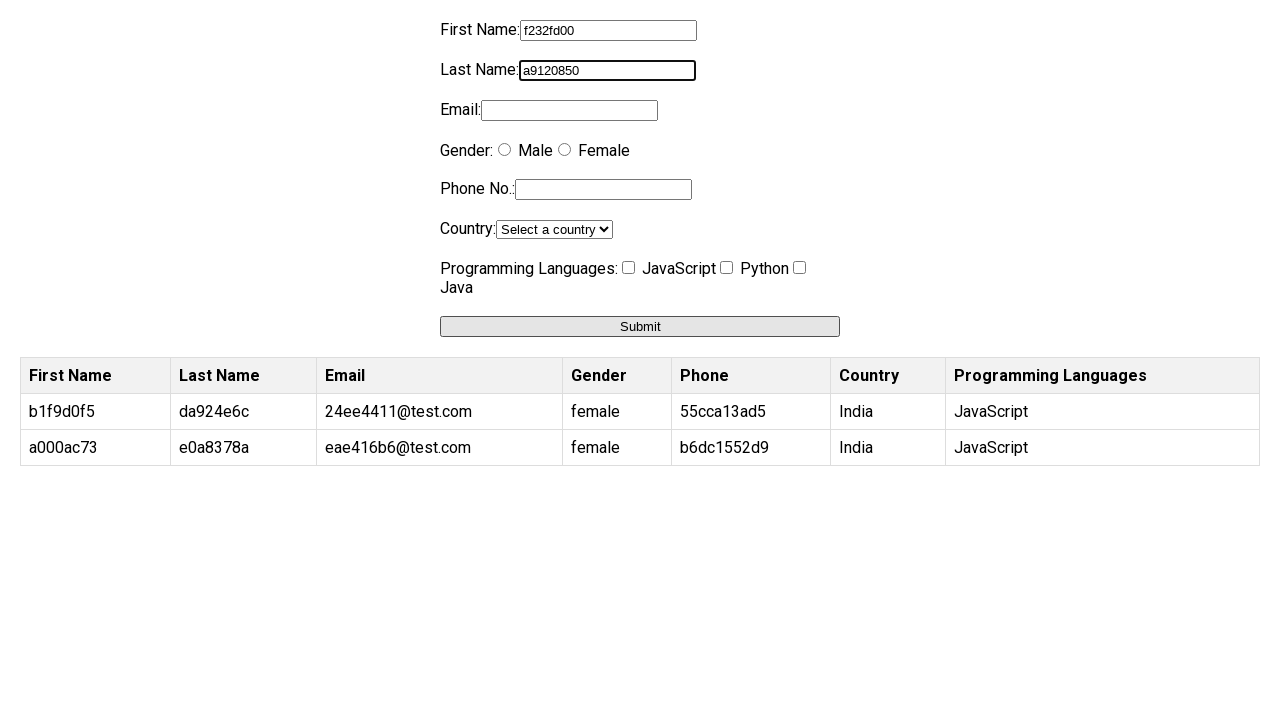

Filled email with '85405824@test.com' on input[name='email']
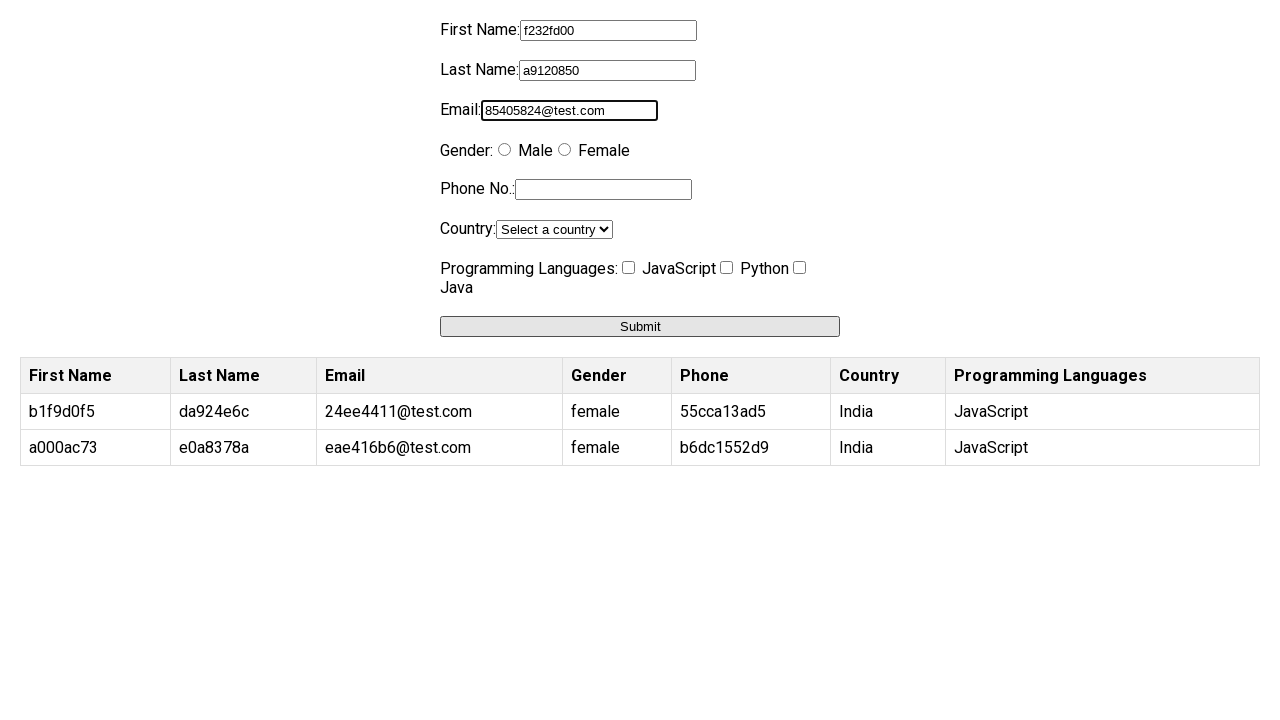

Selected female gender at (564, 150) on input[value='female']
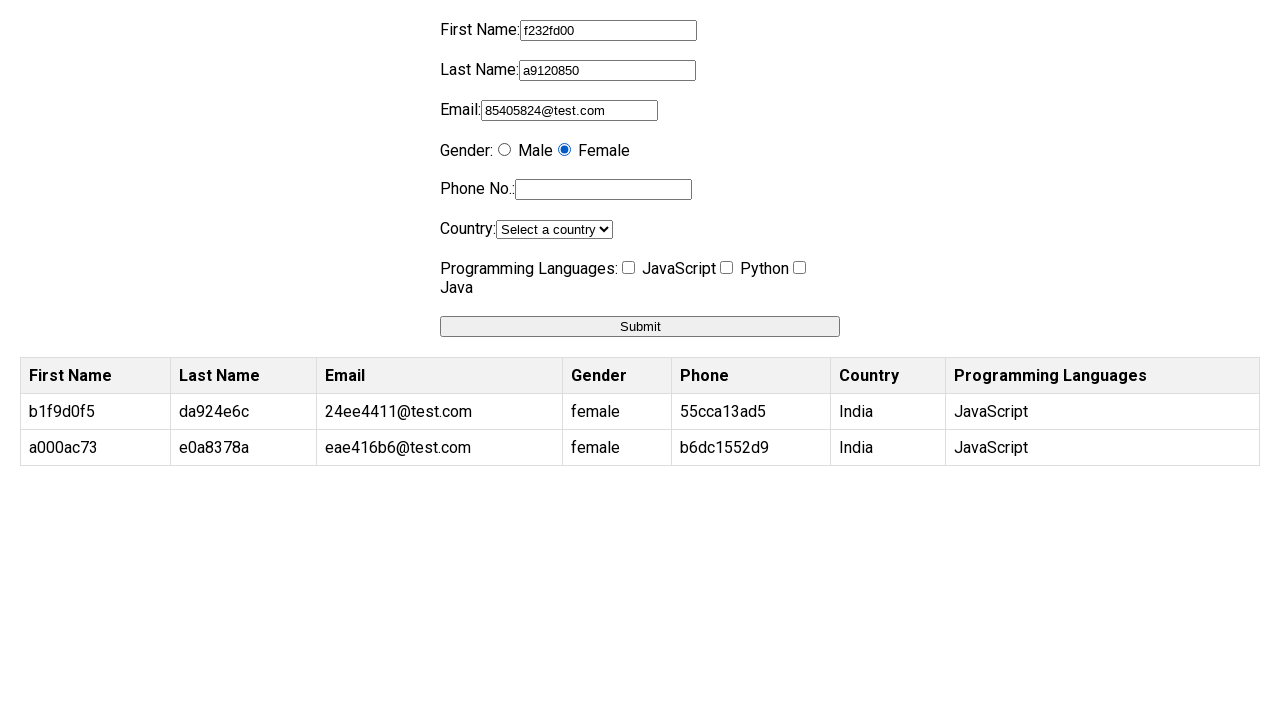

Filled phone number with '686b65093f' on input[name='phone']
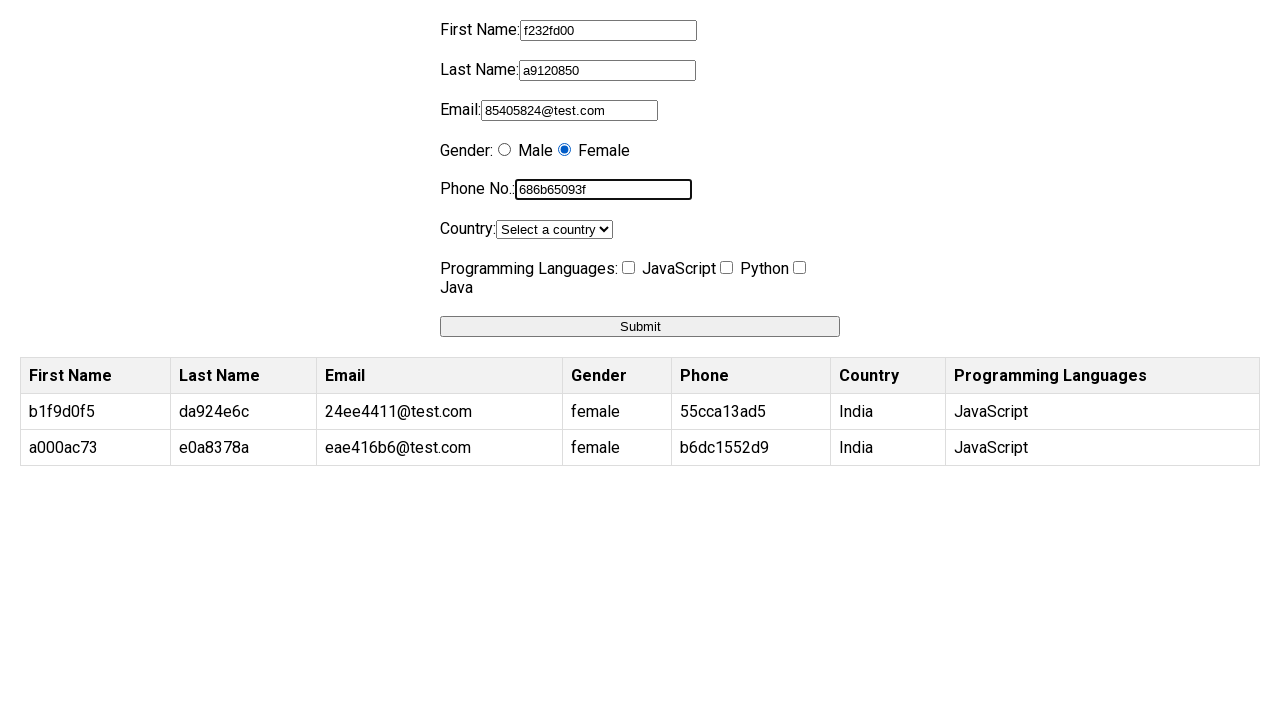

Selected India as country on select[name='country']
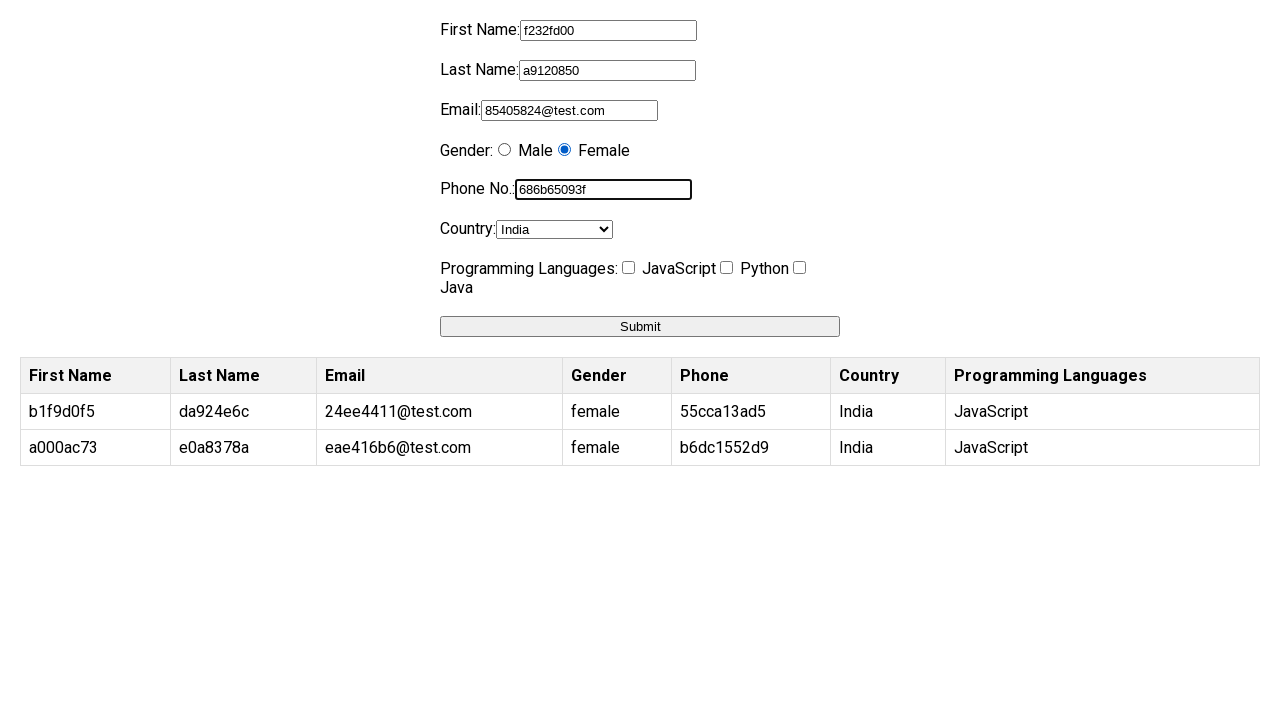

Checked programming interest checkbox at (628, 268) on input[name='programming']
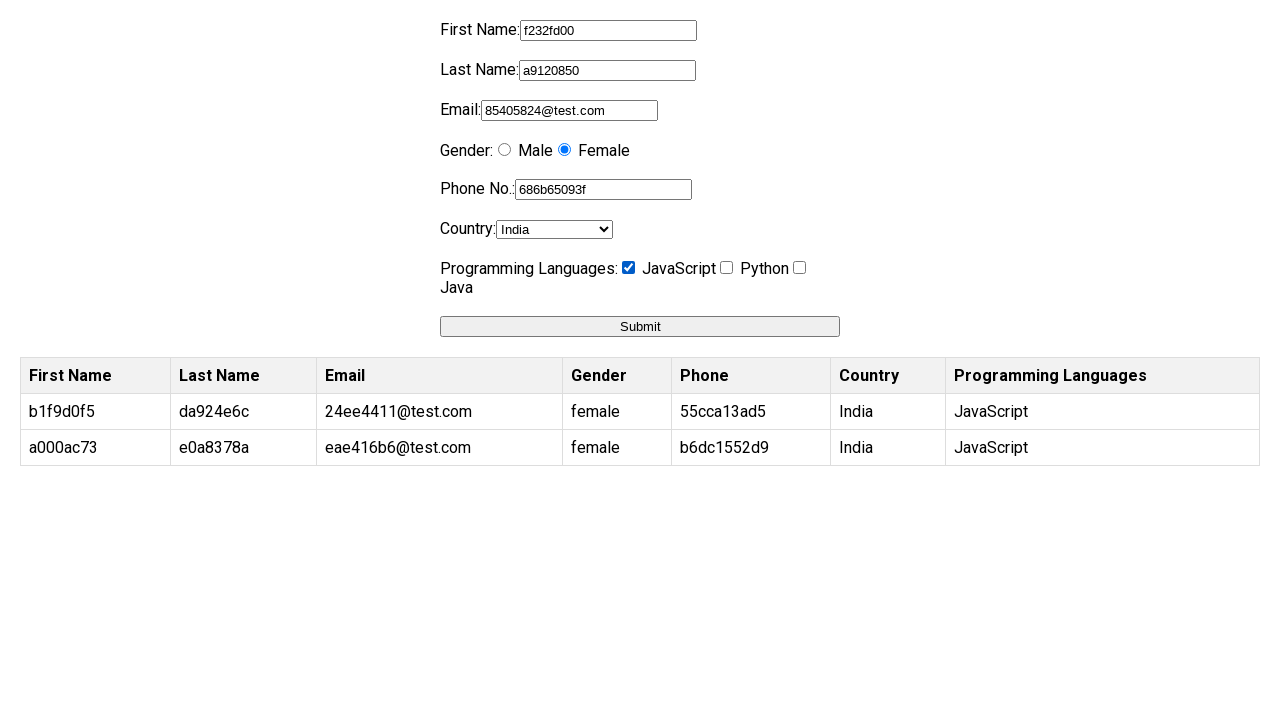

Submitted form (submission 3/10) at (640, 326) on button
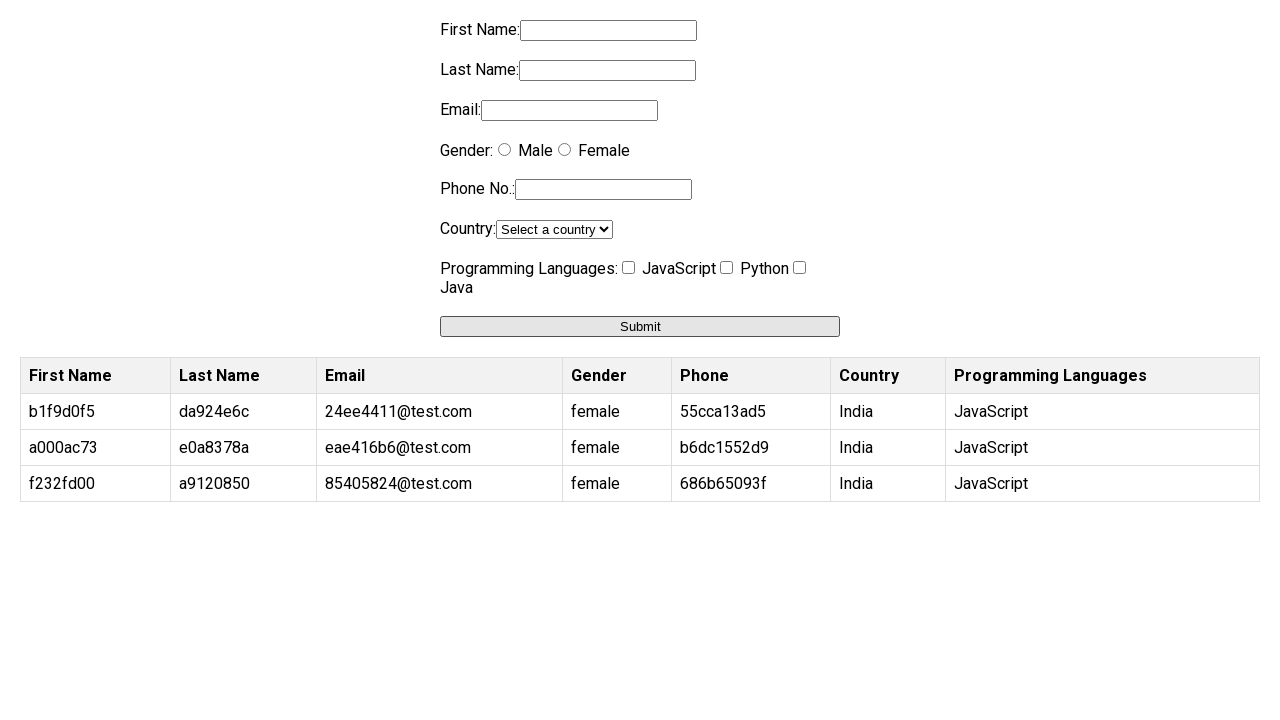

Waited for form to reset and process
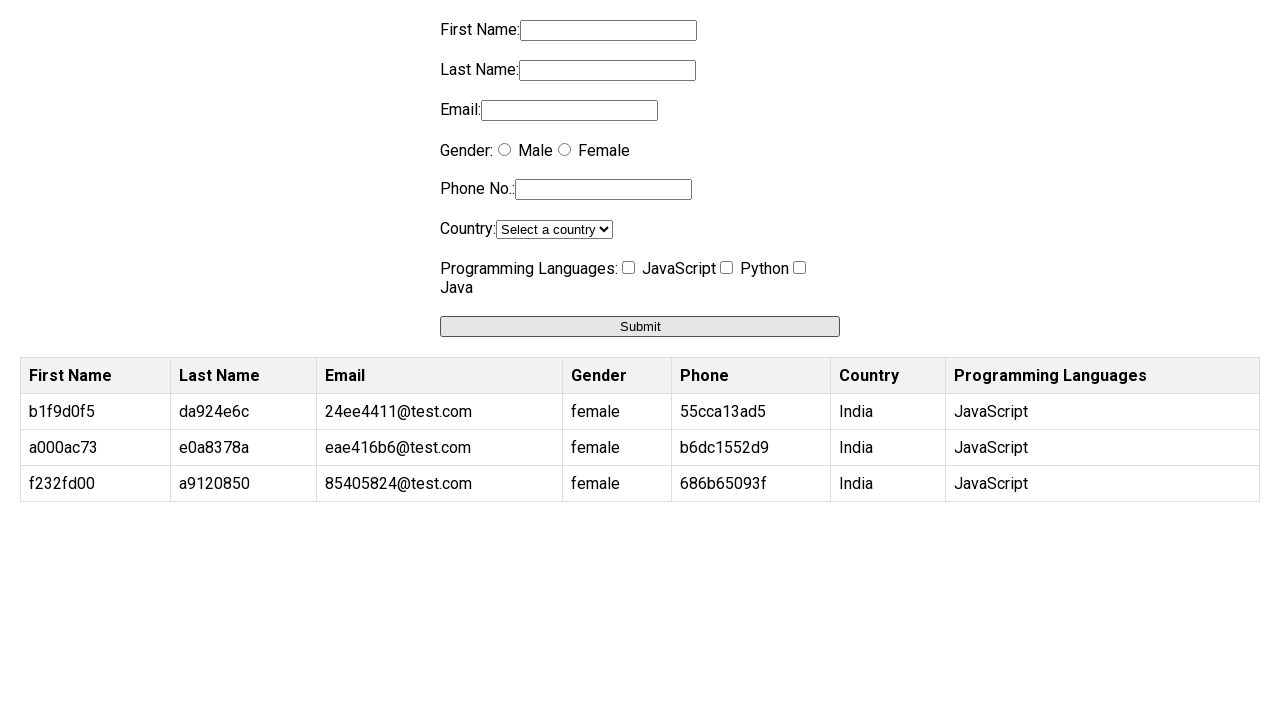

Filled first name with '57ba4eb7' on input[name='firstname']
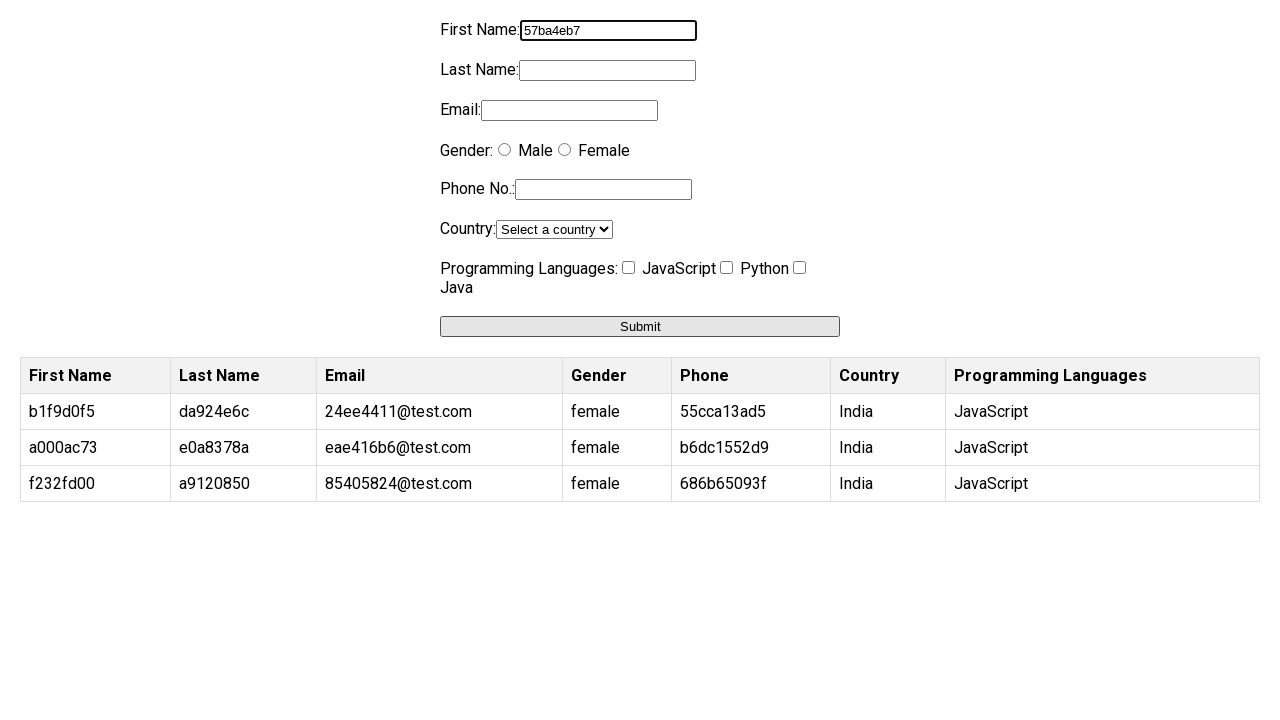

Filled last name with '9cf59cb0' on input[name='lastname']
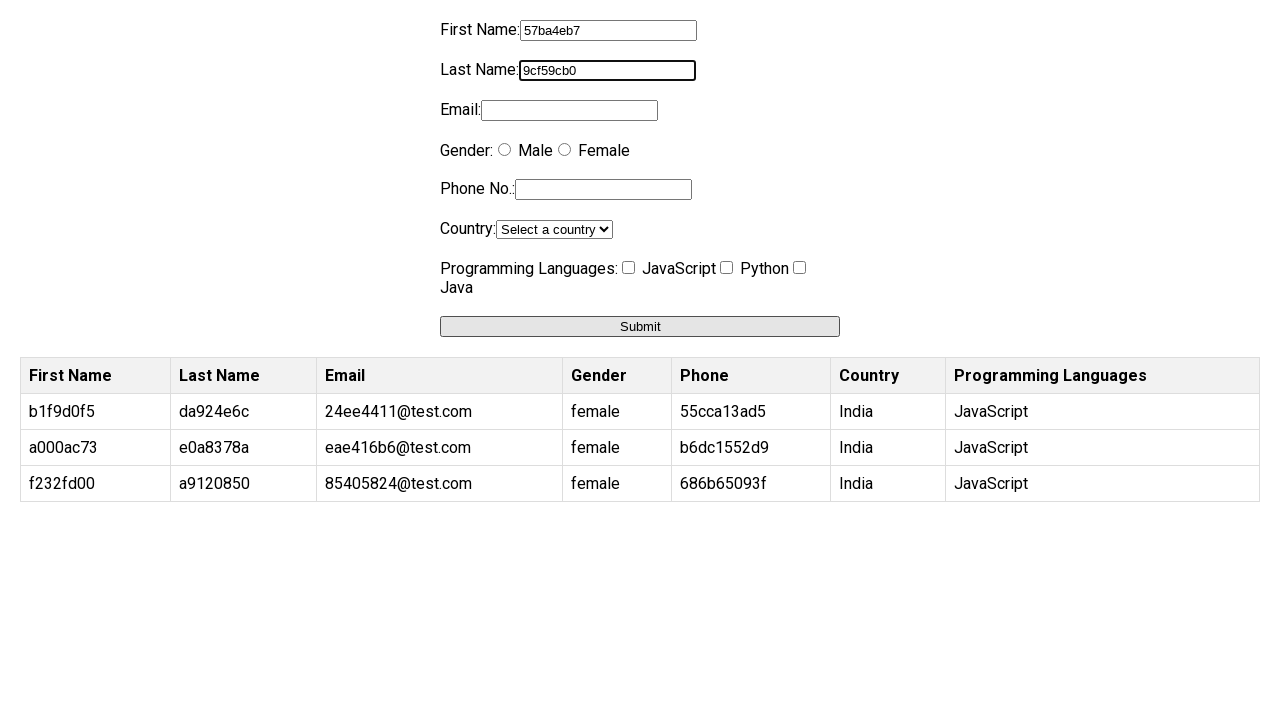

Filled email with '50f96d9d@test.com' on input[name='email']
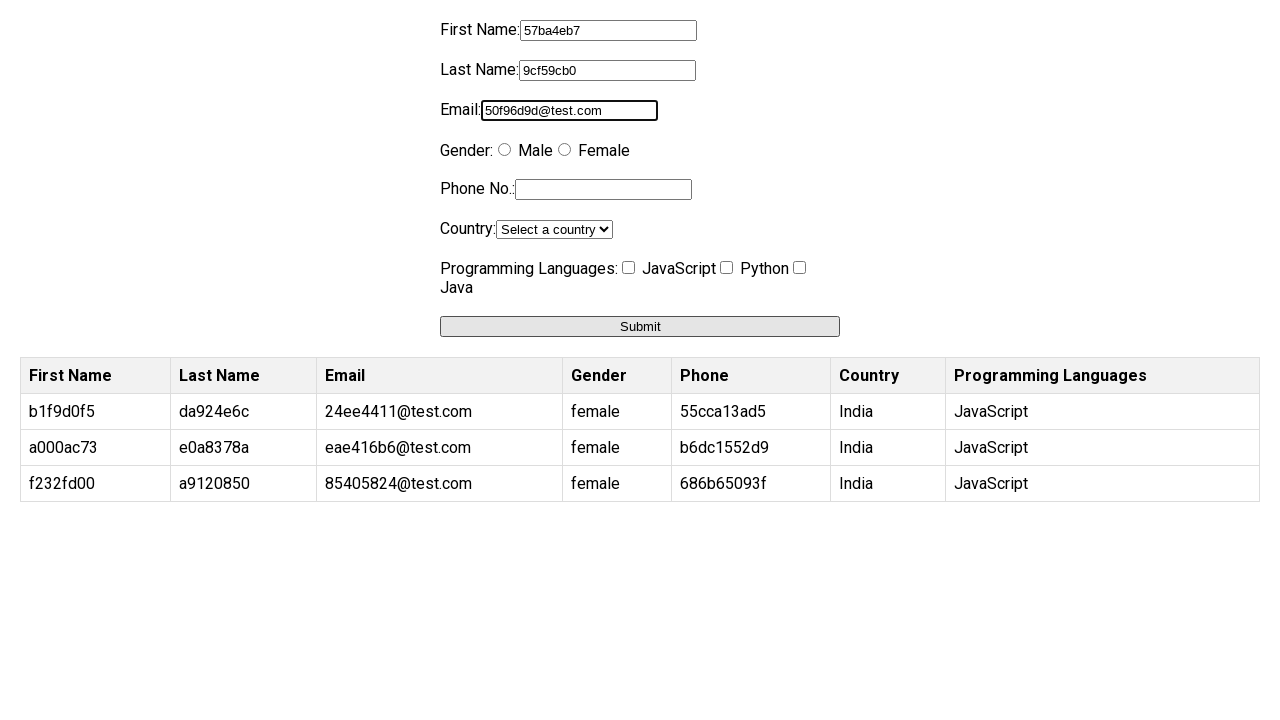

Selected female gender at (564, 150) on input[value='female']
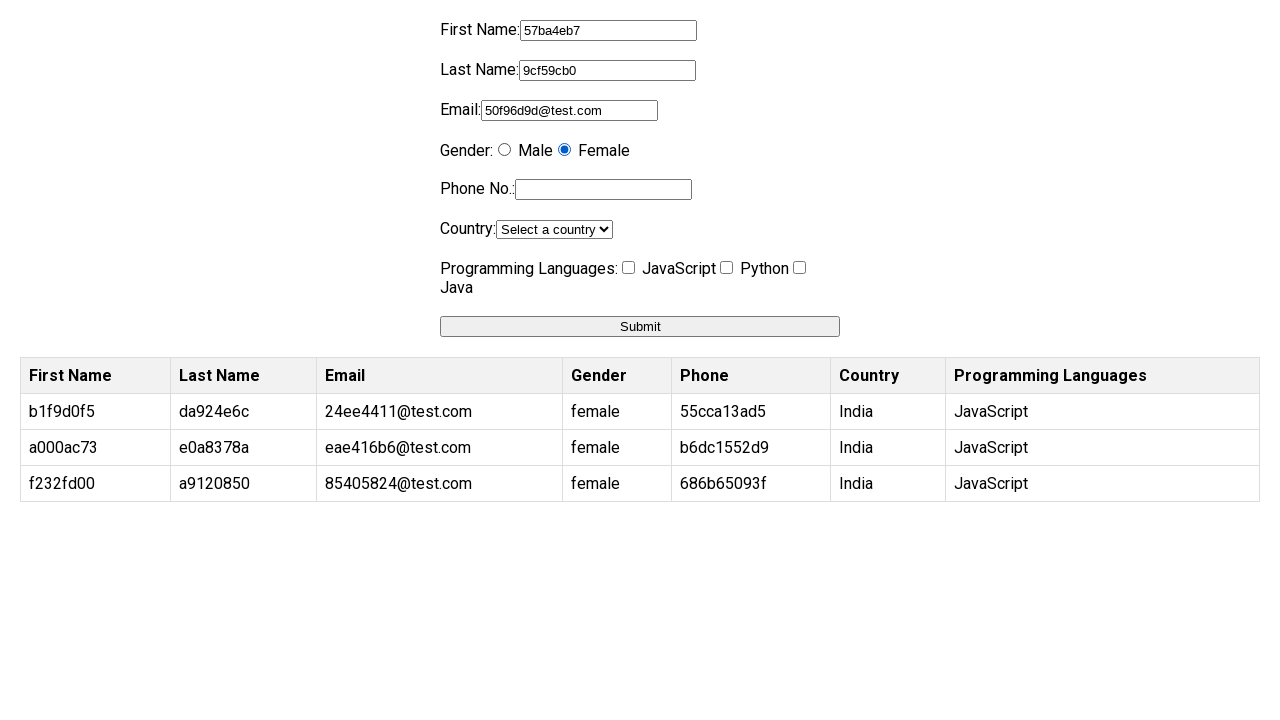

Filled phone number with '35d4f16f59' on input[name='phone']
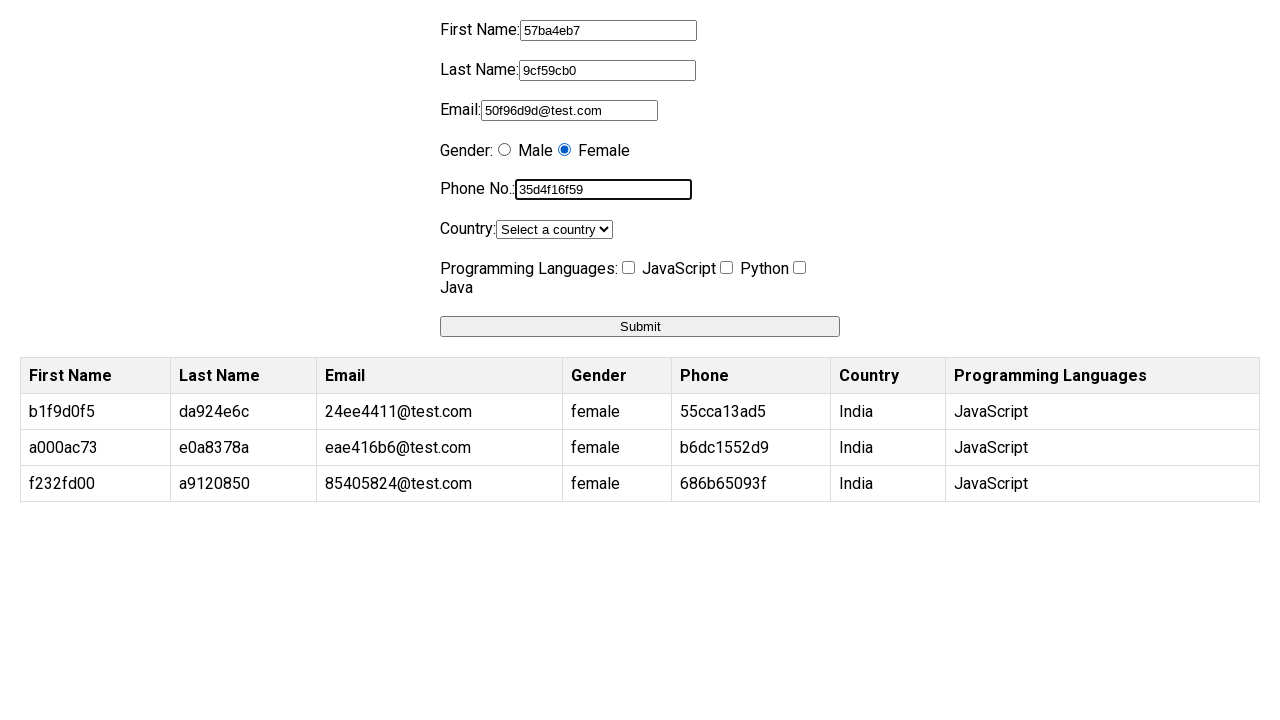

Selected India as country on select[name='country']
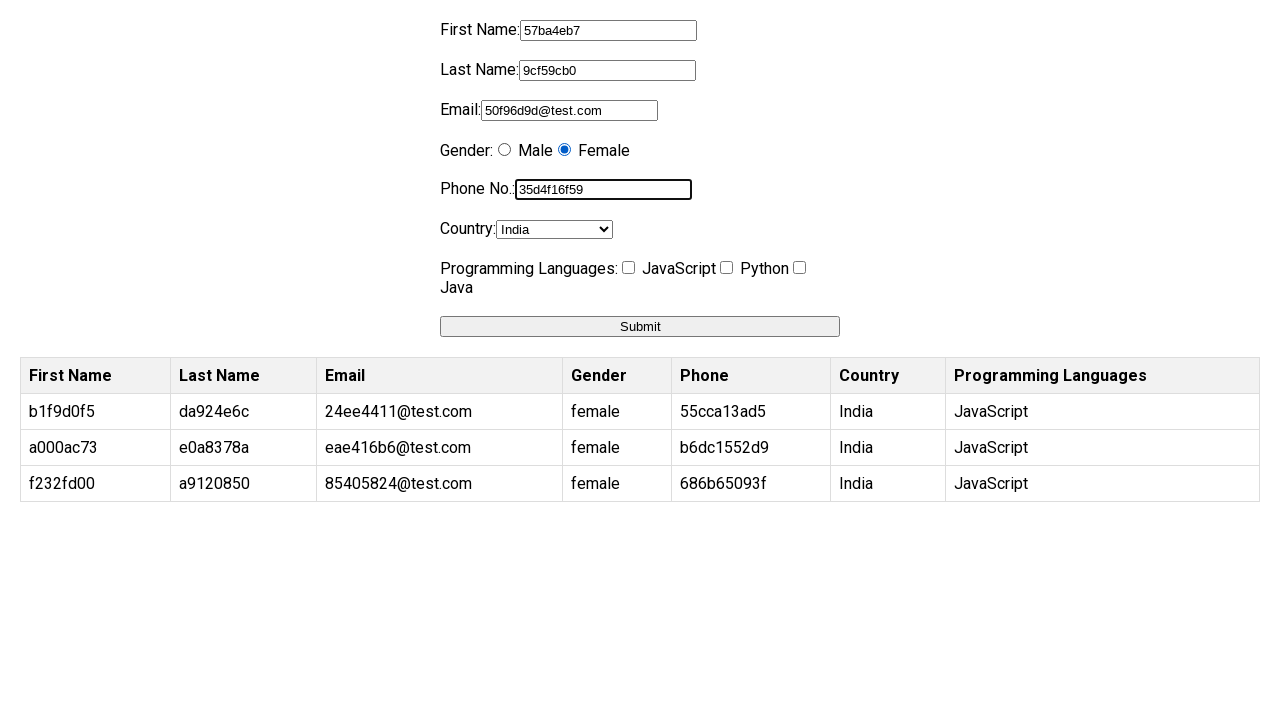

Checked programming interest checkbox at (628, 268) on input[name='programming']
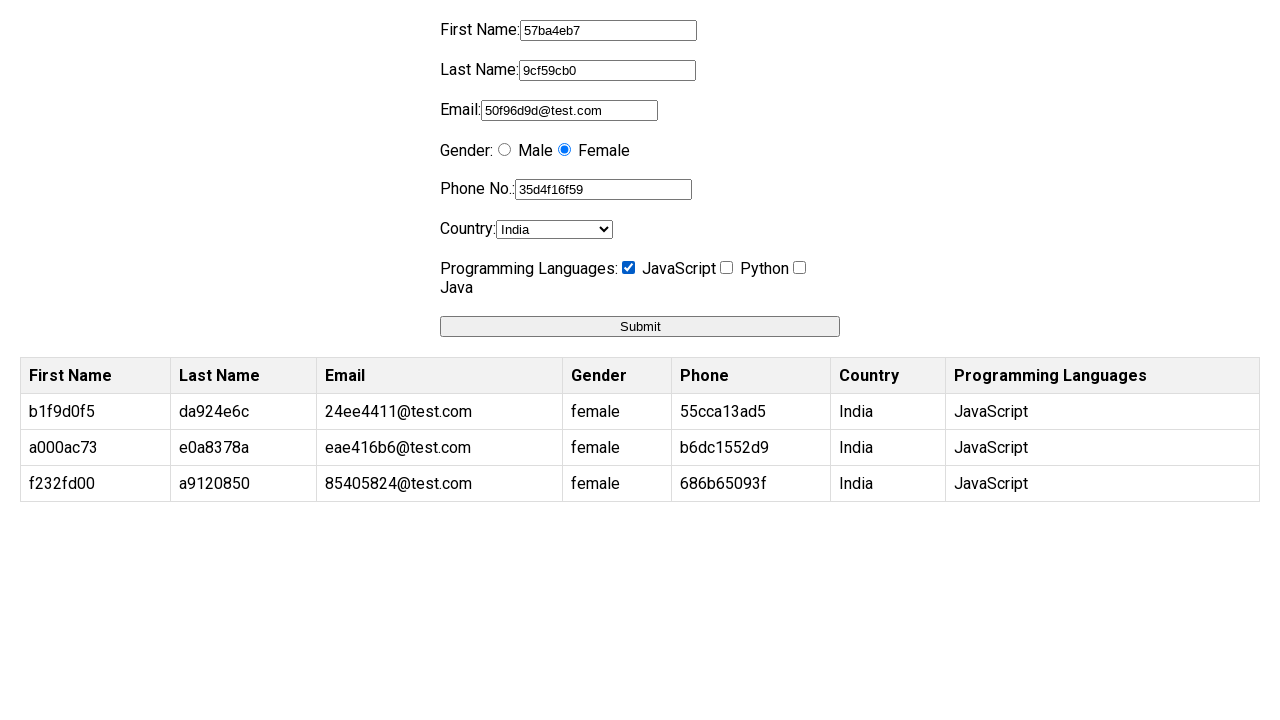

Submitted form (submission 4/10) at (640, 326) on button
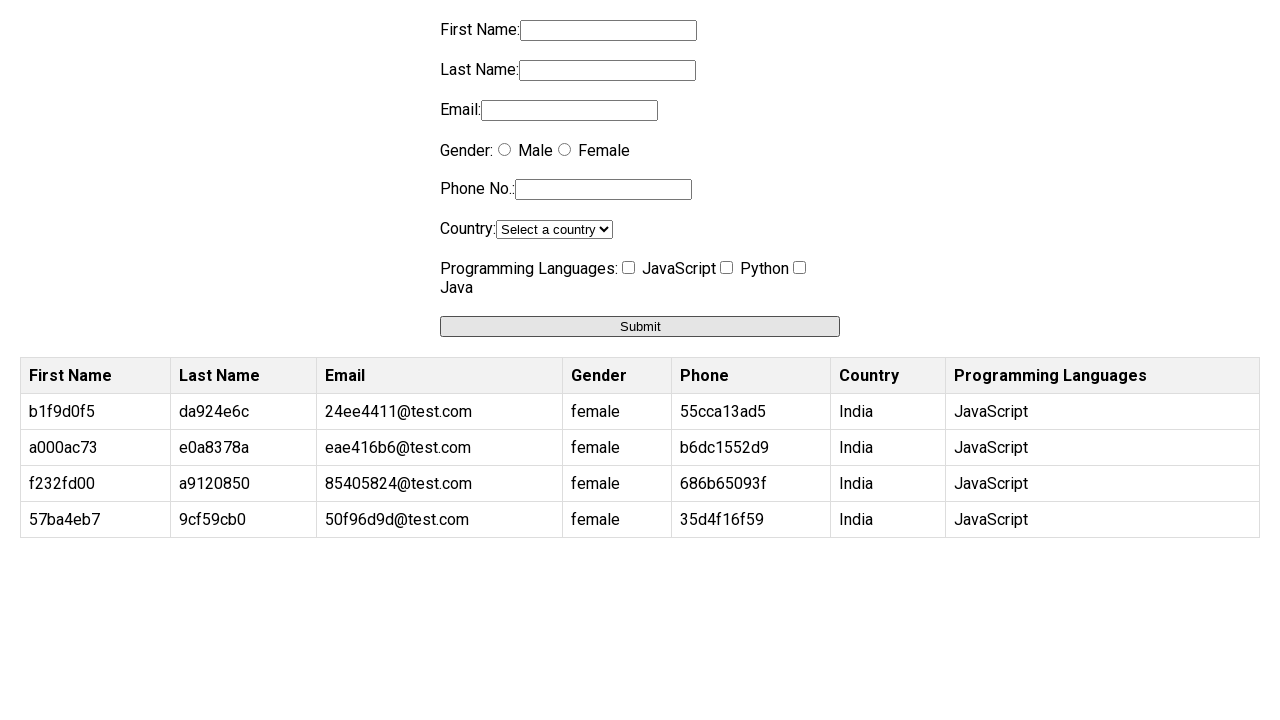

Waited for form to reset and process
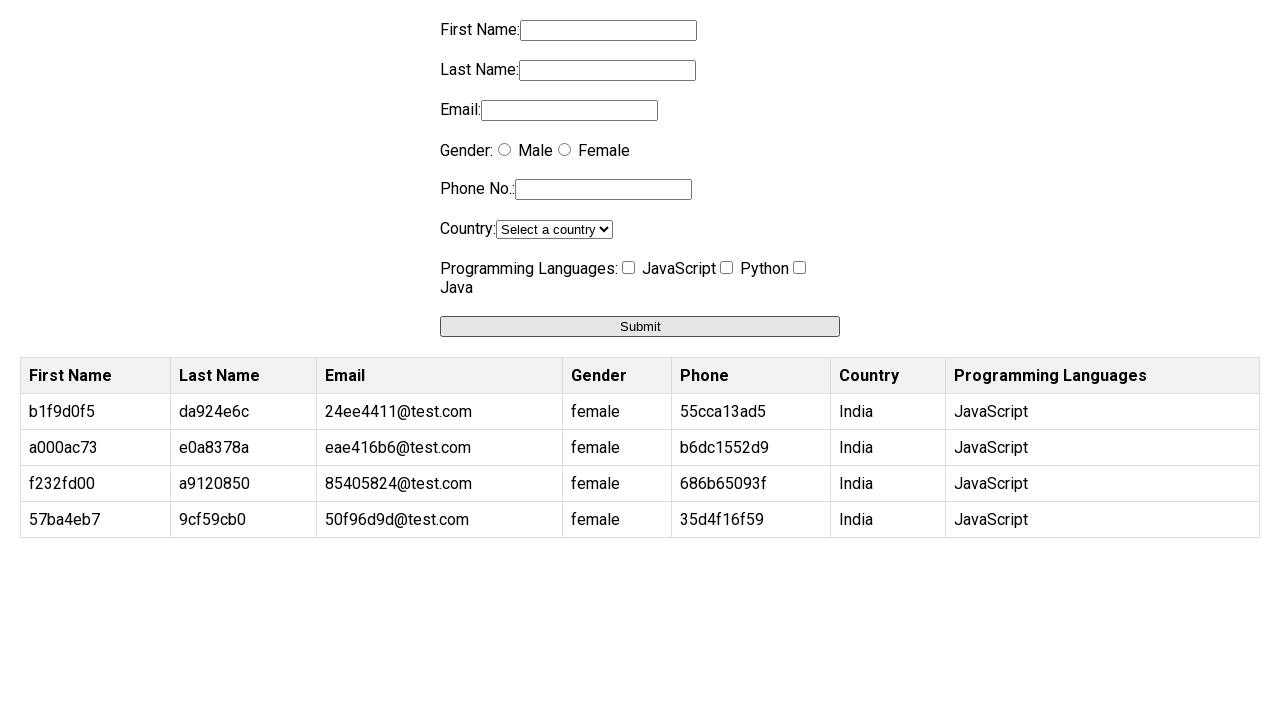

Filled first name with '83a15494' on input[name='firstname']
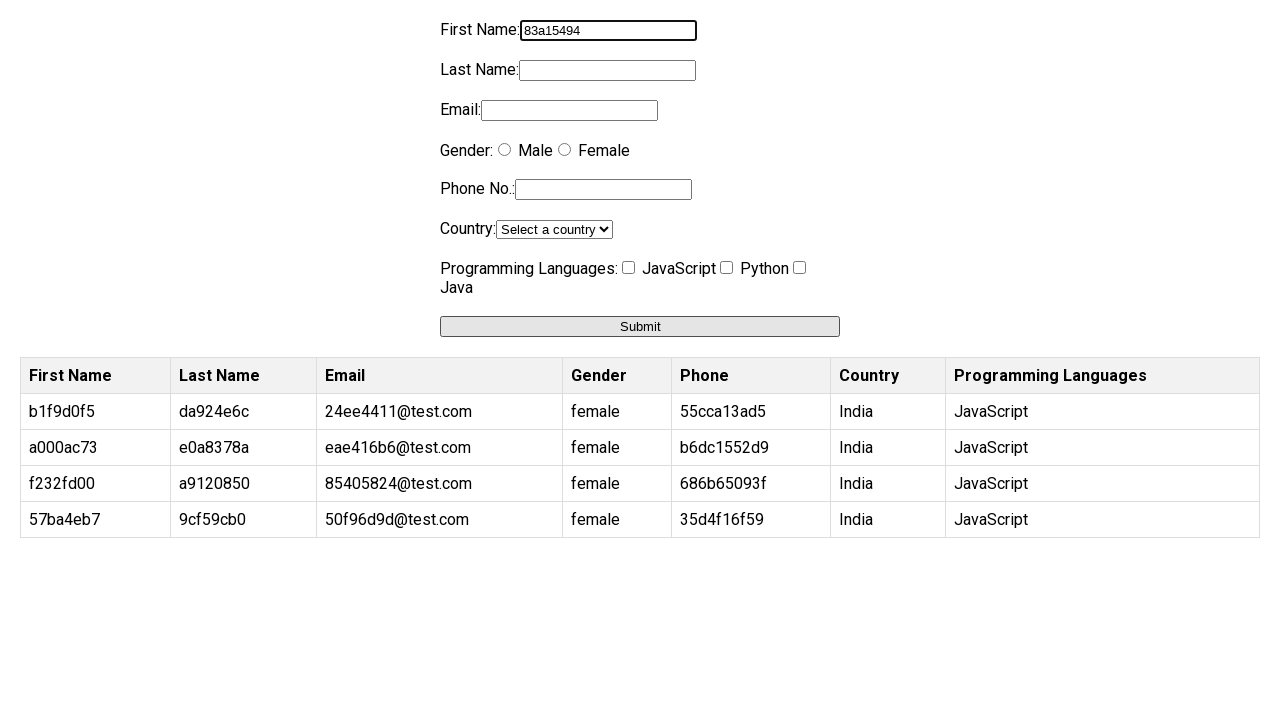

Filled last name with '7d7a0965' on input[name='lastname']
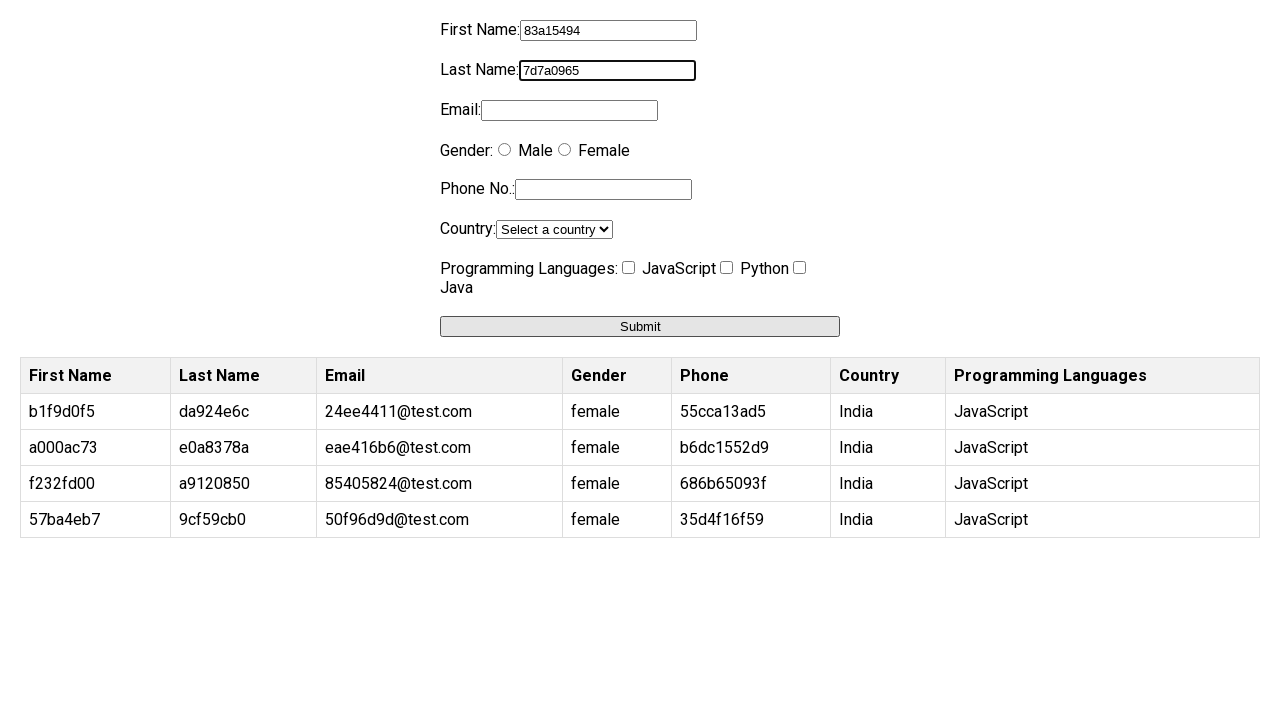

Filled email with 'fbda475c@test.com' on input[name='email']
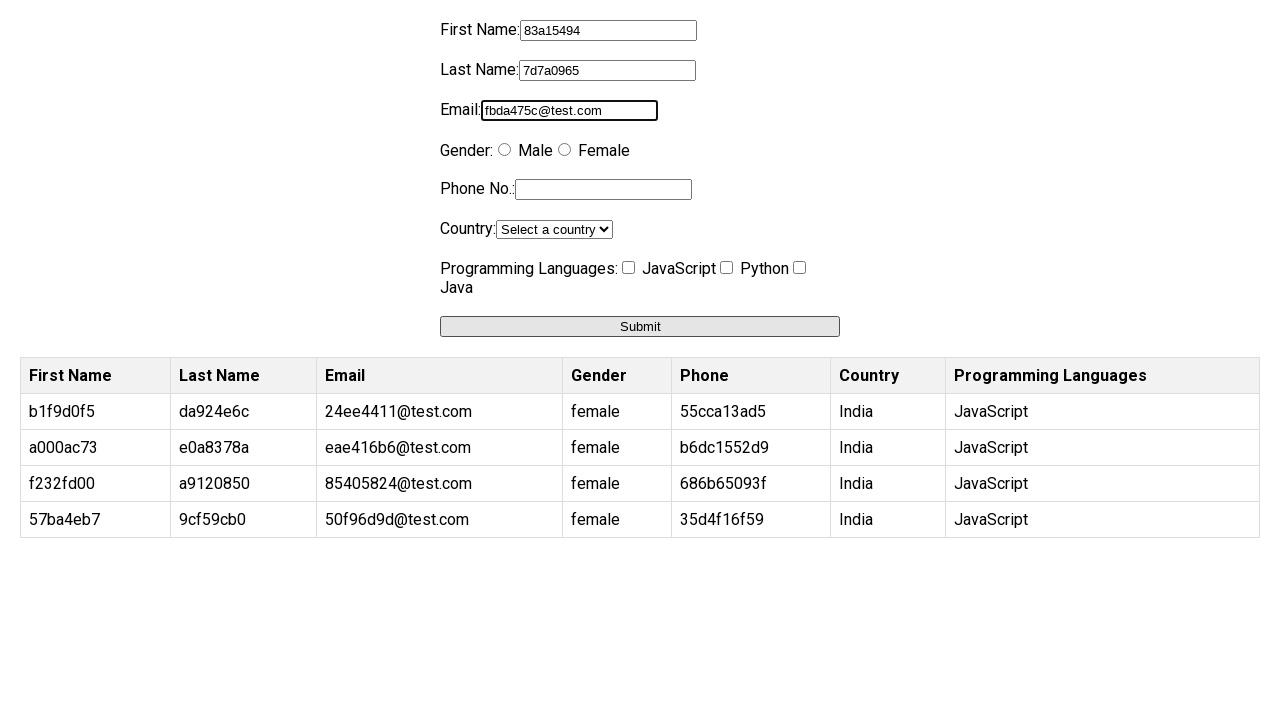

Selected female gender at (564, 150) on input[value='female']
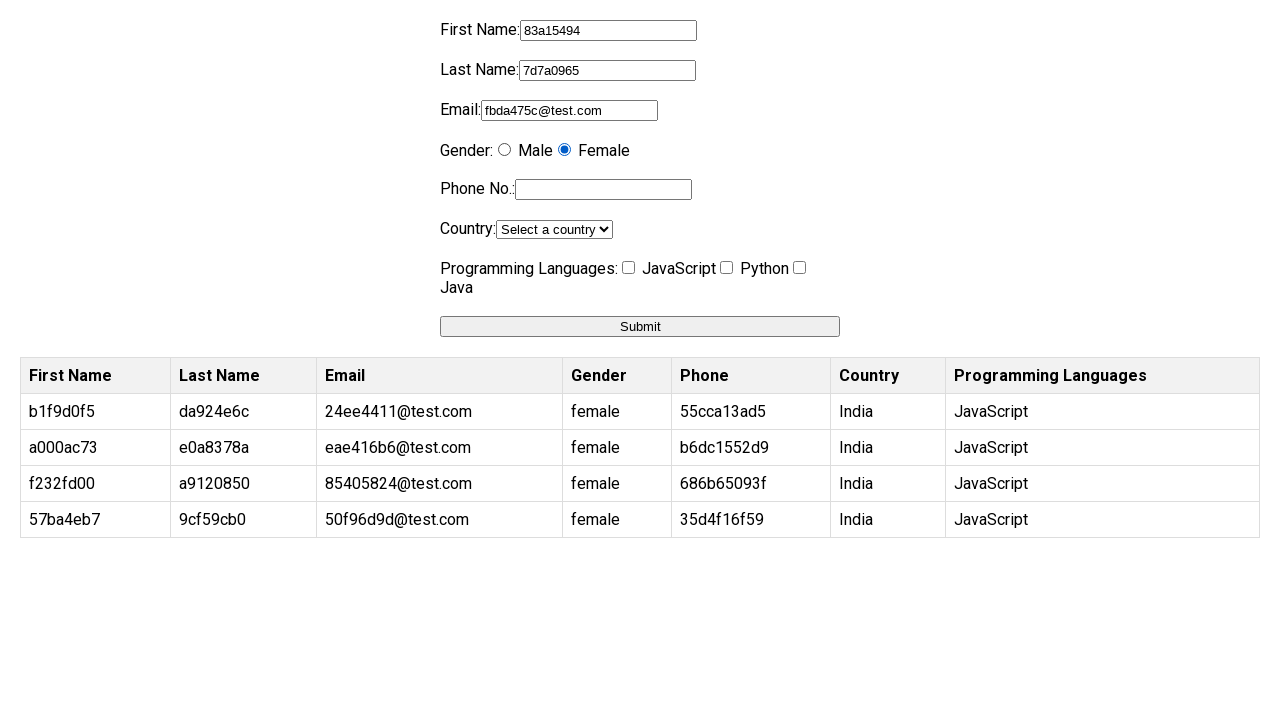

Filled phone number with 'e5a81fd2d7' on input[name='phone']
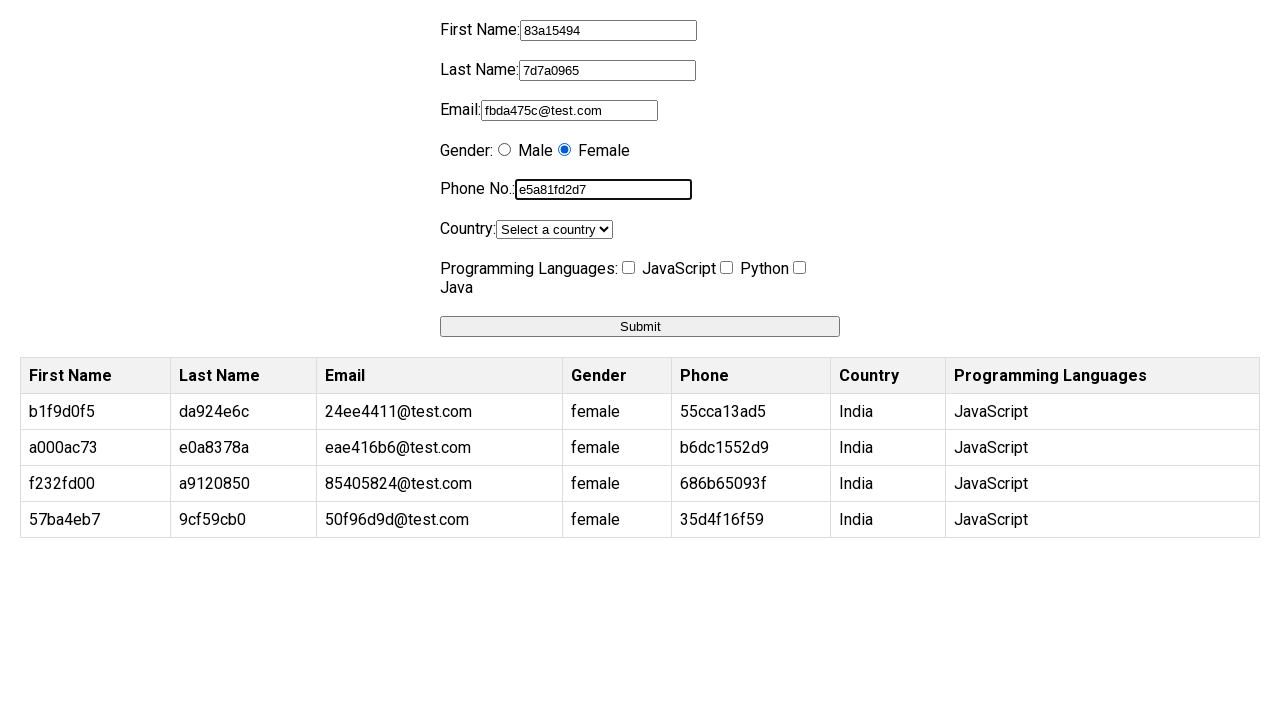

Selected India as country on select[name='country']
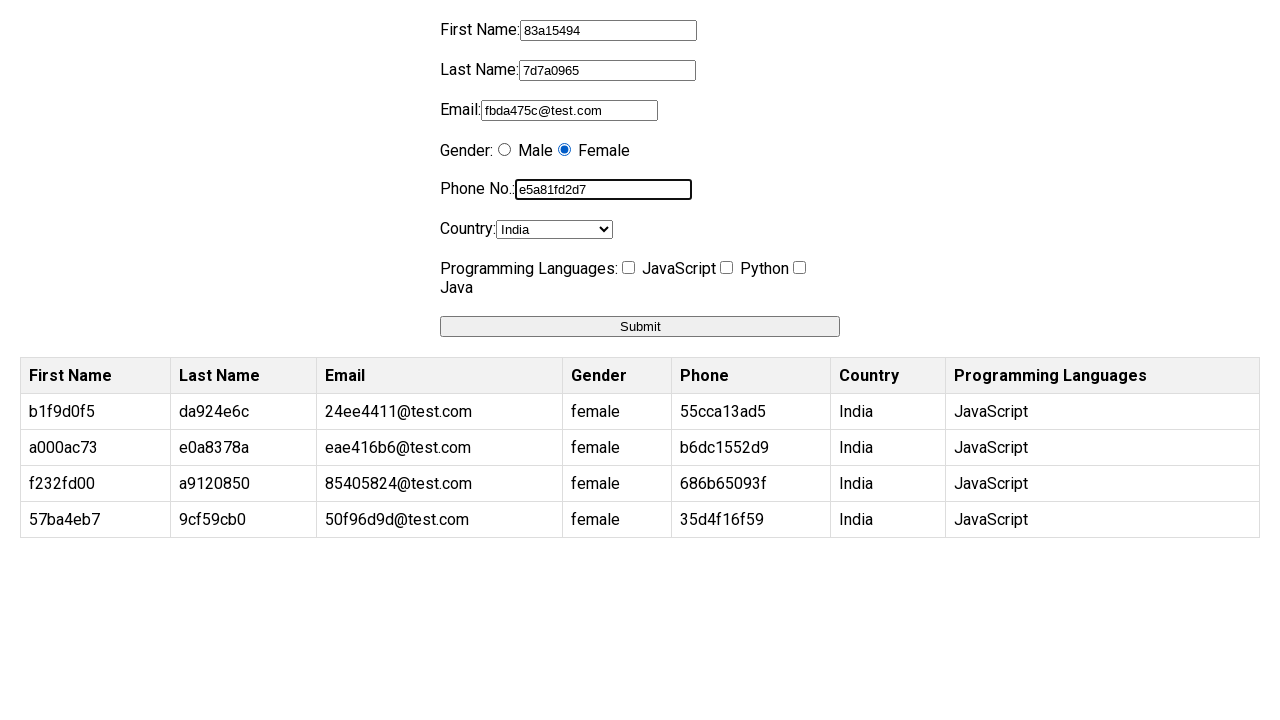

Checked programming interest checkbox at (628, 268) on input[name='programming']
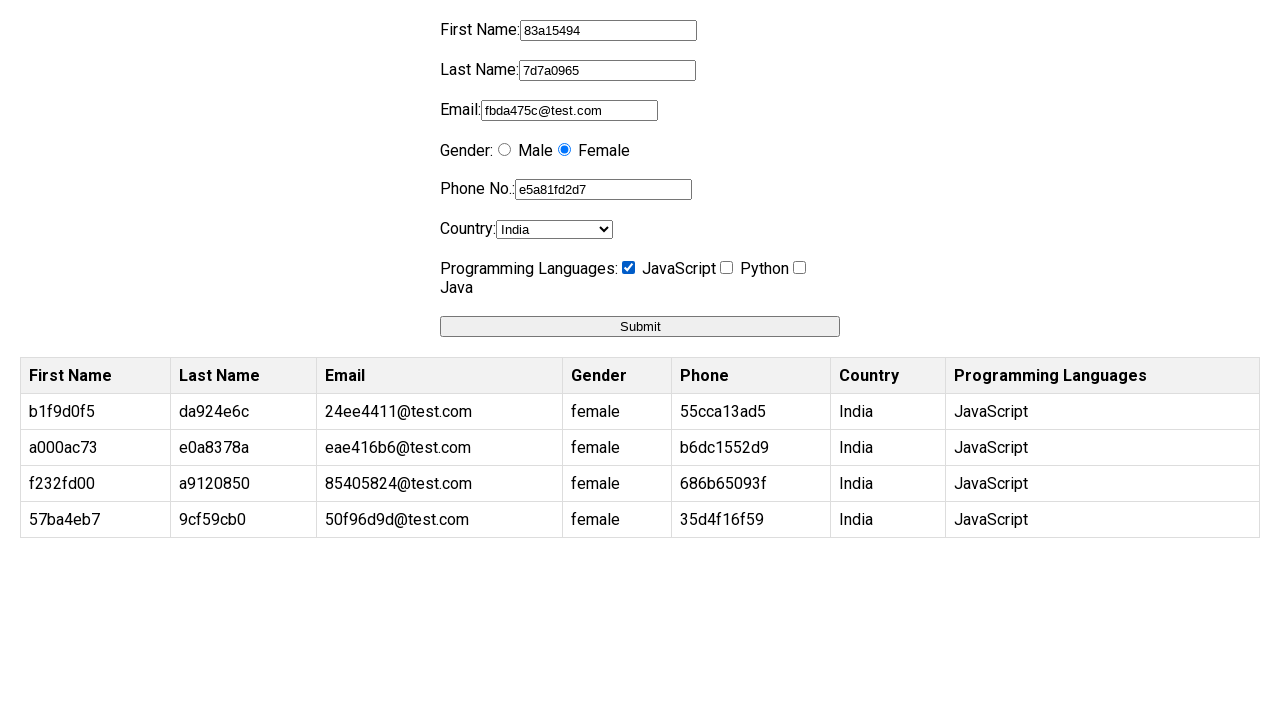

Submitted form (submission 5/10) at (640, 326) on button
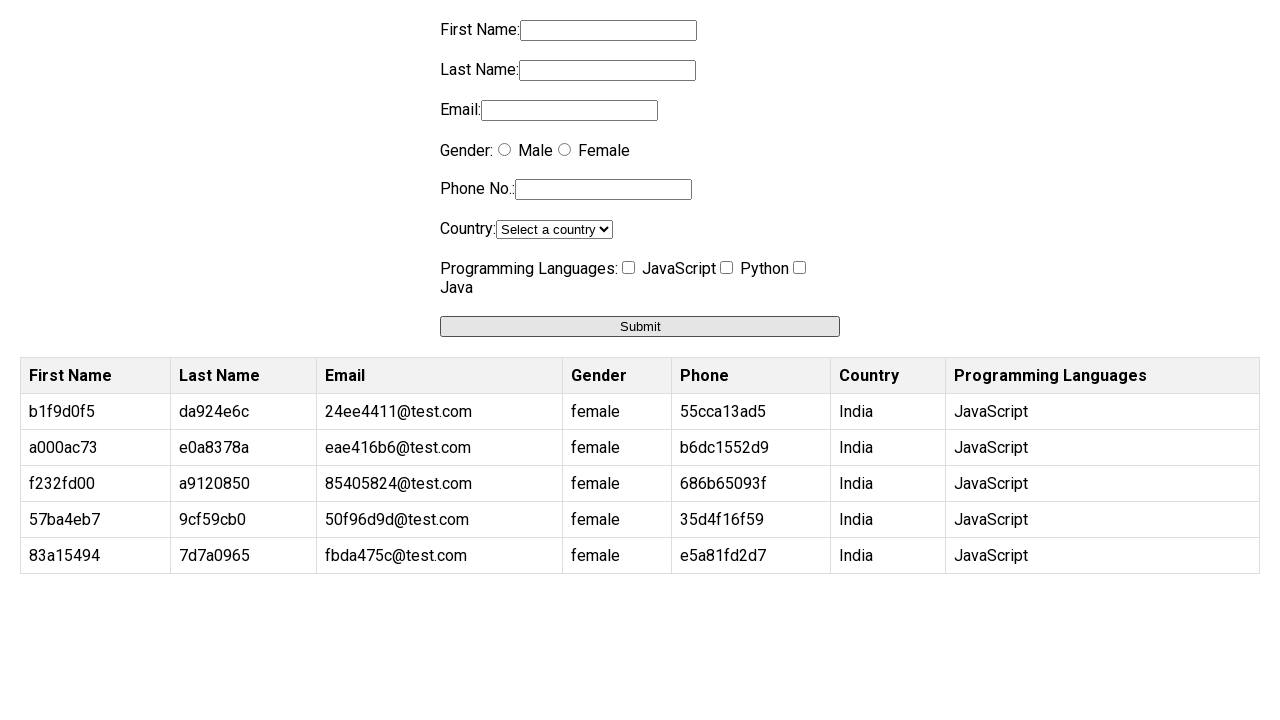

Waited for form to reset and process
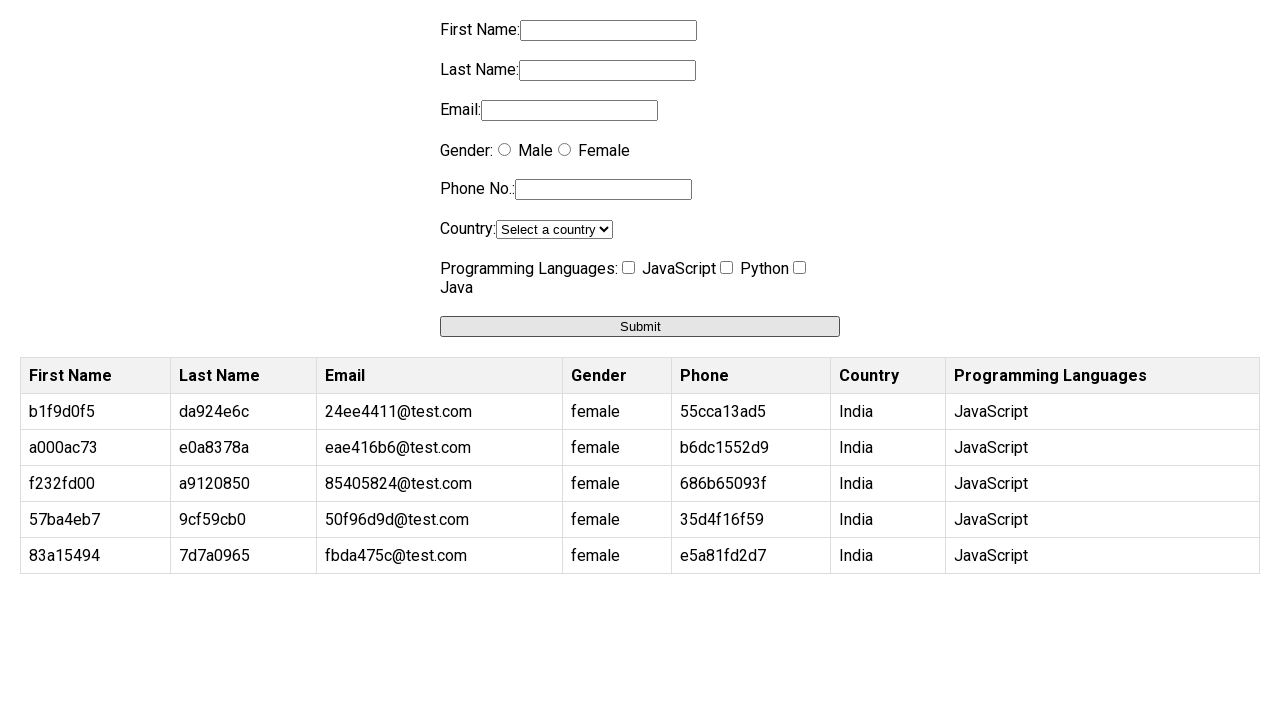

Filled first name with '4e20b1b9' on input[name='firstname']
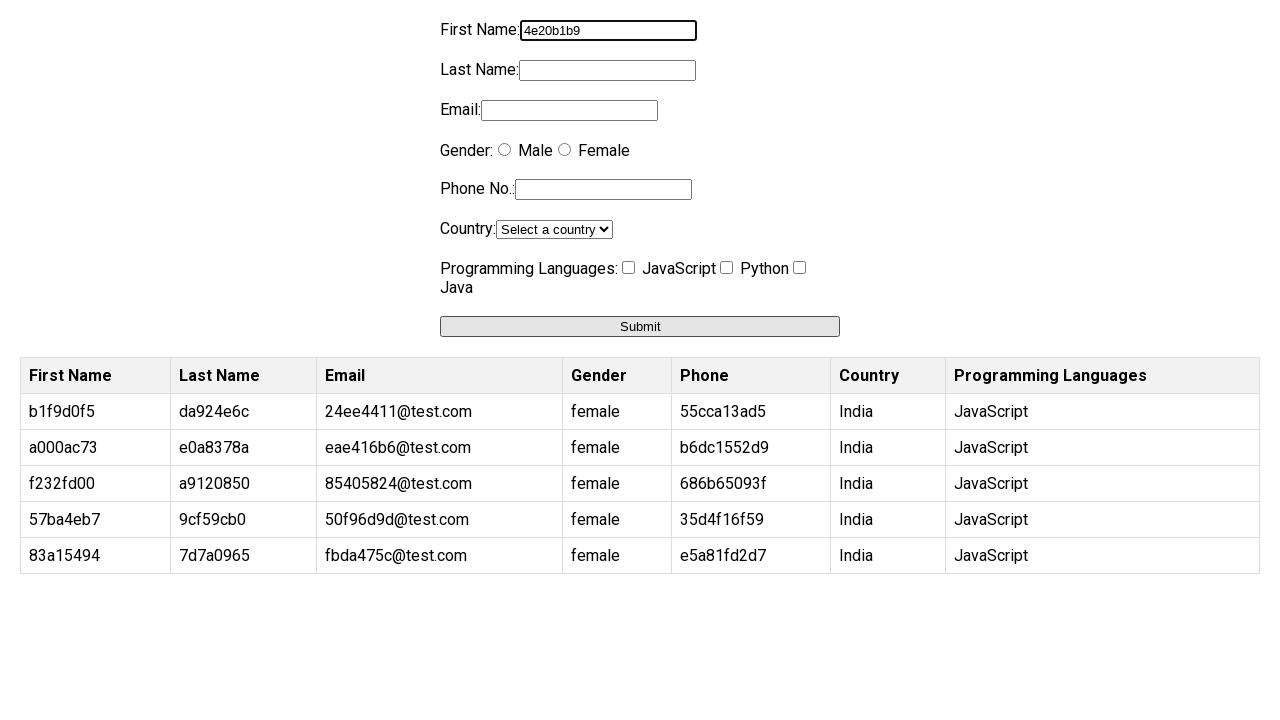

Filled last name with 'cb366b35' on input[name='lastname']
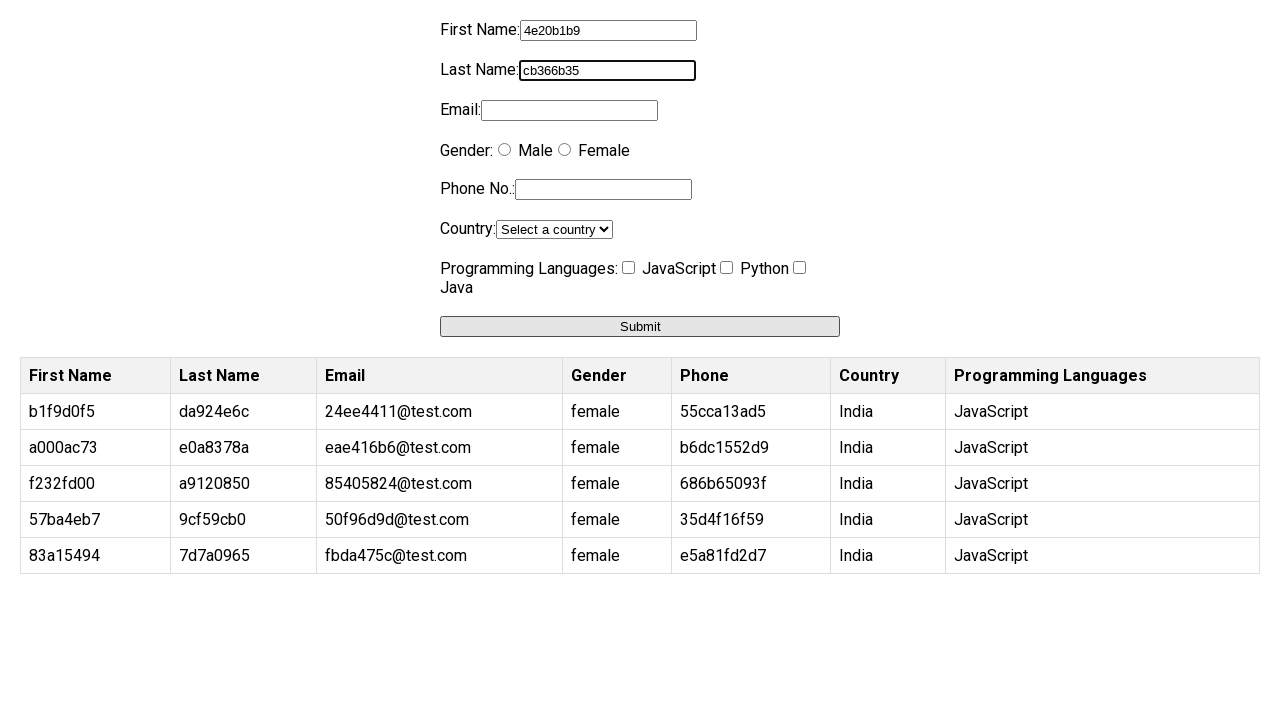

Filled email with '7c3fbf33@test.com' on input[name='email']
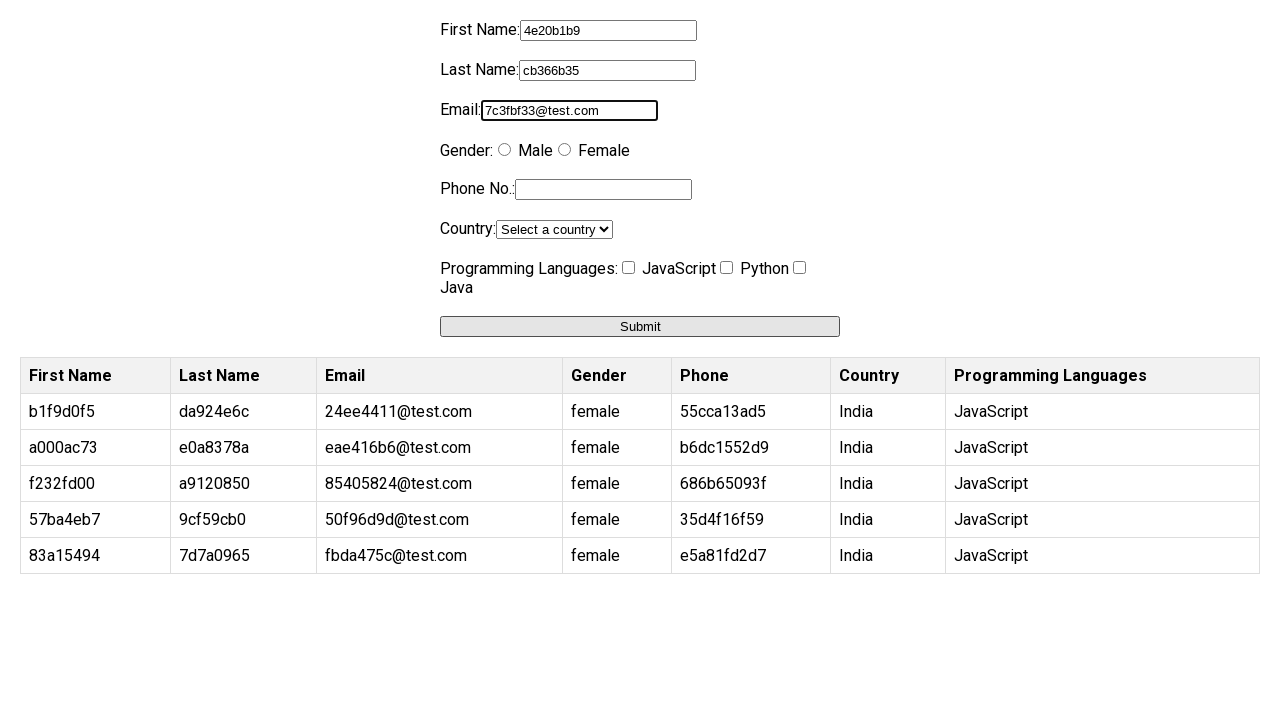

Selected female gender at (564, 150) on input[value='female']
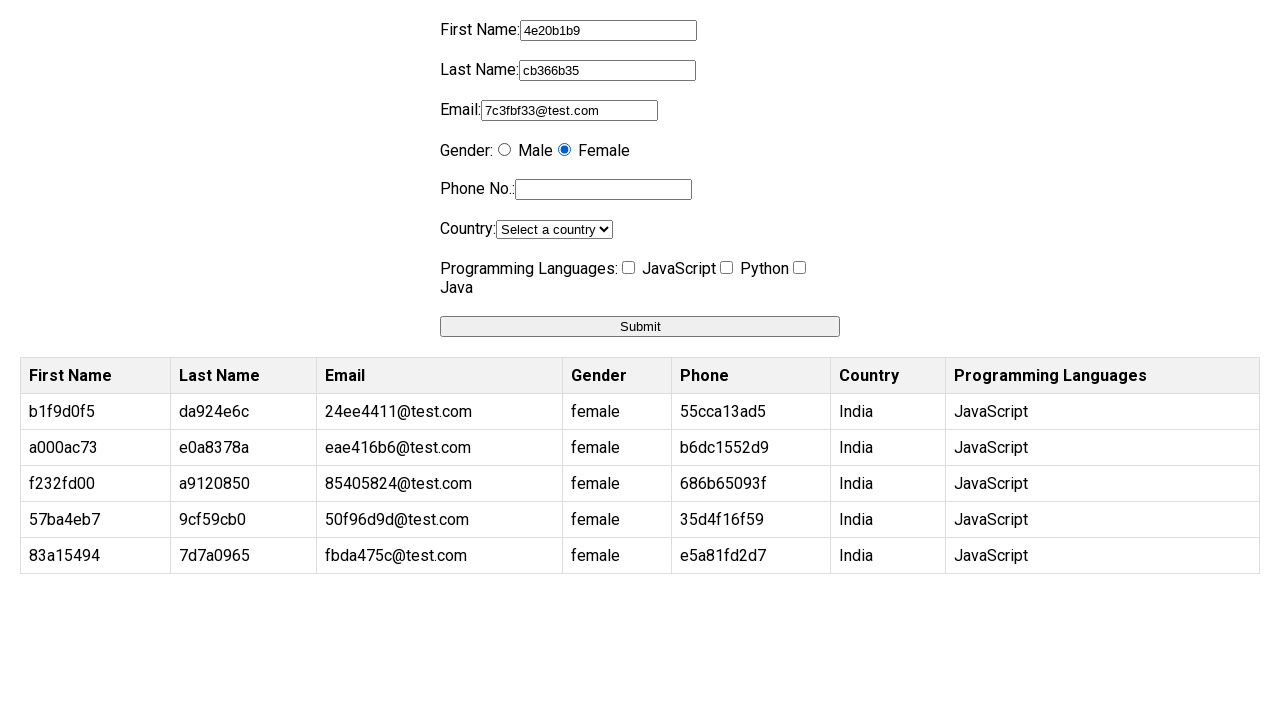

Filled phone number with 'f9e8ac5e89' on input[name='phone']
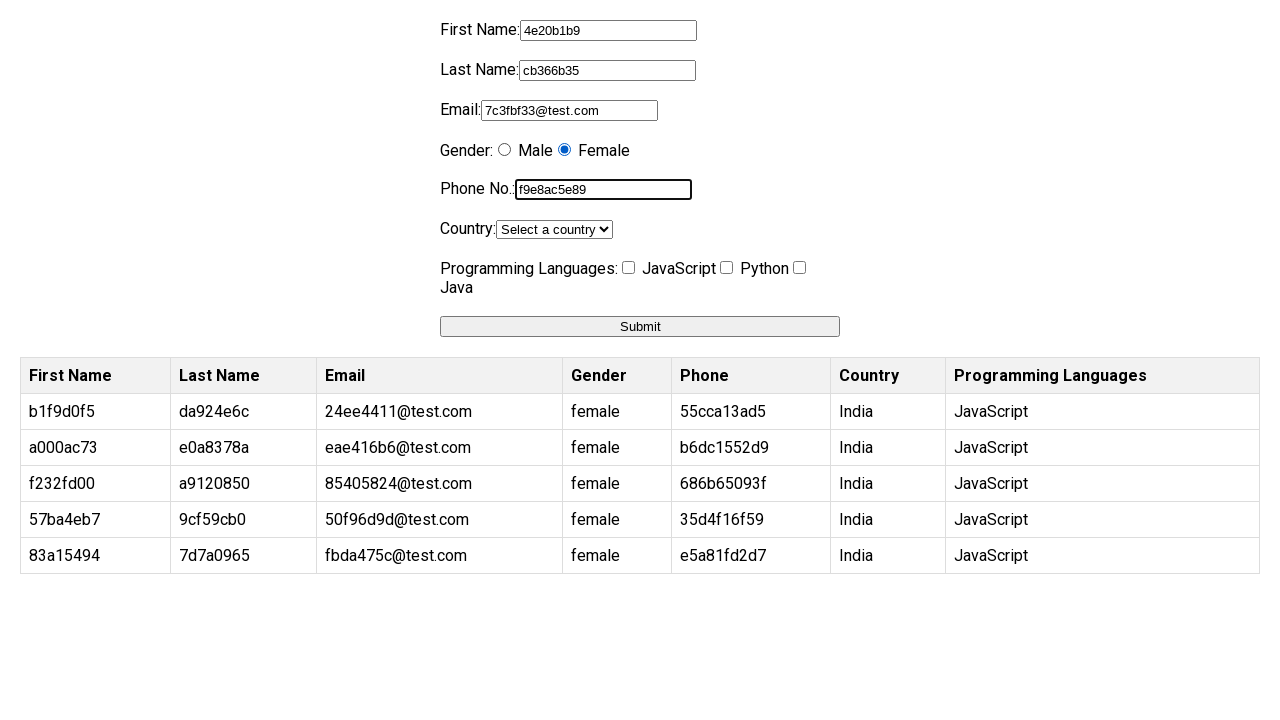

Selected India as country on select[name='country']
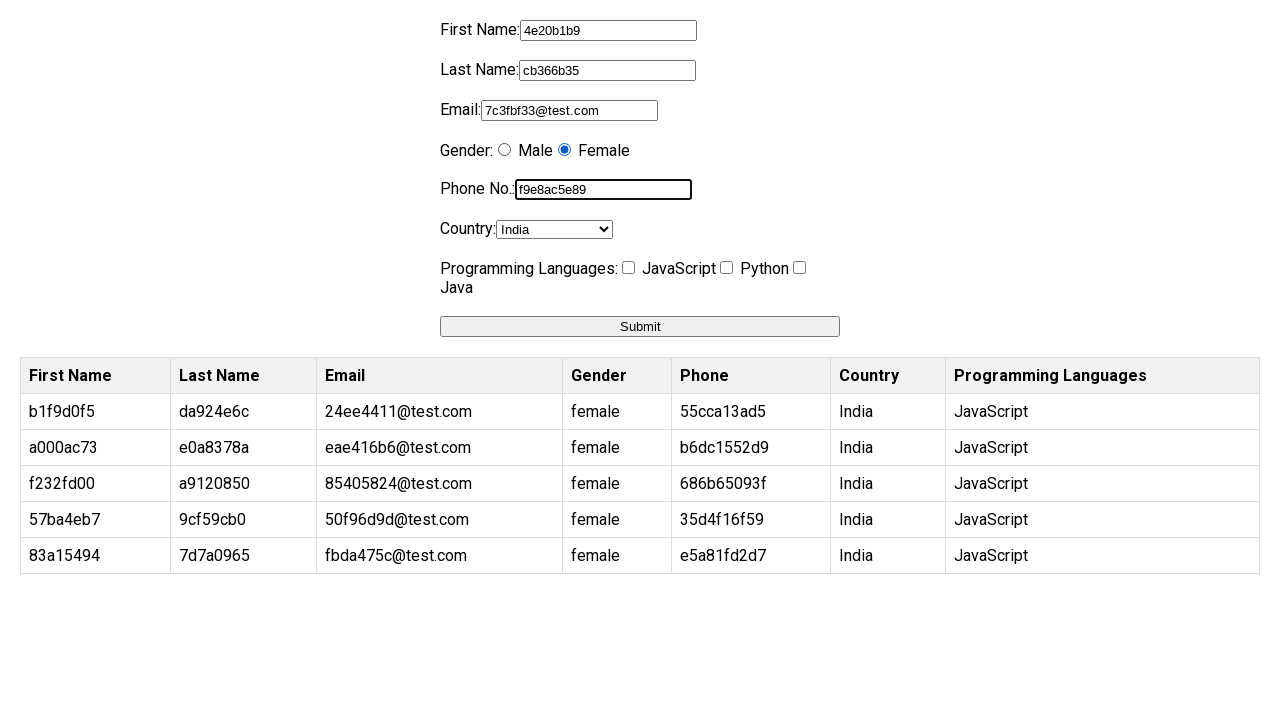

Checked programming interest checkbox at (628, 268) on input[name='programming']
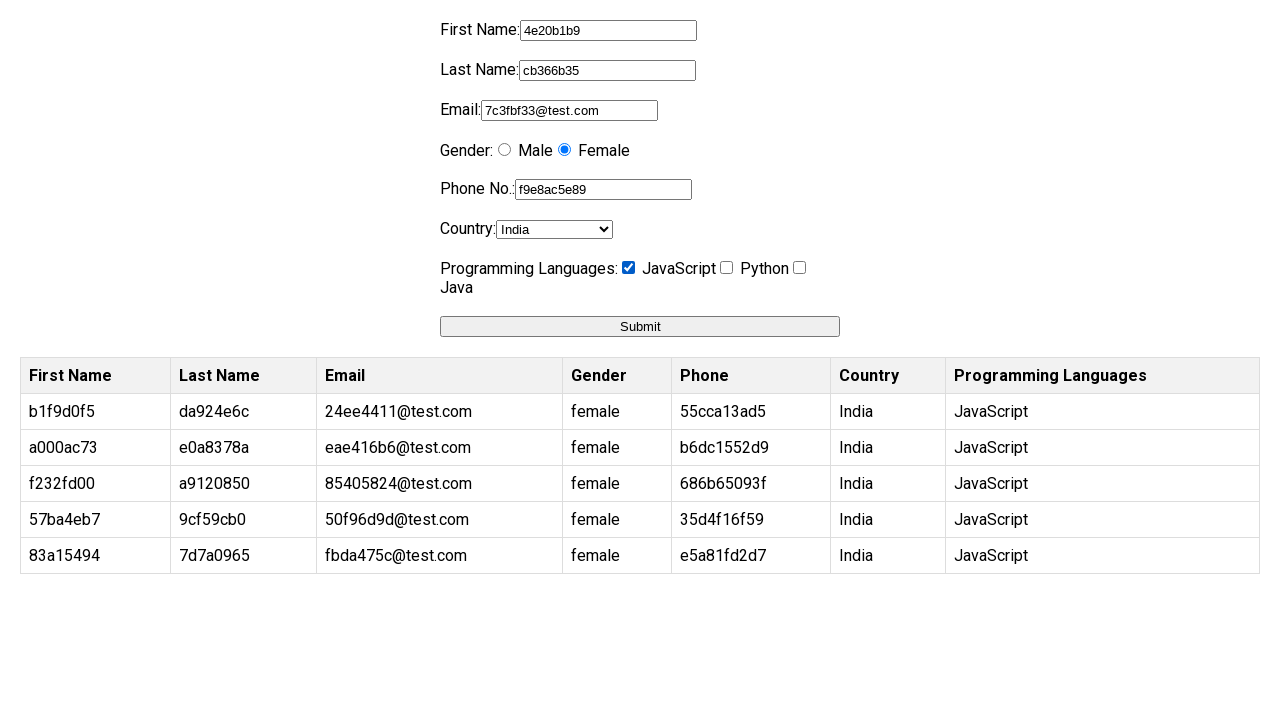

Submitted form (submission 6/10) at (640, 326) on button
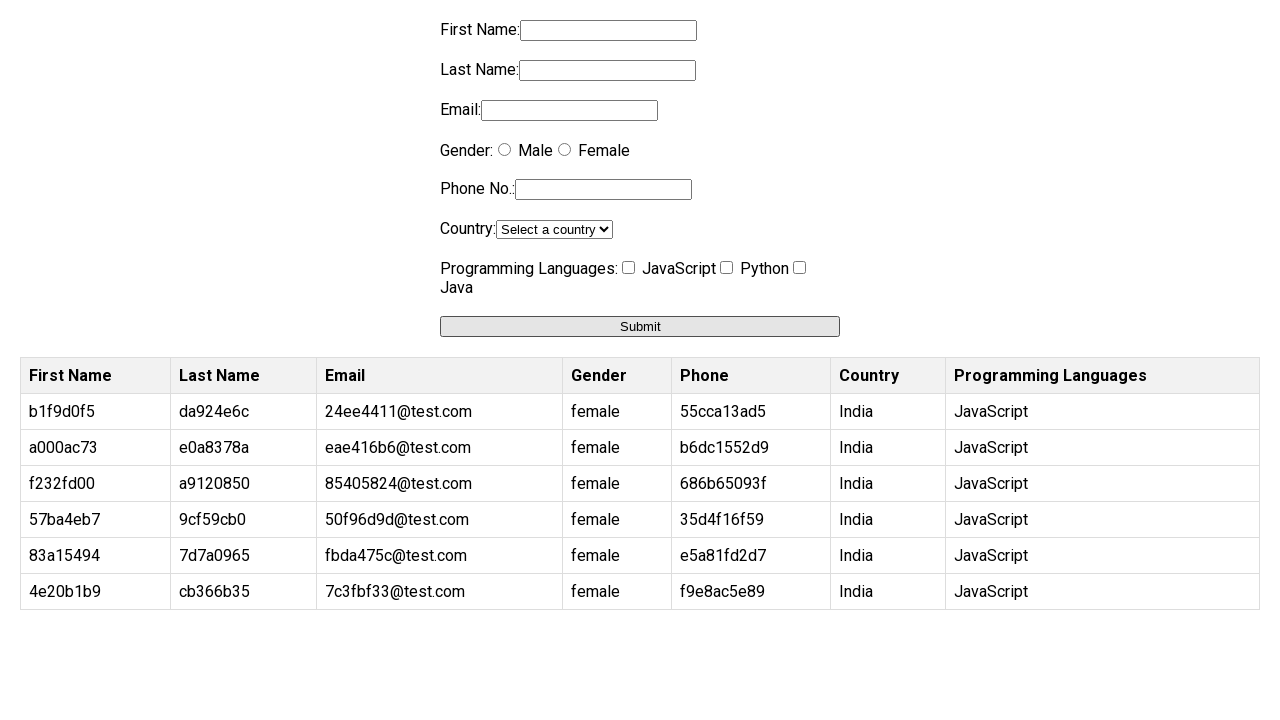

Waited for form to reset and process
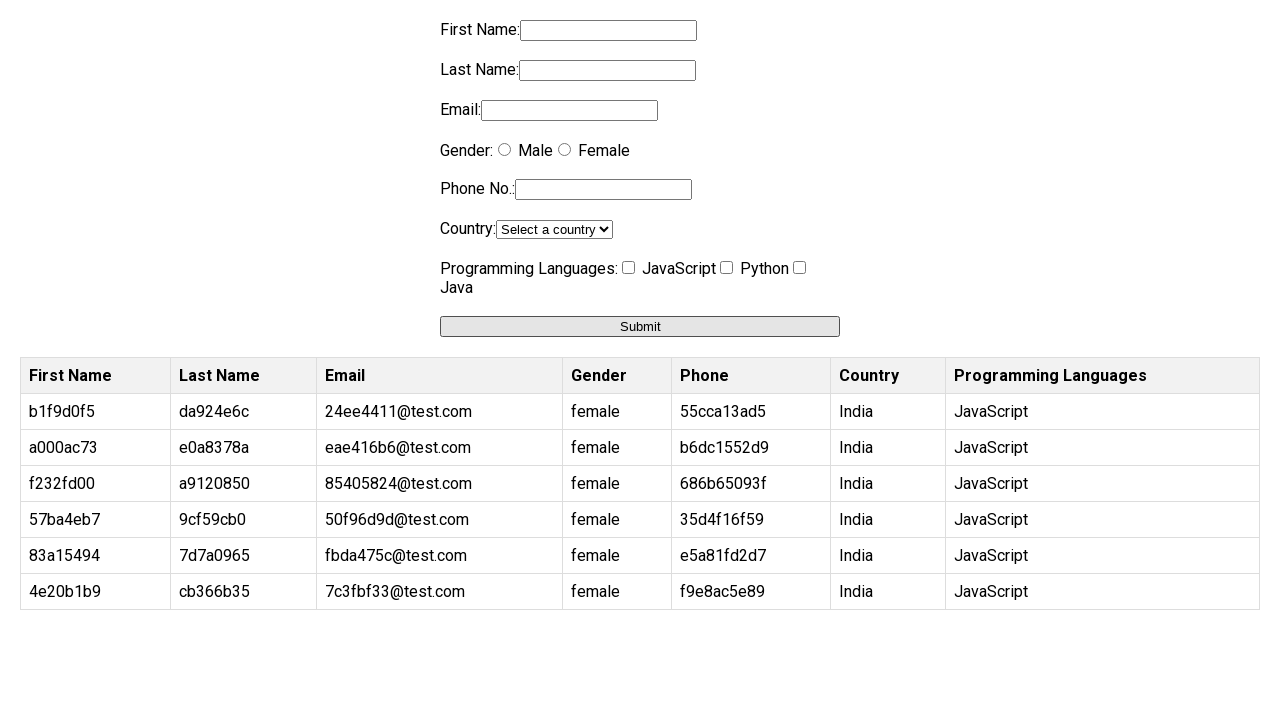

Filled first name with '7dbf00e3' on input[name='firstname']
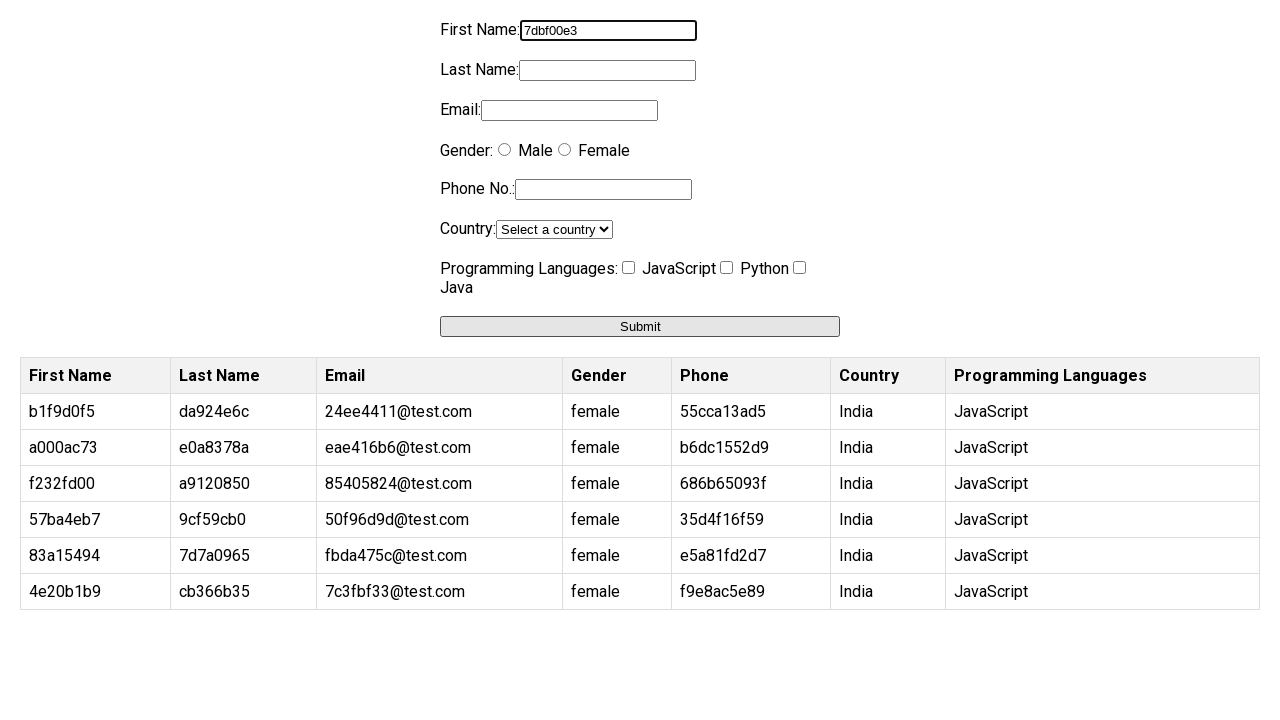

Filled last name with '597f4c07' on input[name='lastname']
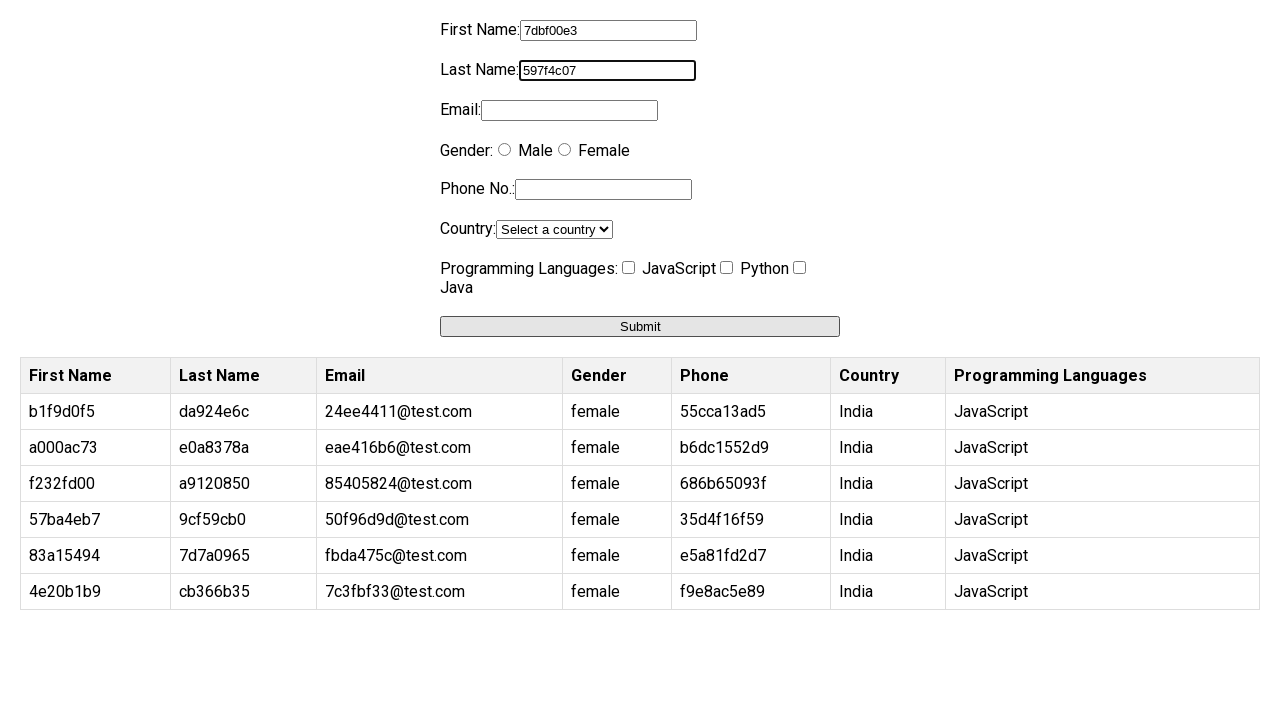

Filled email with 'b5f4bec3@test.com' on input[name='email']
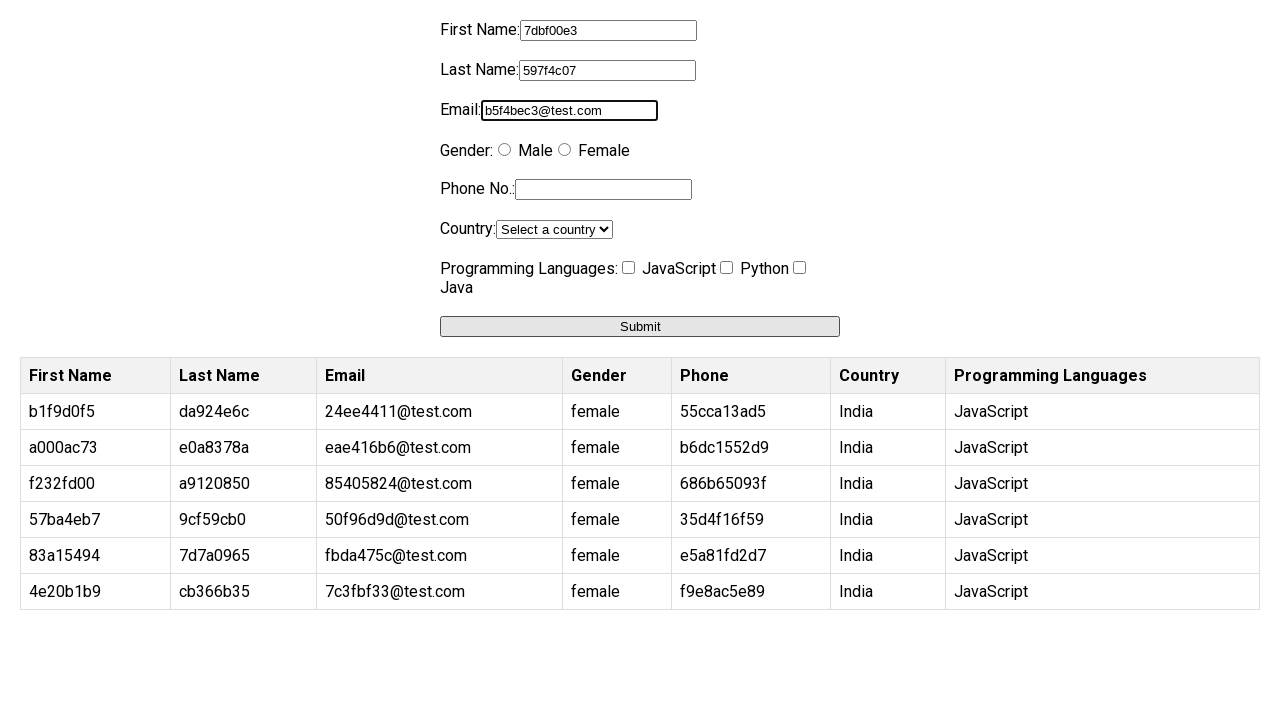

Selected female gender at (564, 150) on input[value='female']
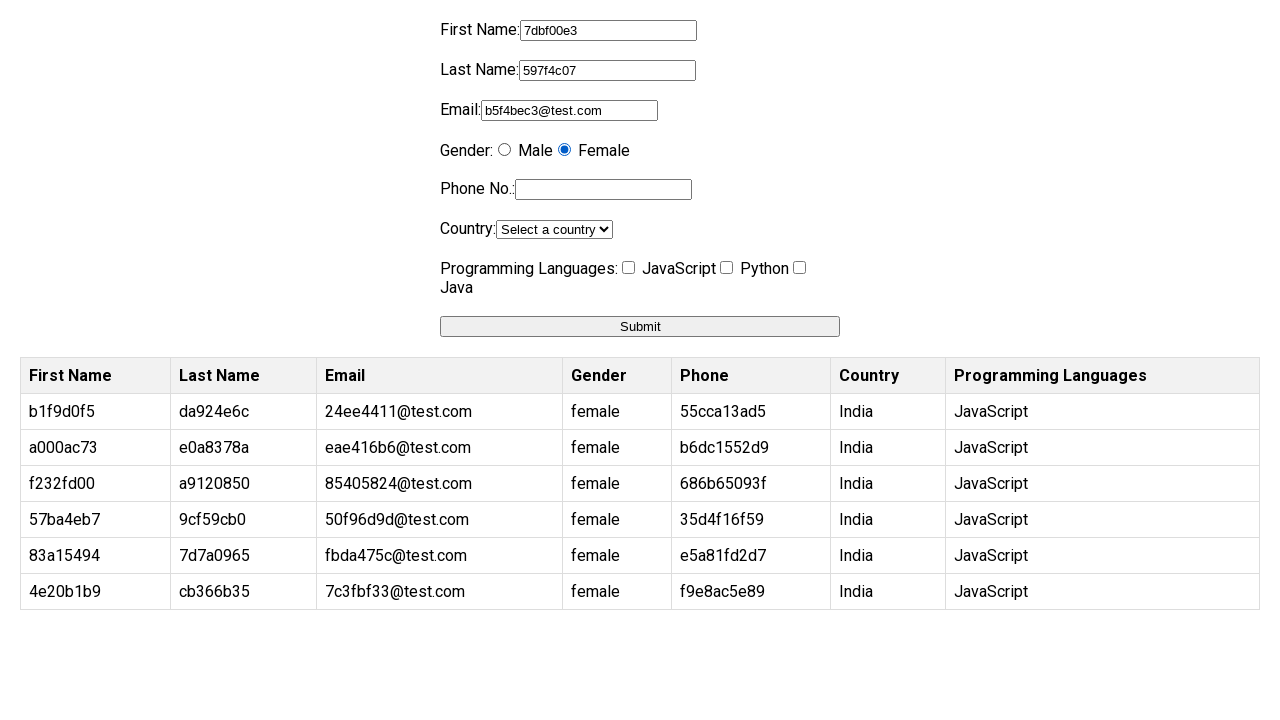

Filled phone number with '2ccdd35359' on input[name='phone']
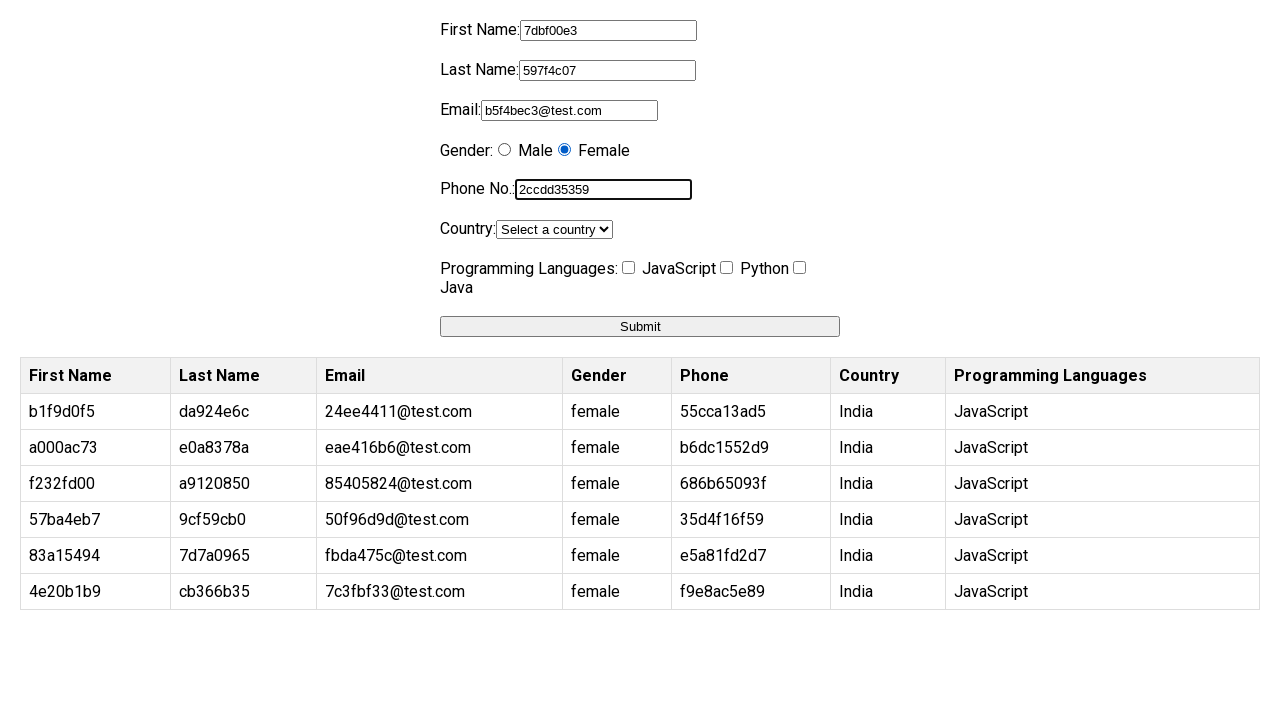

Selected India as country on select[name='country']
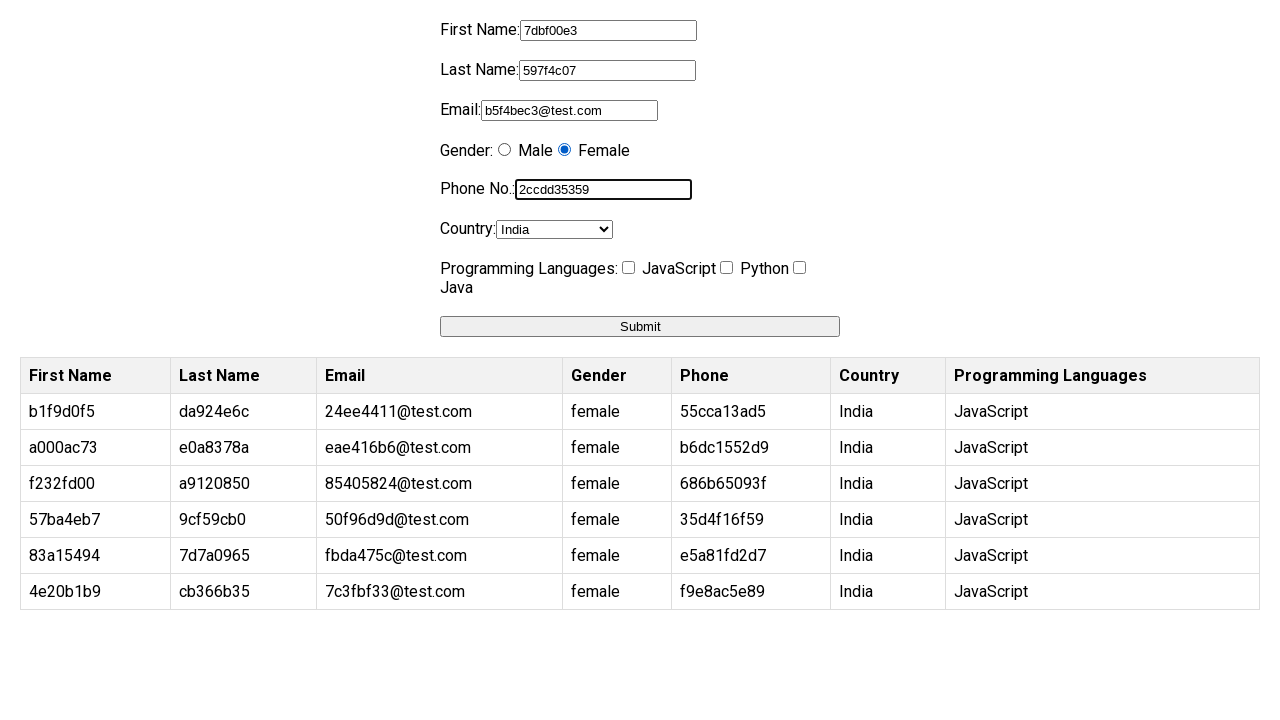

Checked programming interest checkbox at (628, 268) on input[name='programming']
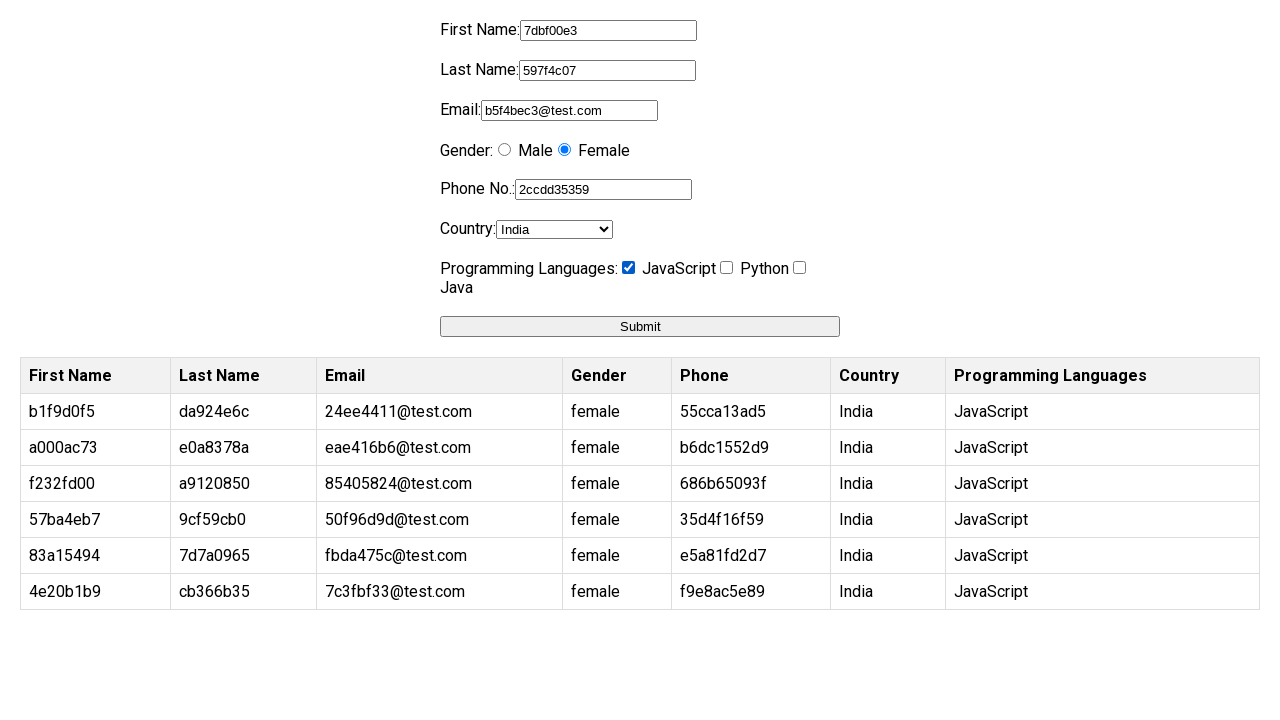

Submitted form (submission 7/10) at (640, 326) on button
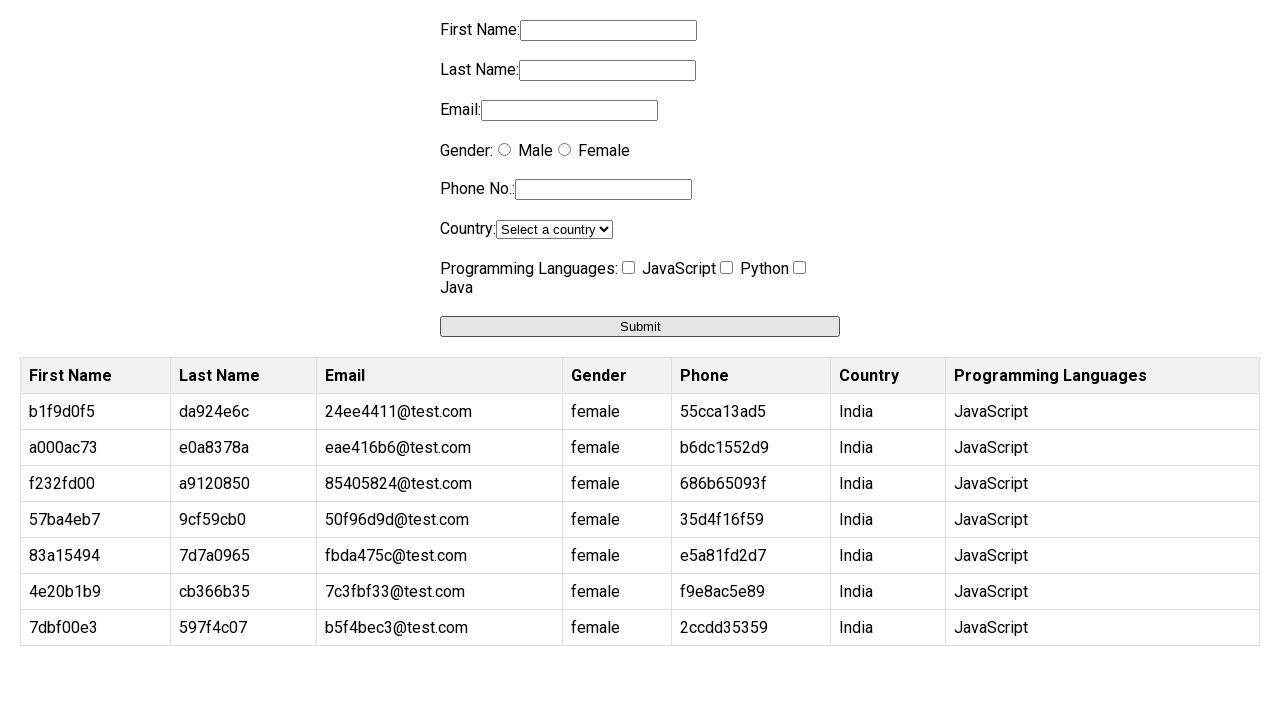

Waited for form to reset and process
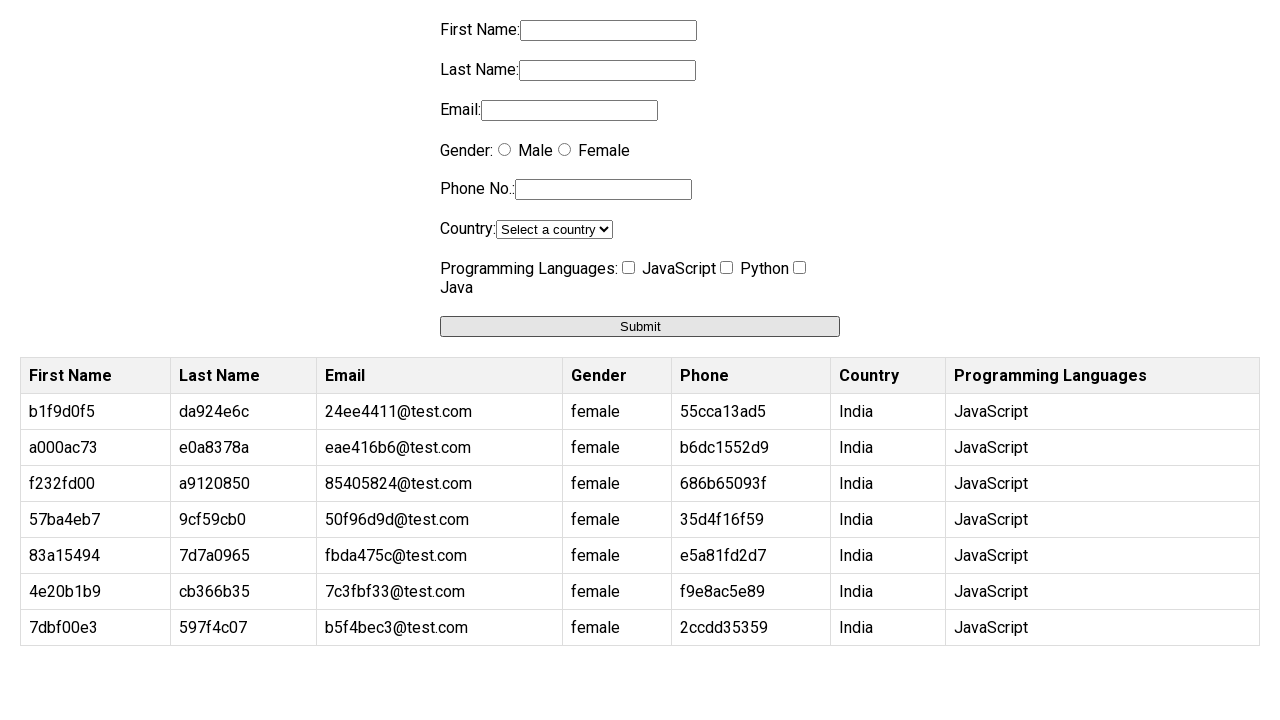

Filled first name with '3a060e4a' on input[name='firstname']
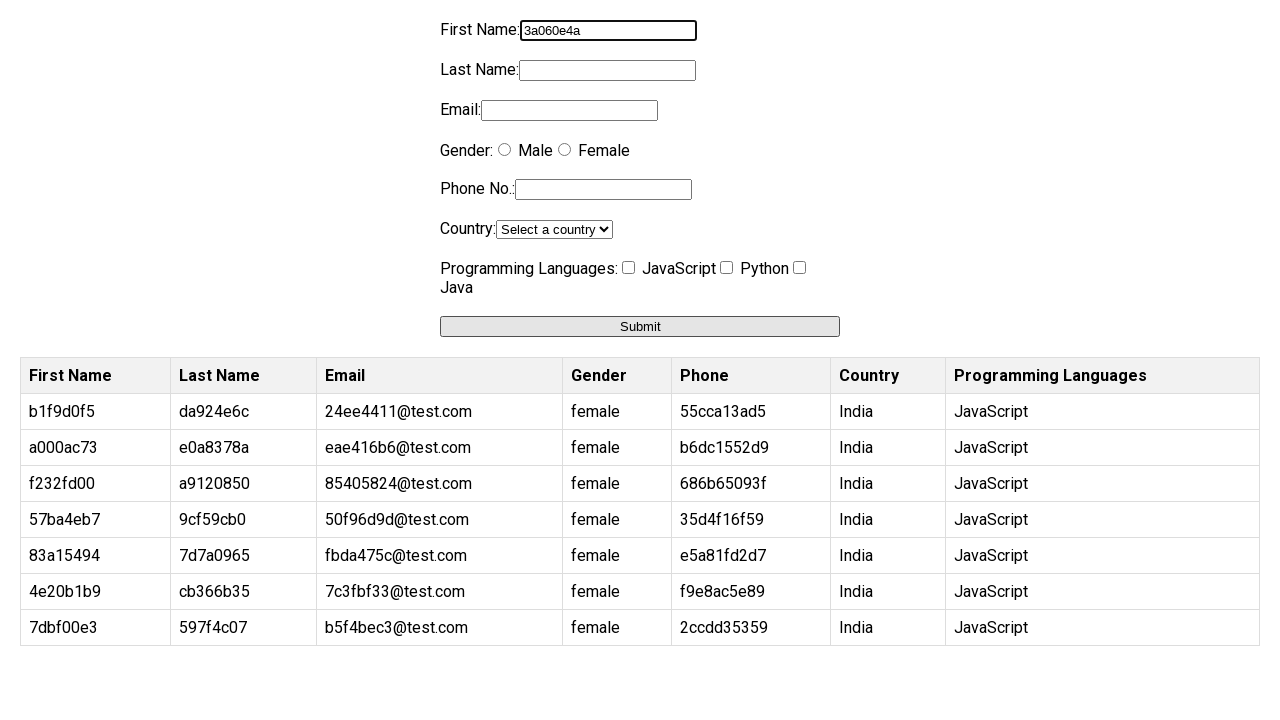

Filled last name with '2dfd8373' on input[name='lastname']
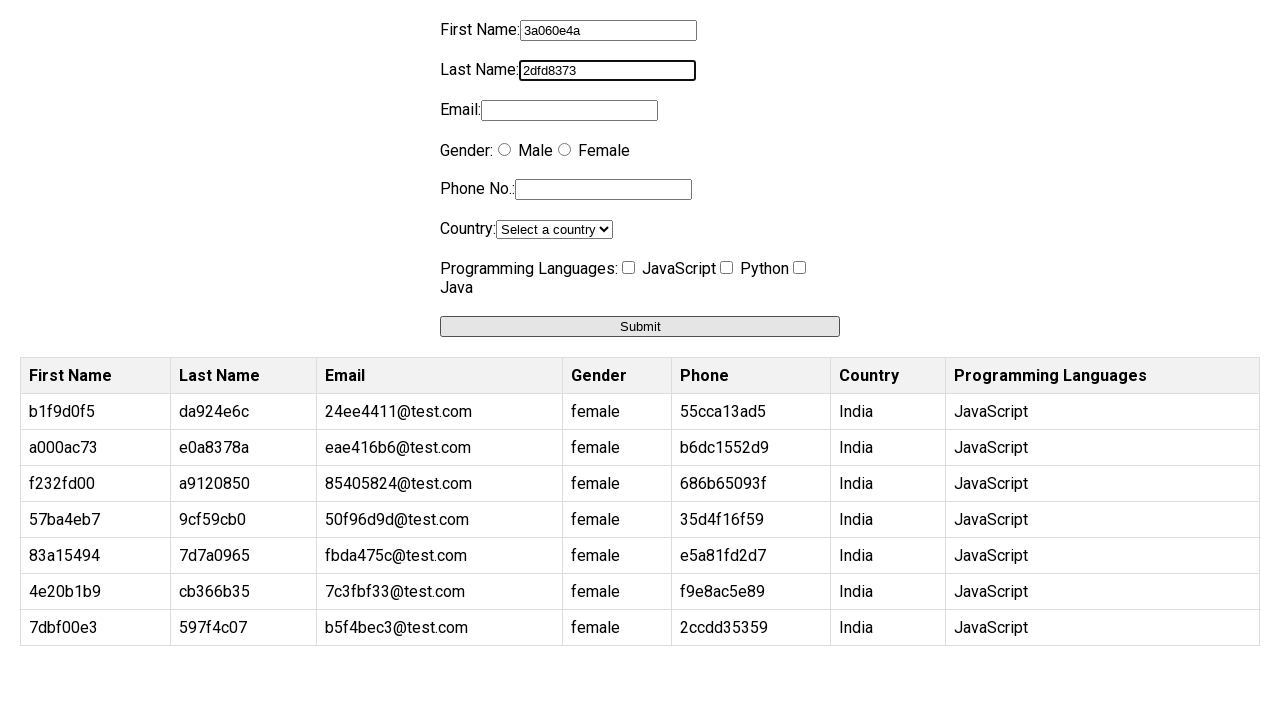

Filled email with '6a68f4c5@test.com' on input[name='email']
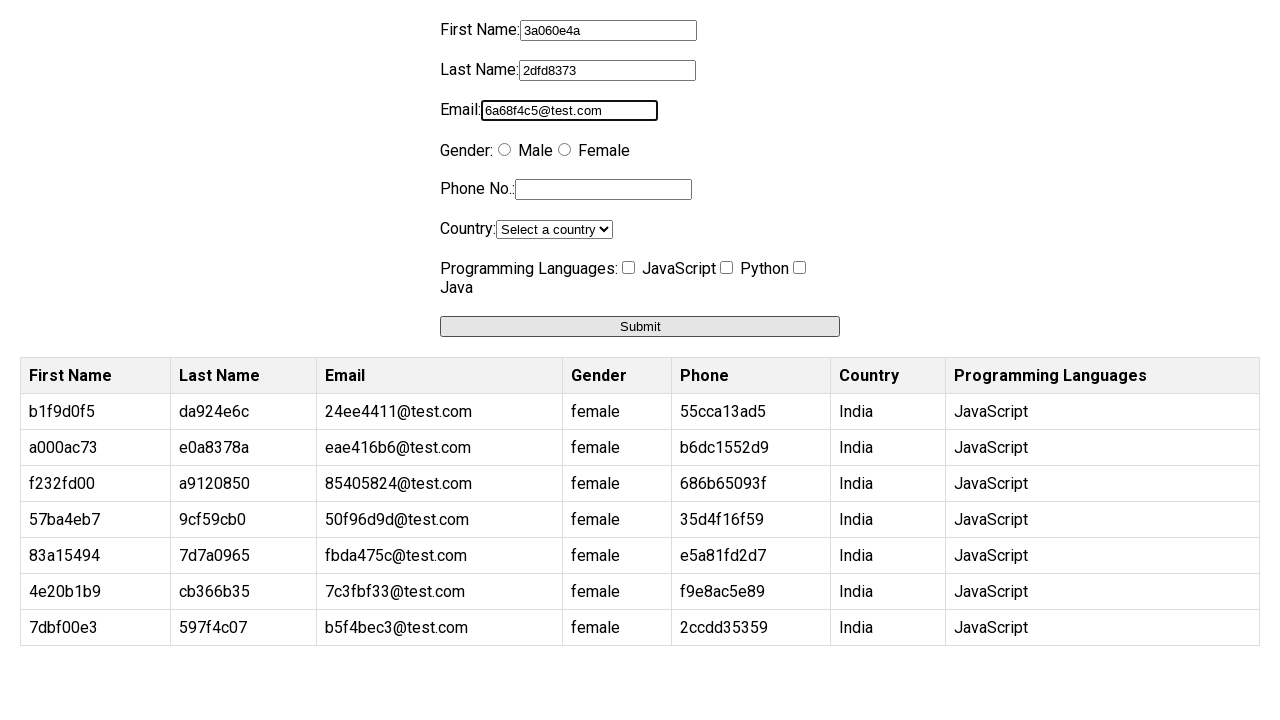

Selected female gender at (564, 150) on input[value='female']
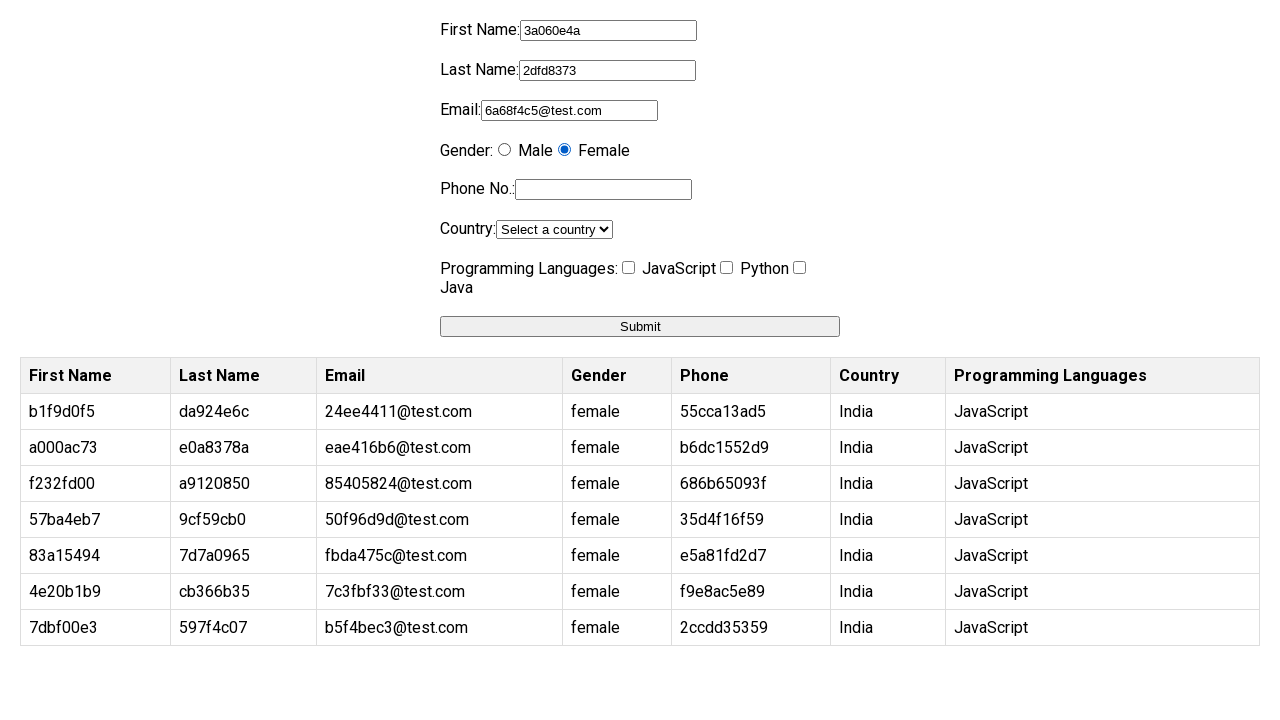

Filled phone number with '8ac6951934' on input[name='phone']
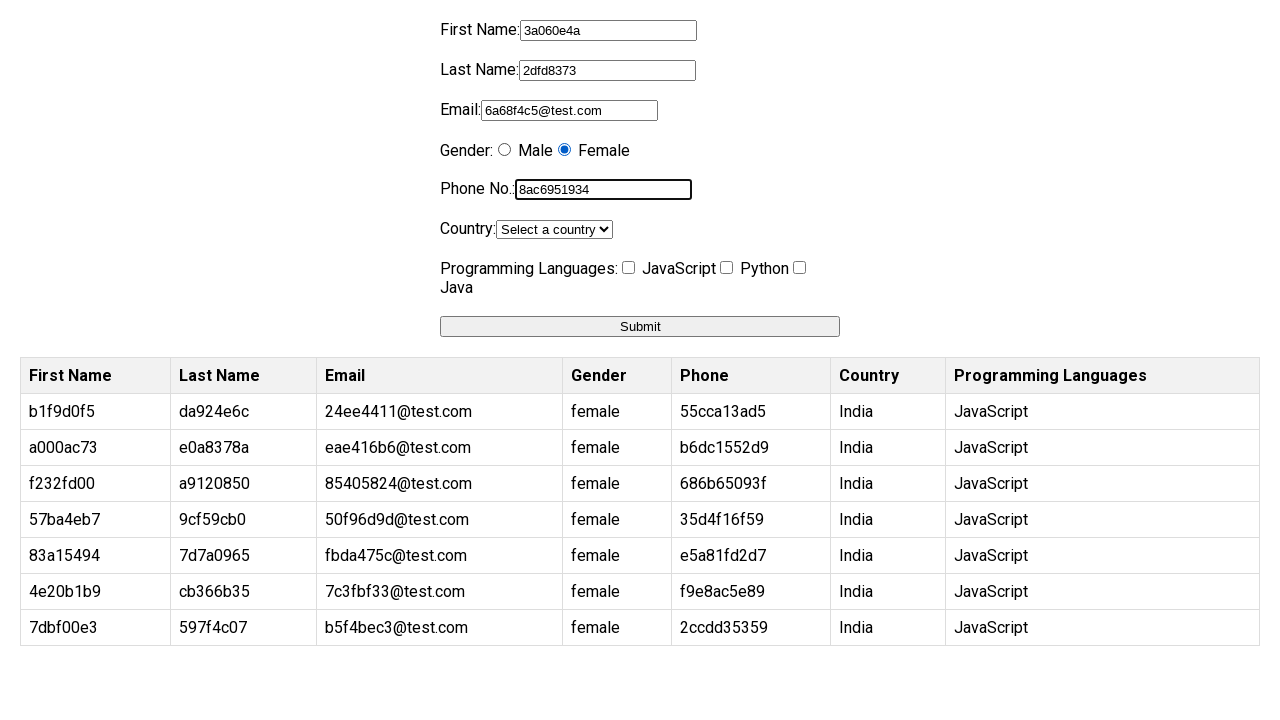

Selected India as country on select[name='country']
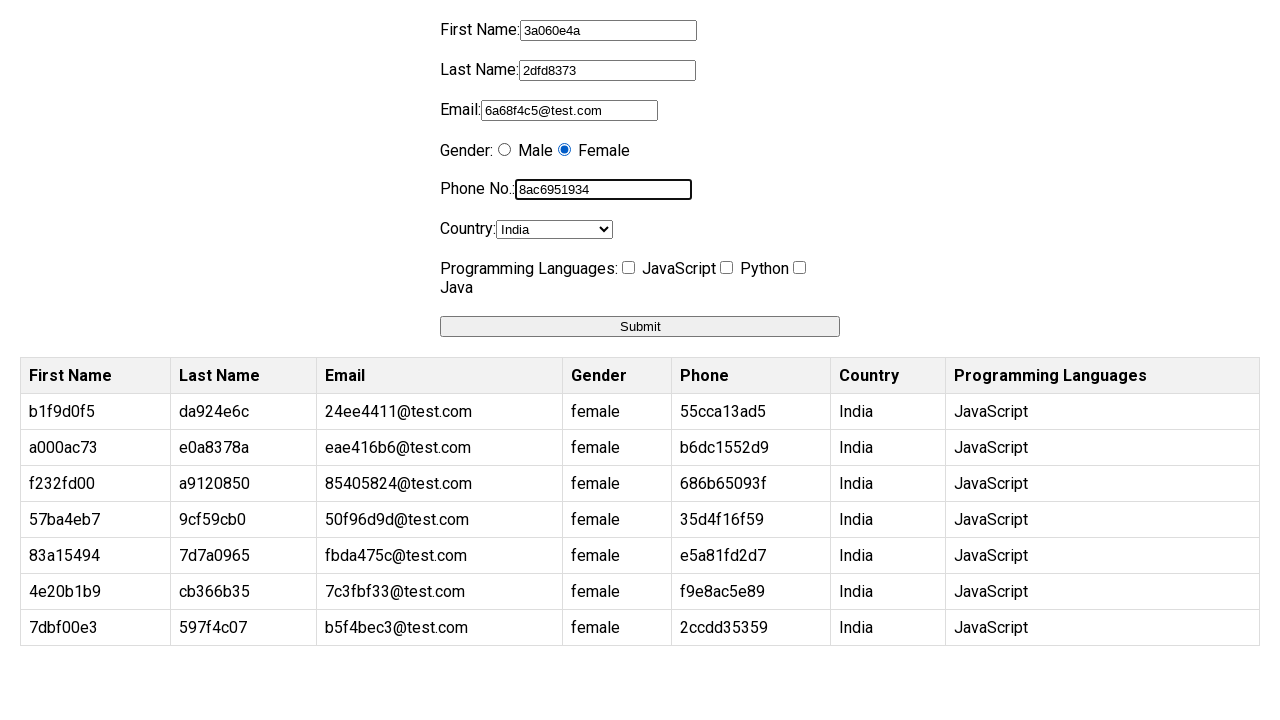

Checked programming interest checkbox at (628, 268) on input[name='programming']
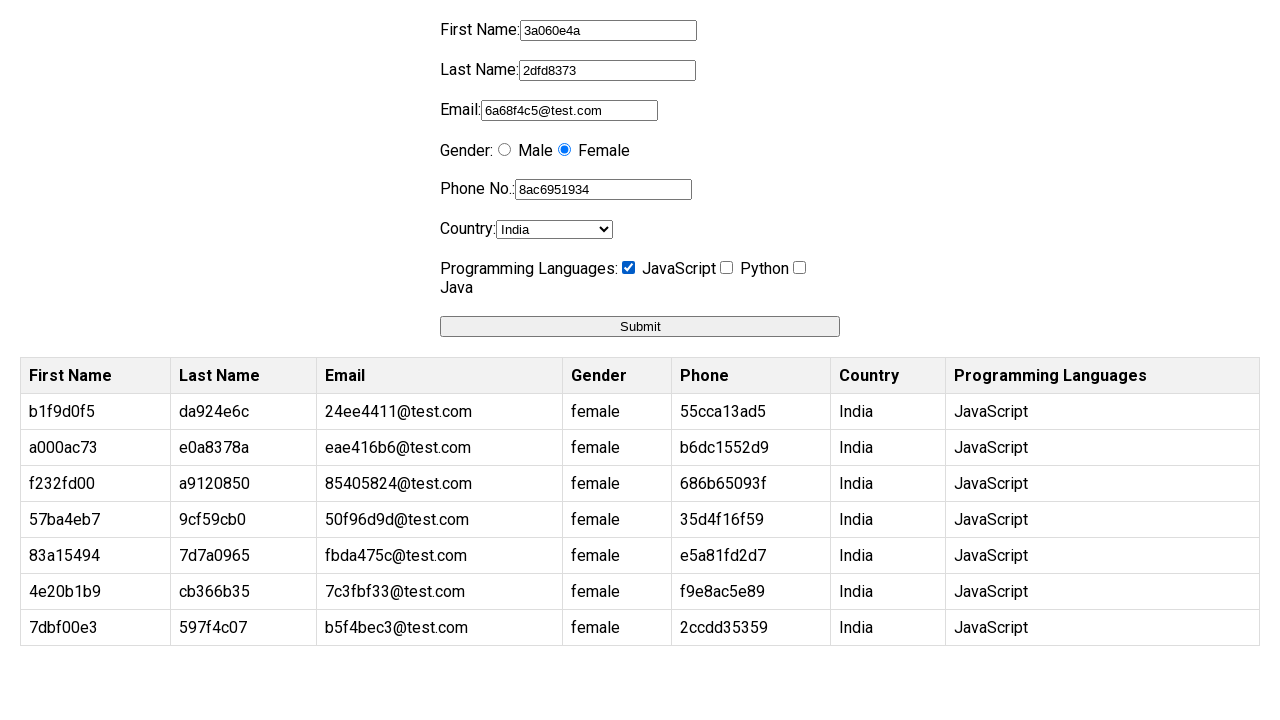

Submitted form (submission 8/10) at (640, 326) on button
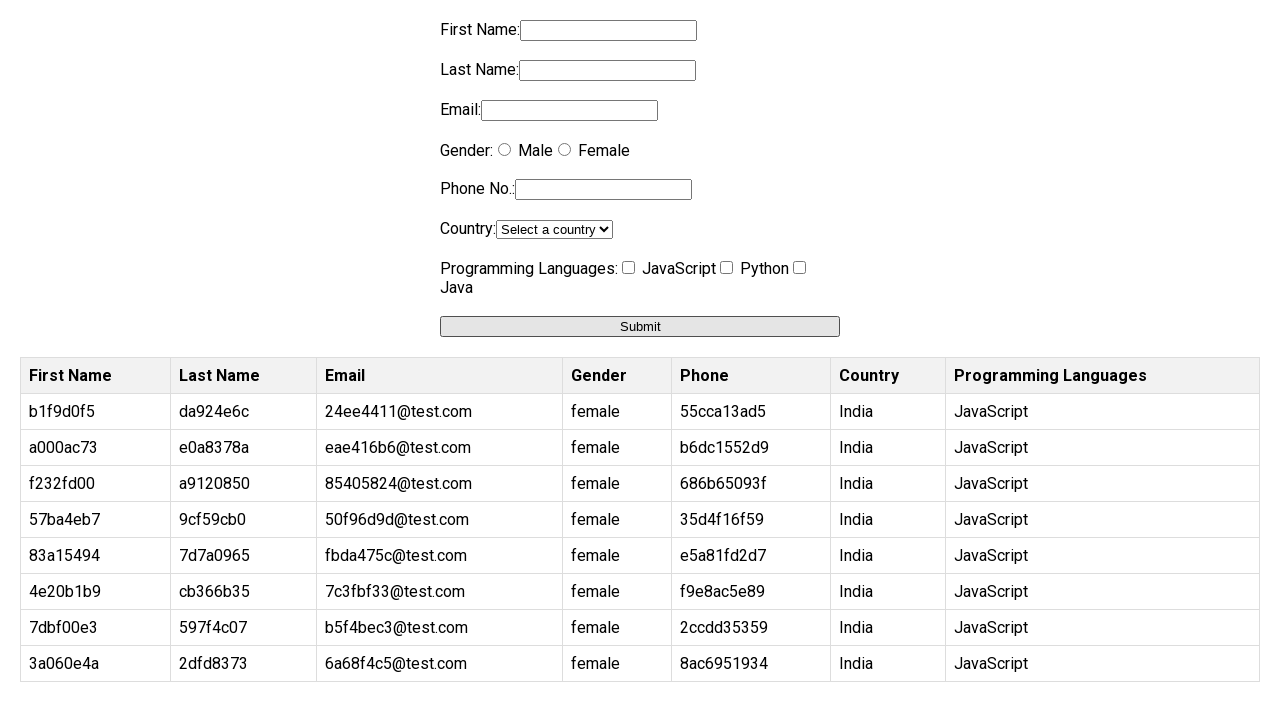

Waited for form to reset and process
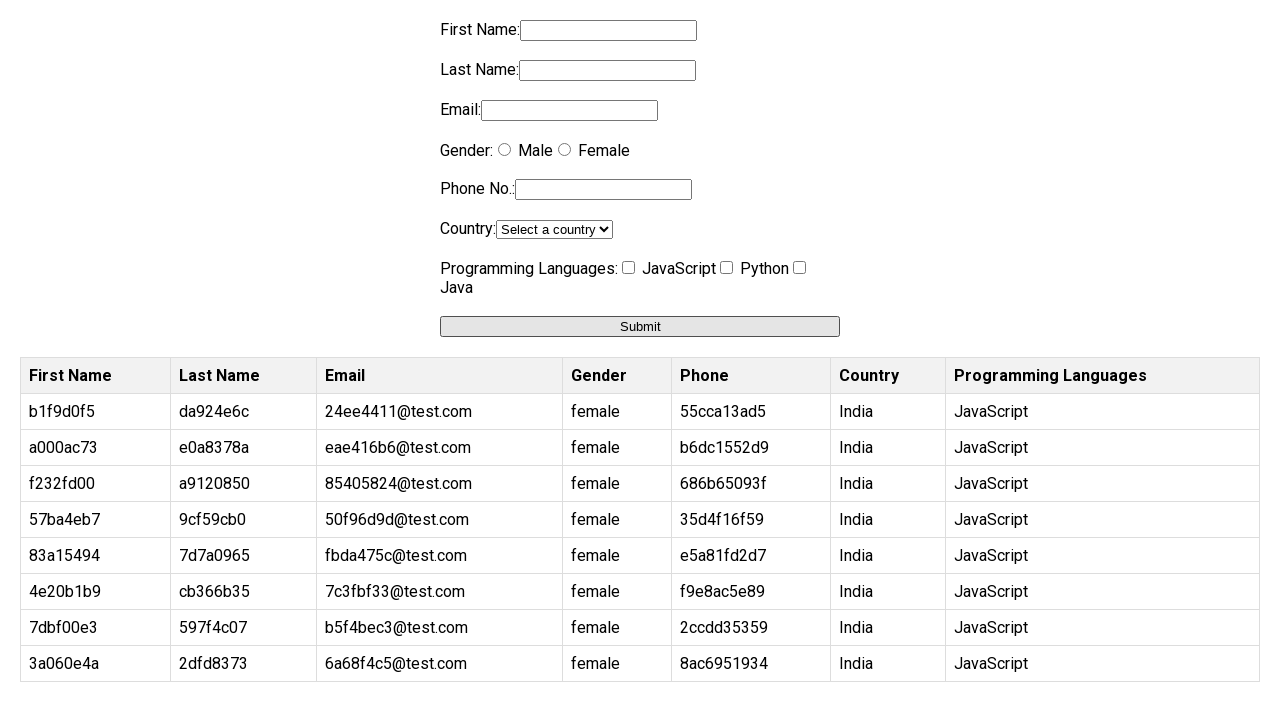

Filled first name with 'ccbd8190' on input[name='firstname']
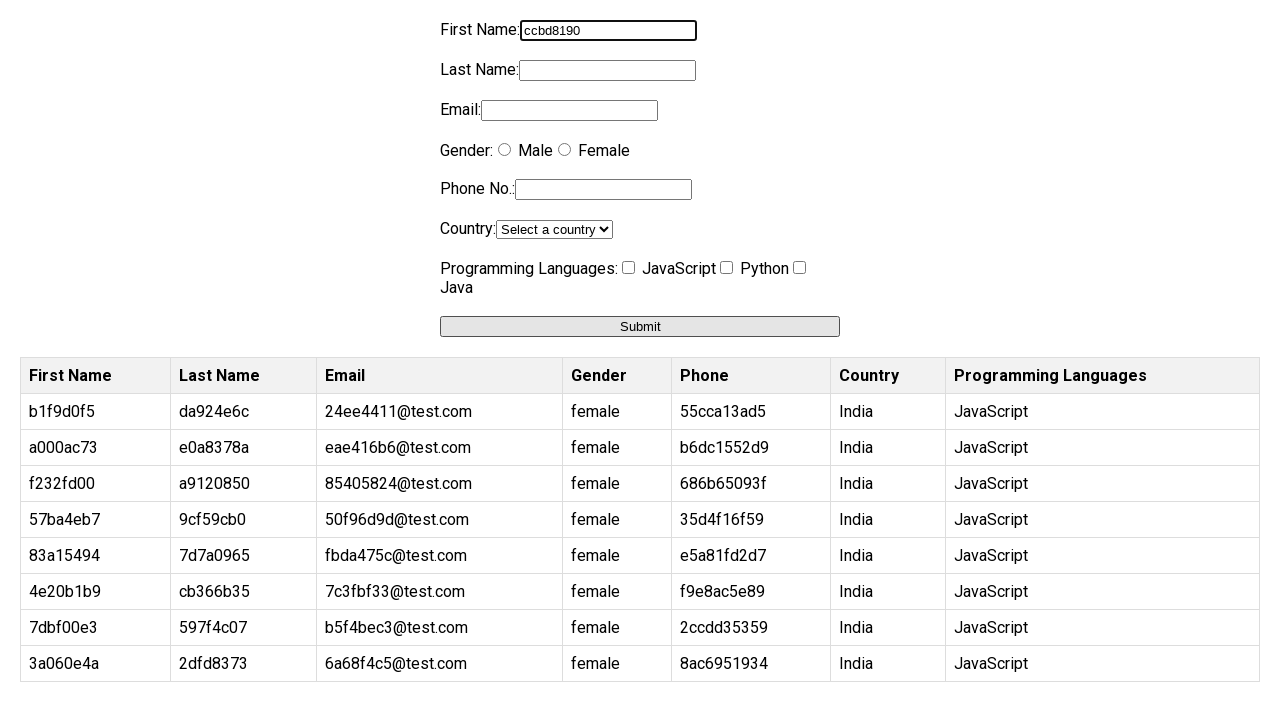

Filled last name with '96438527' on input[name='lastname']
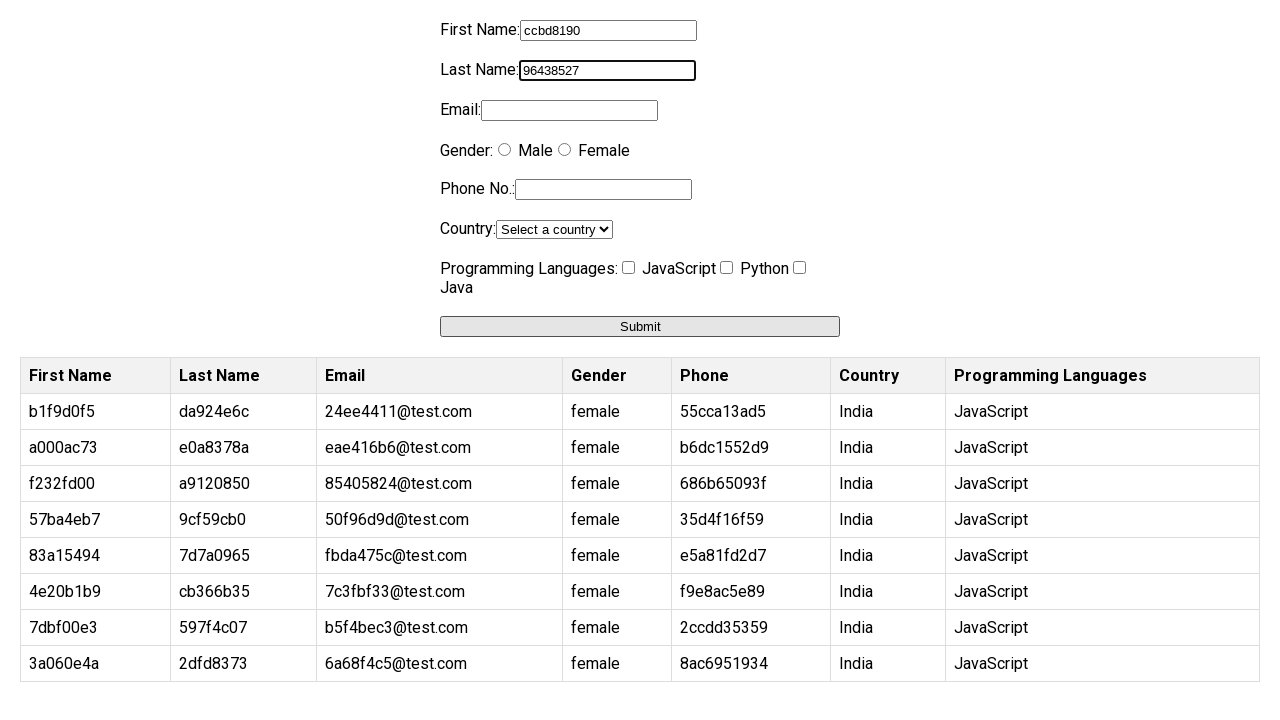

Filled email with '86d435dc@test.com' on input[name='email']
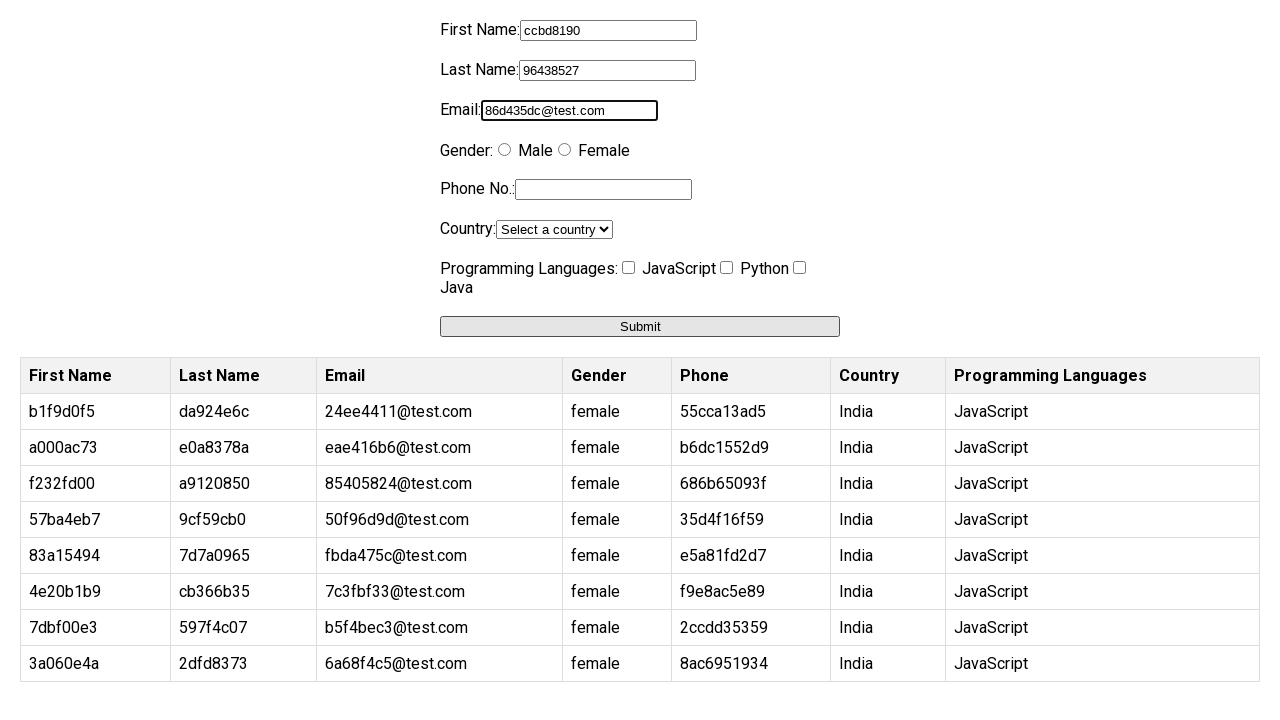

Selected female gender at (564, 150) on input[value='female']
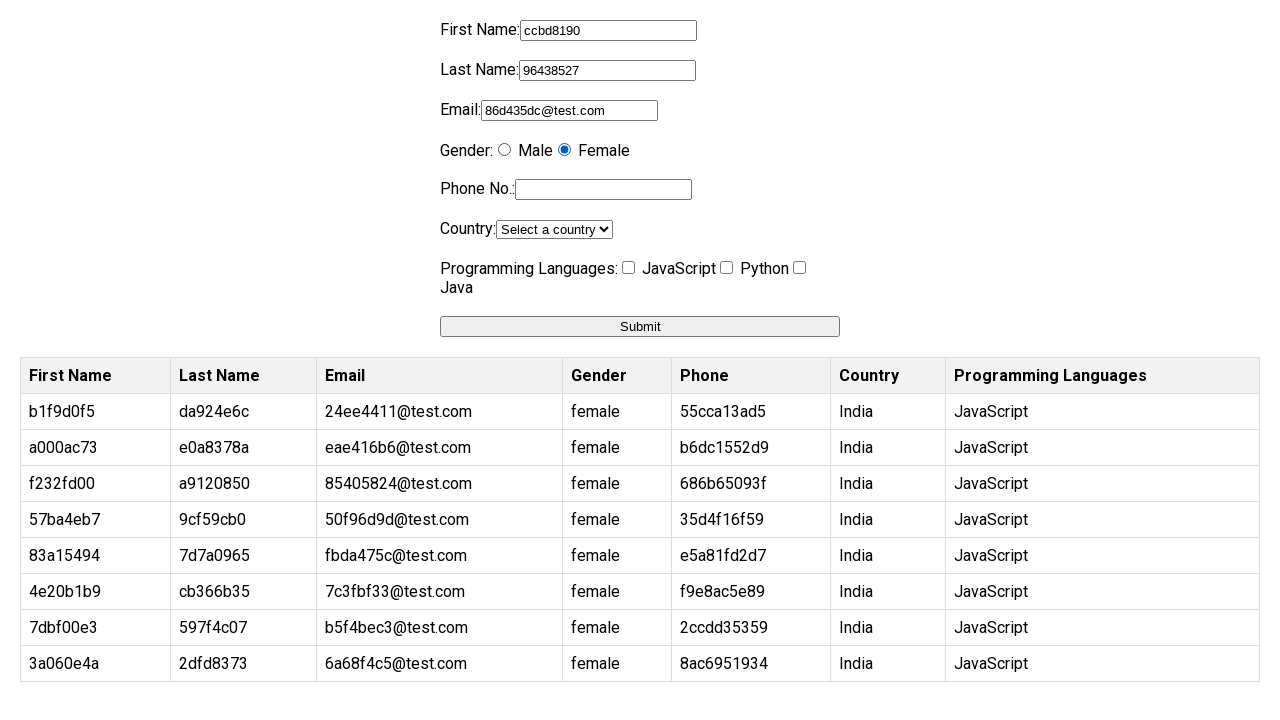

Filled phone number with 'bfb94301b2' on input[name='phone']
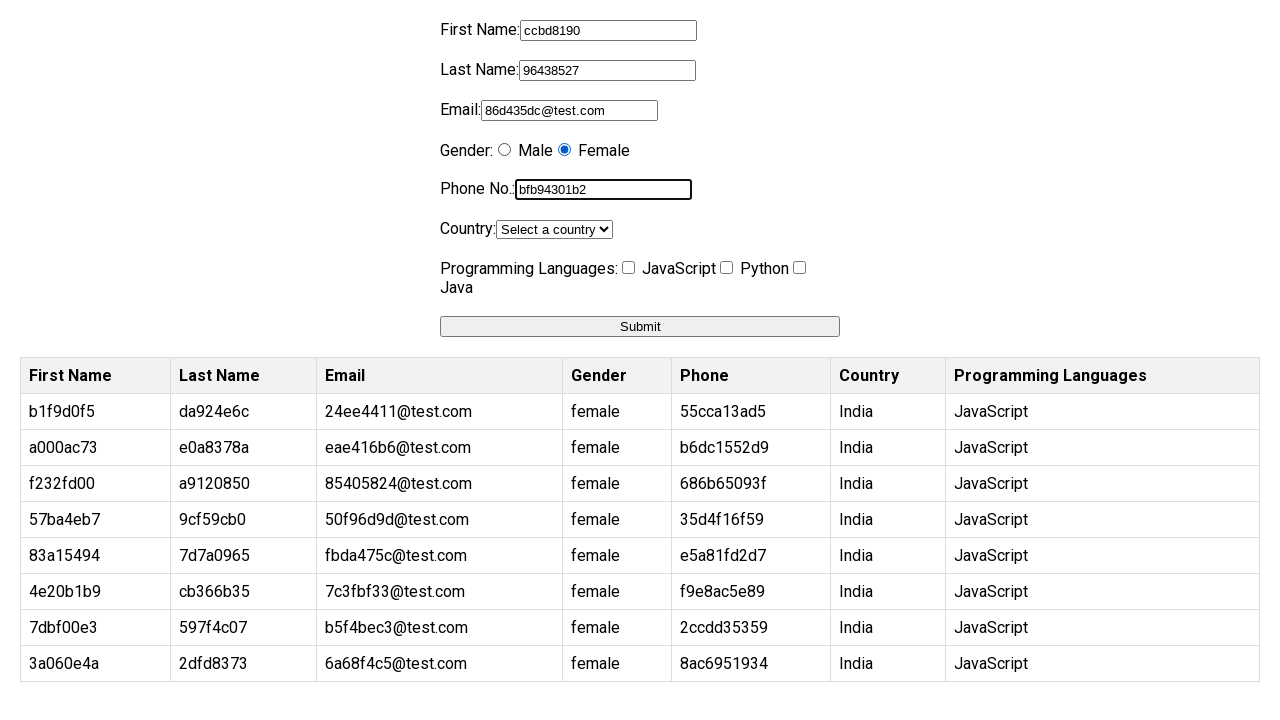

Selected India as country on select[name='country']
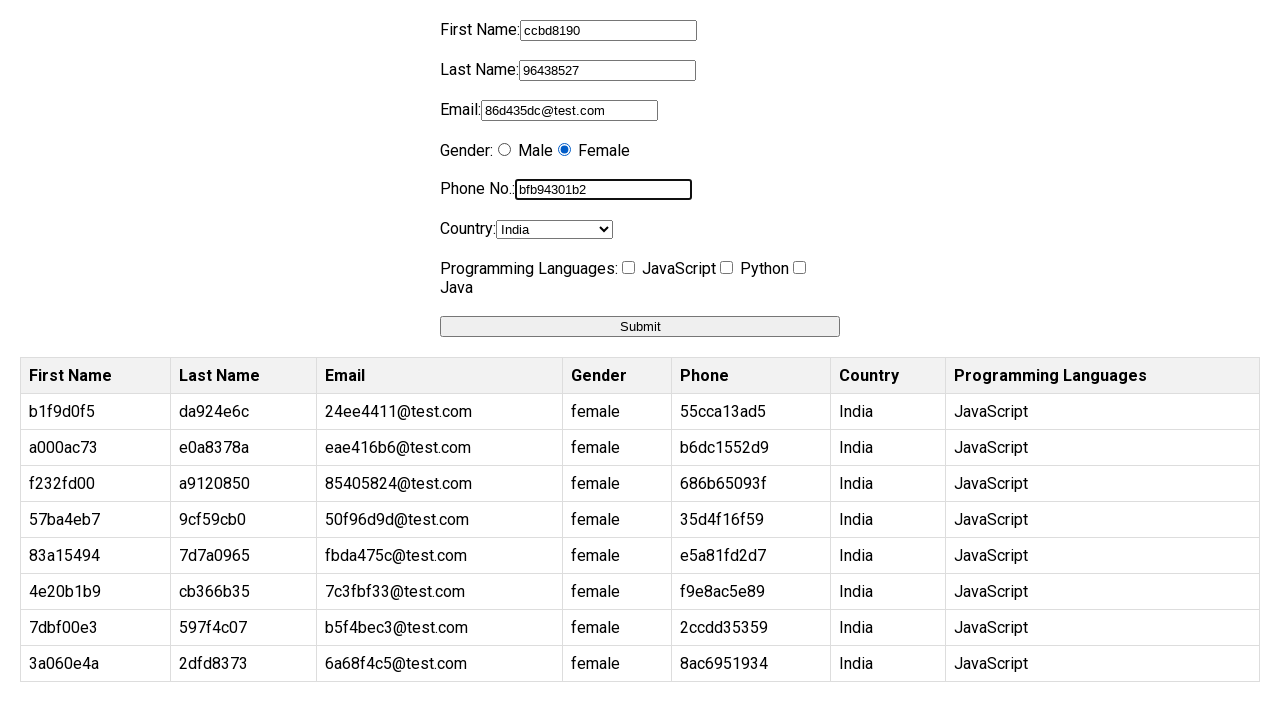

Checked programming interest checkbox at (628, 268) on input[name='programming']
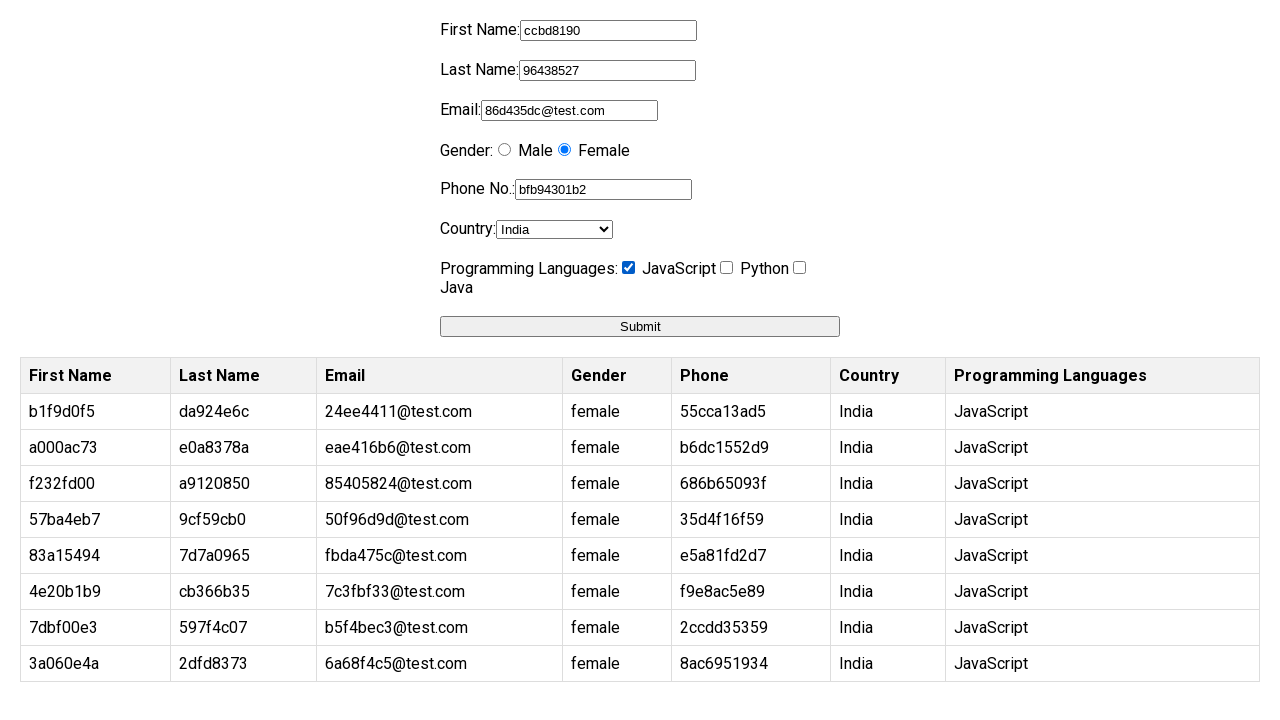

Submitted form (submission 9/10) at (640, 326) on button
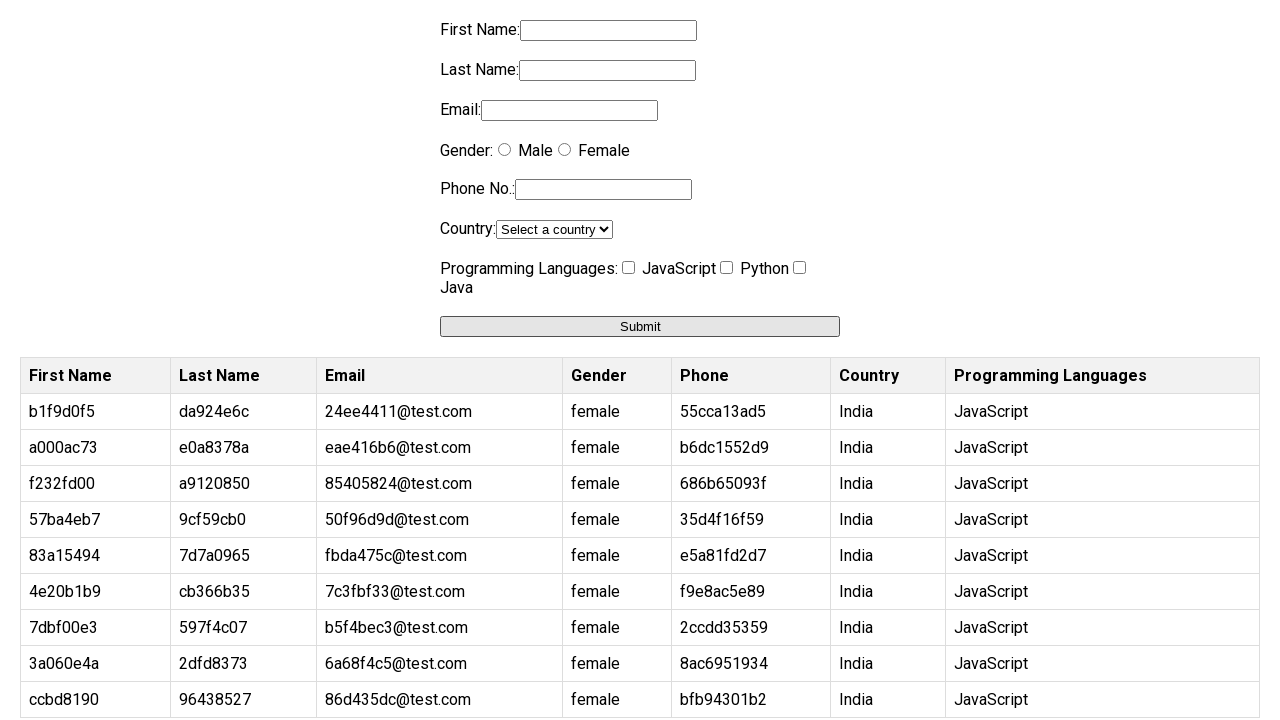

Waited for form to reset and process
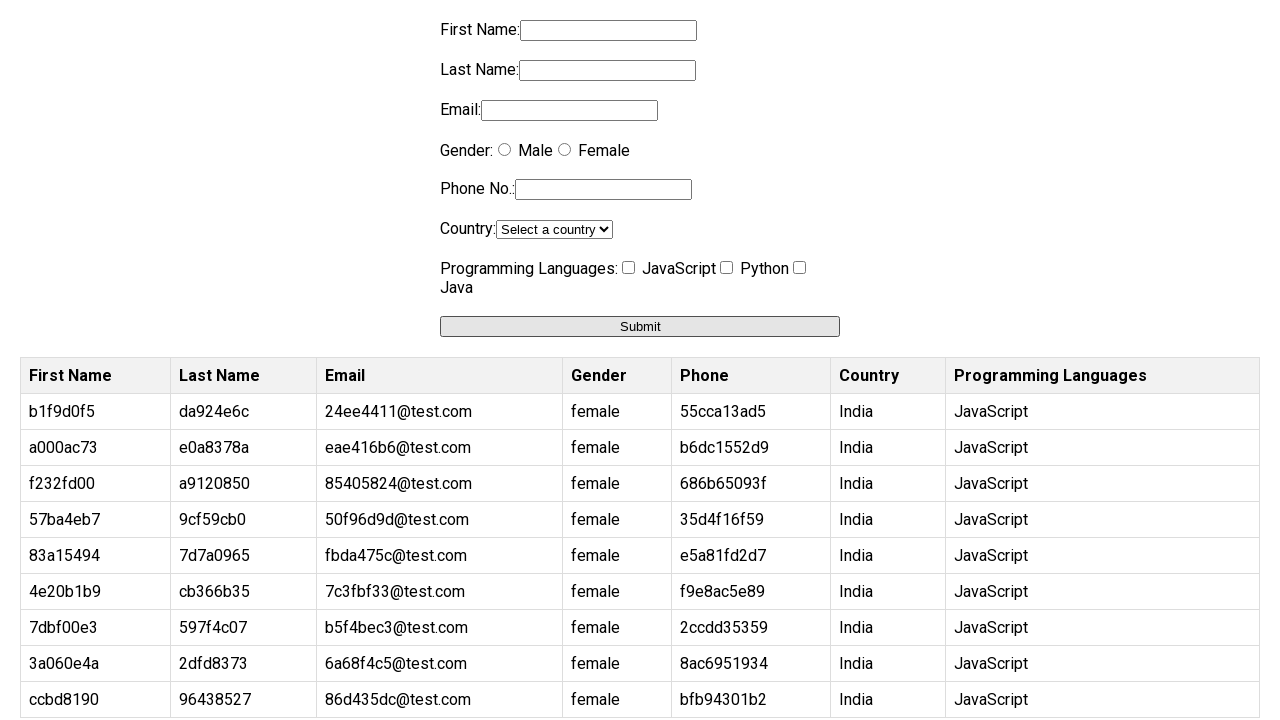

Filled first name with '13849e42' on input[name='firstname']
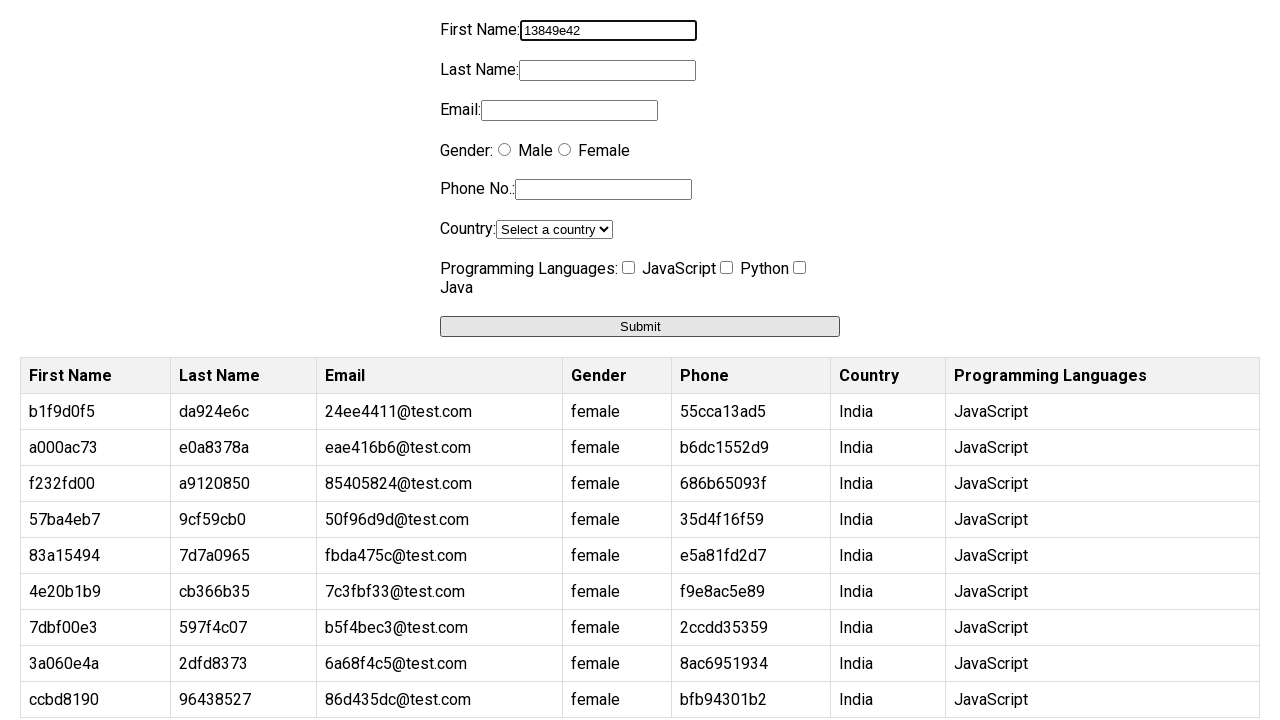

Filled last name with '99eb4b6d' on input[name='lastname']
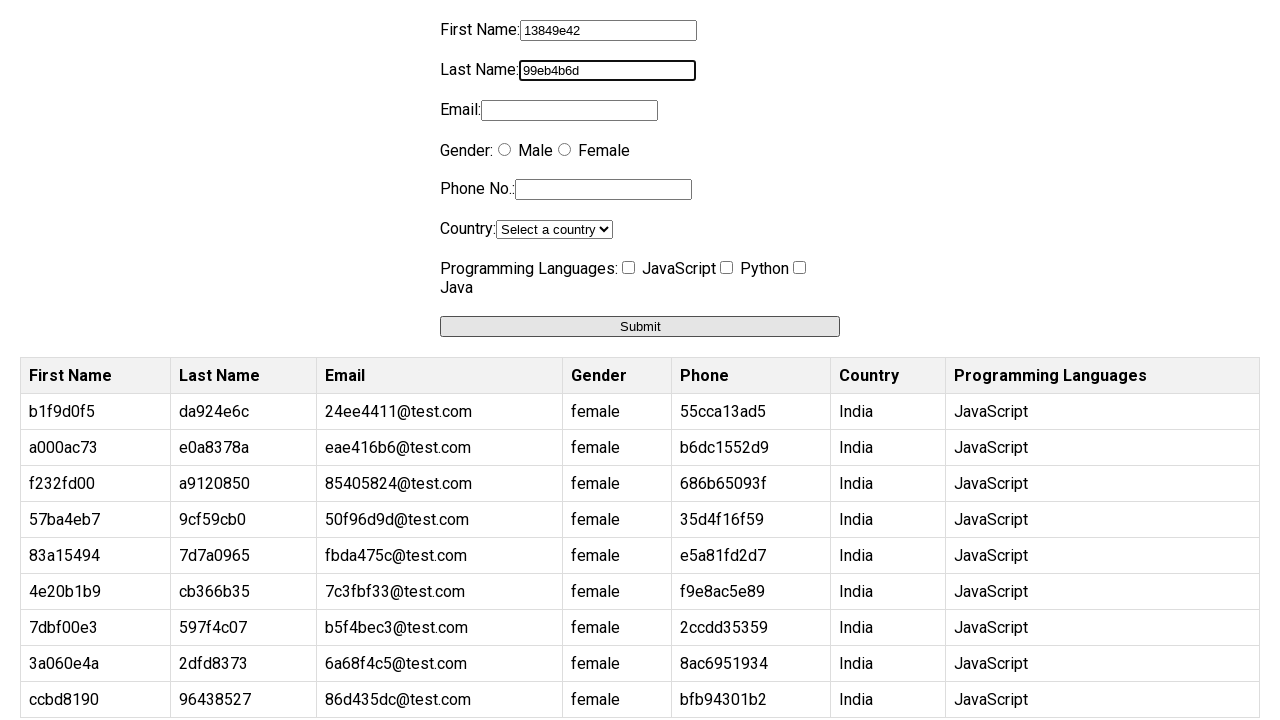

Filled email with '6a81550c@test.com' on input[name='email']
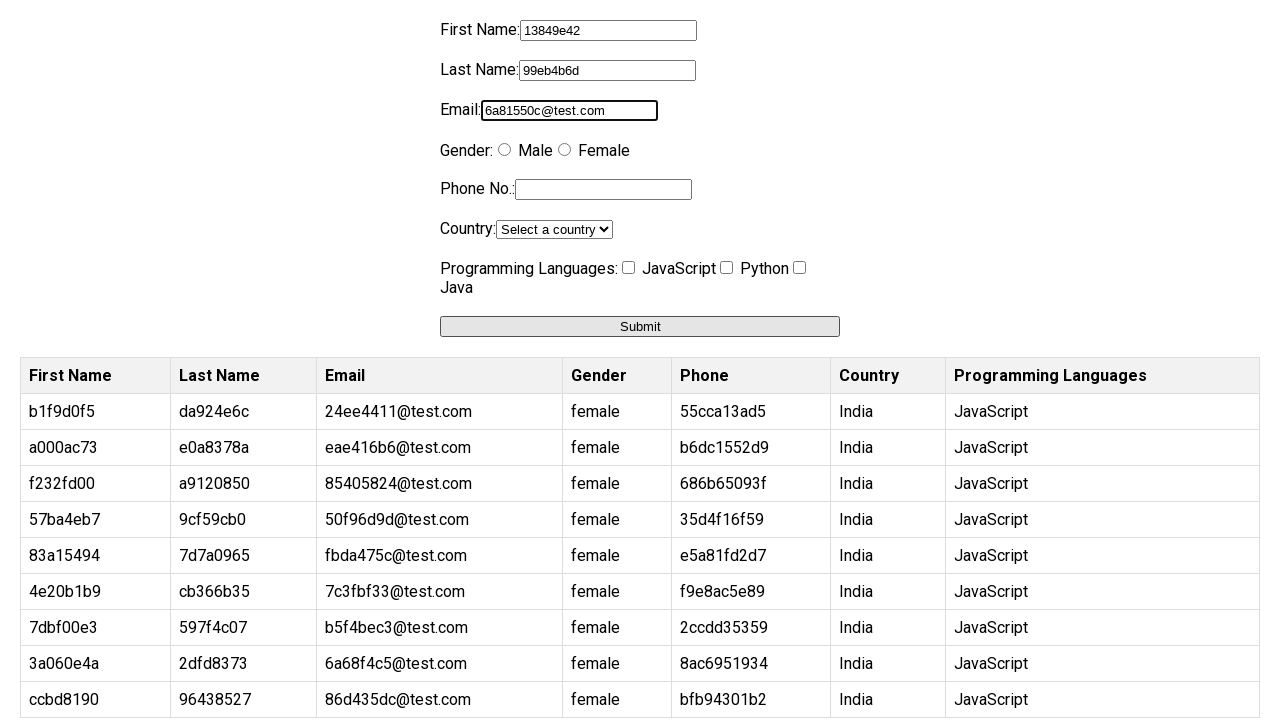

Selected female gender at (564, 150) on input[value='female']
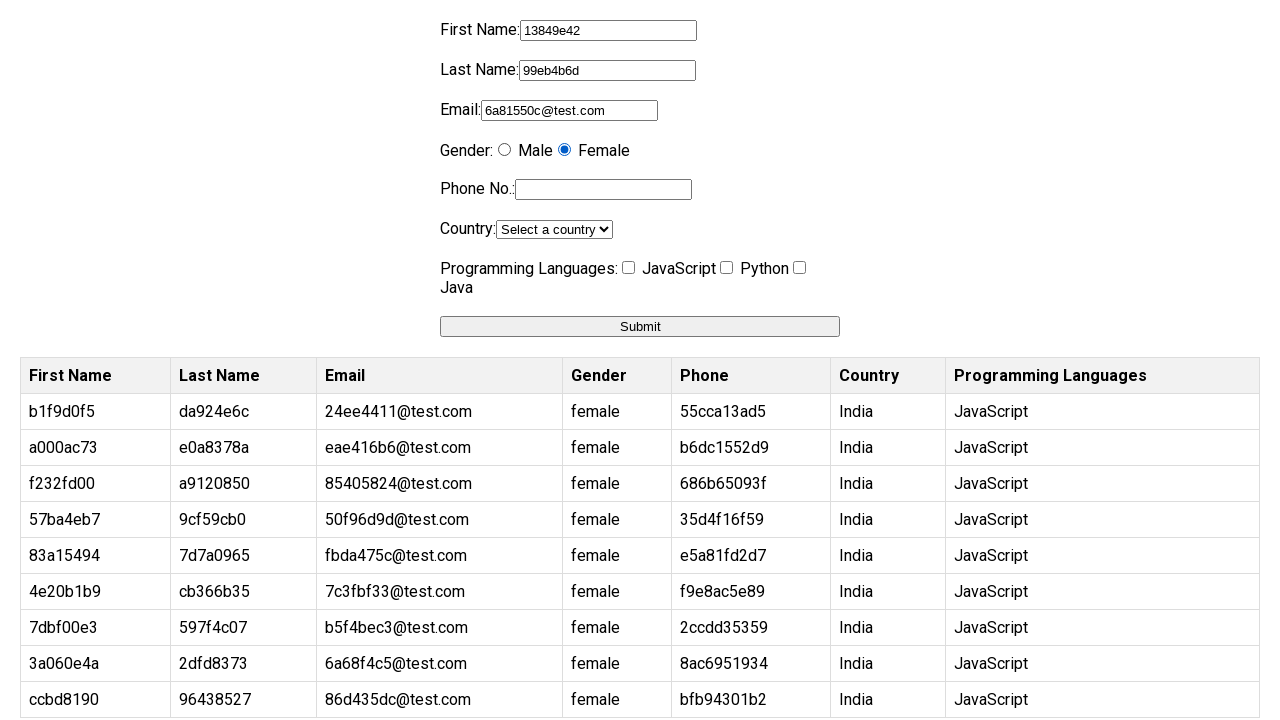

Filled phone number with '2a8d529225' on input[name='phone']
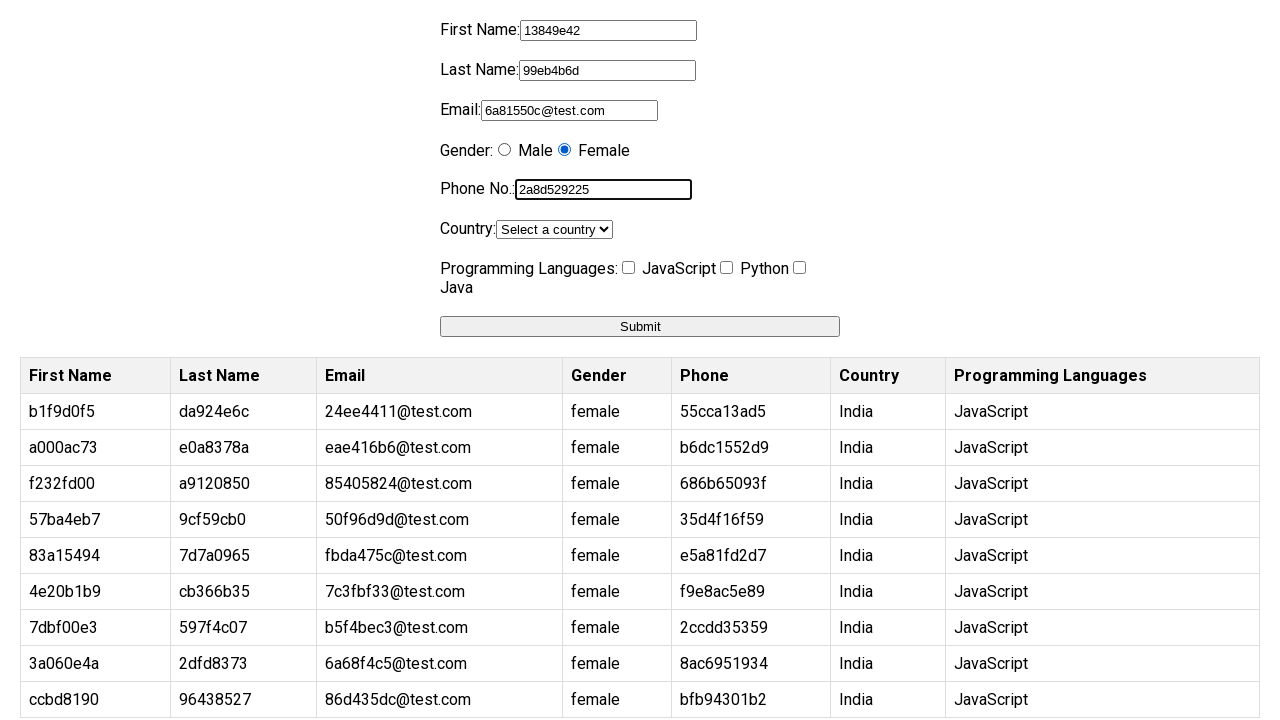

Selected India as country on select[name='country']
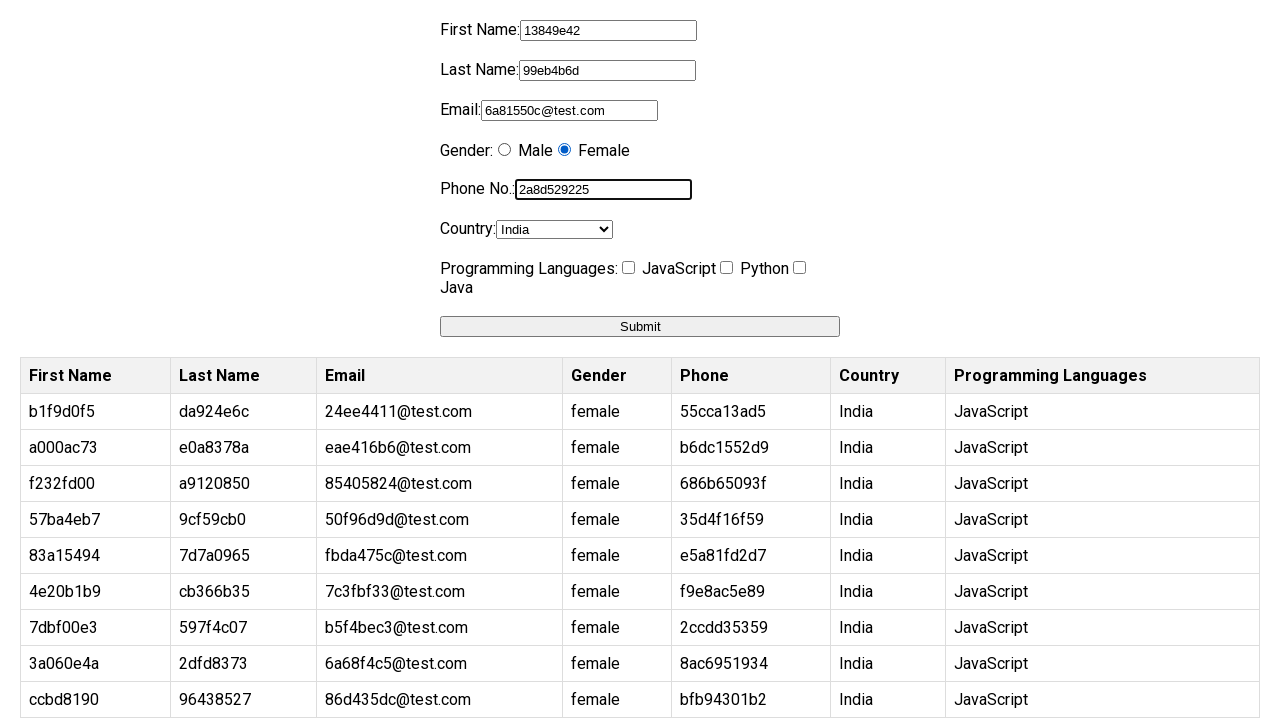

Checked programming interest checkbox at (628, 268) on input[name='programming']
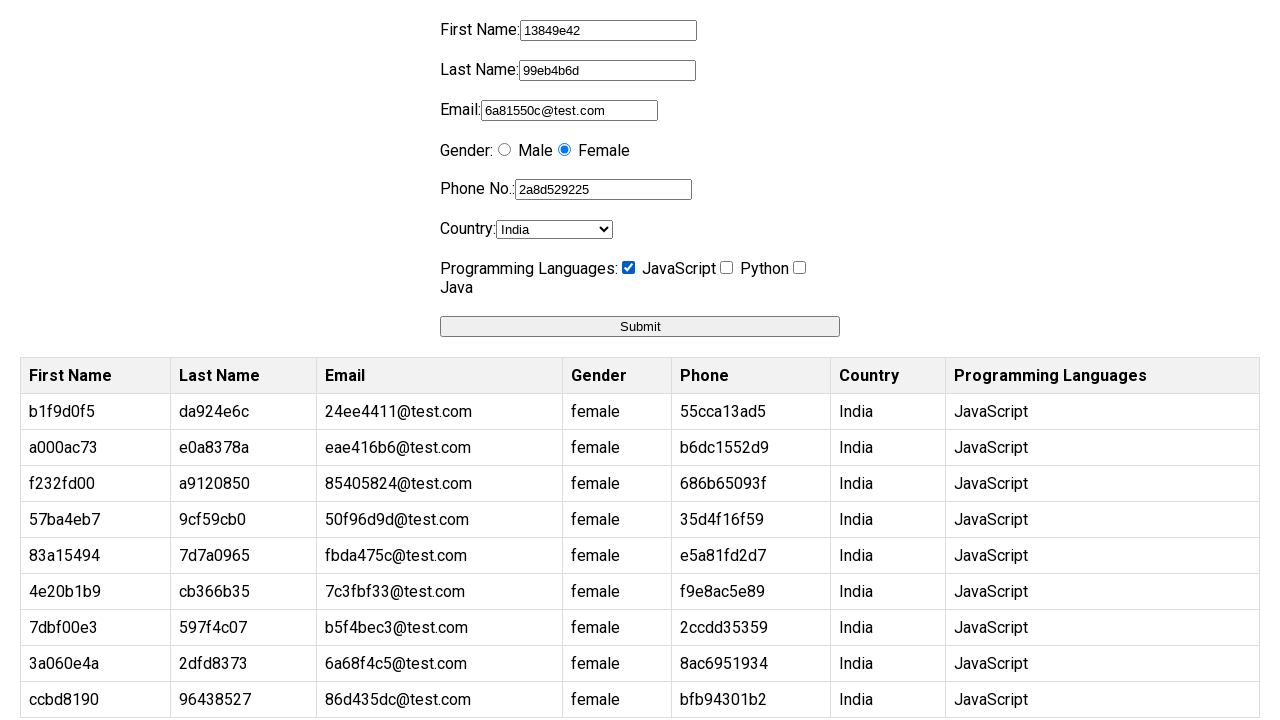

Submitted form (submission 10/10) at (640, 326) on button
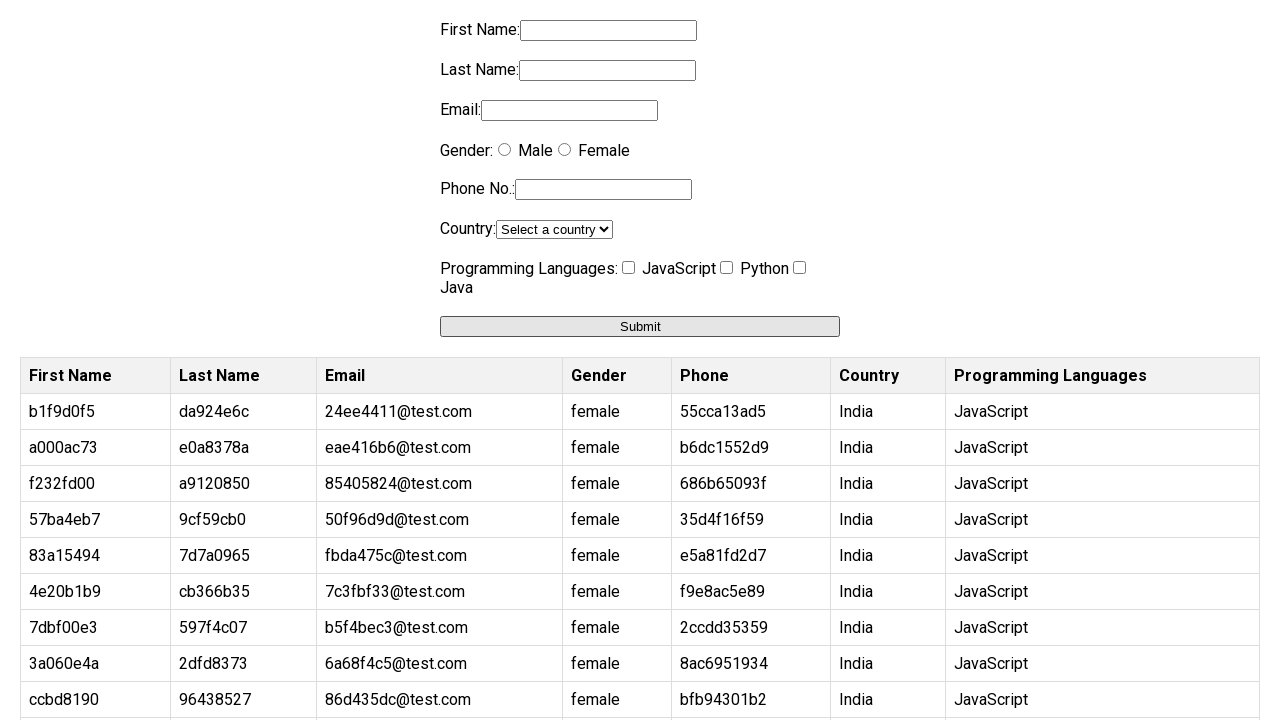

Waited for form to reset and process
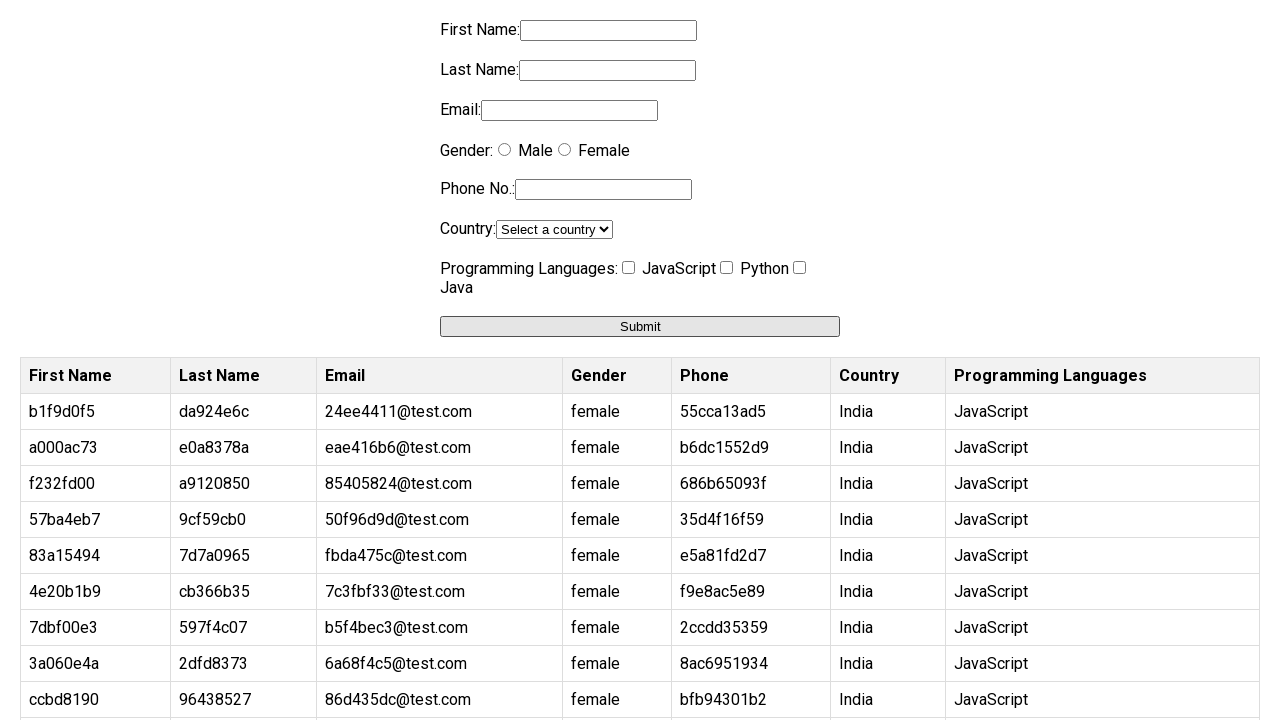

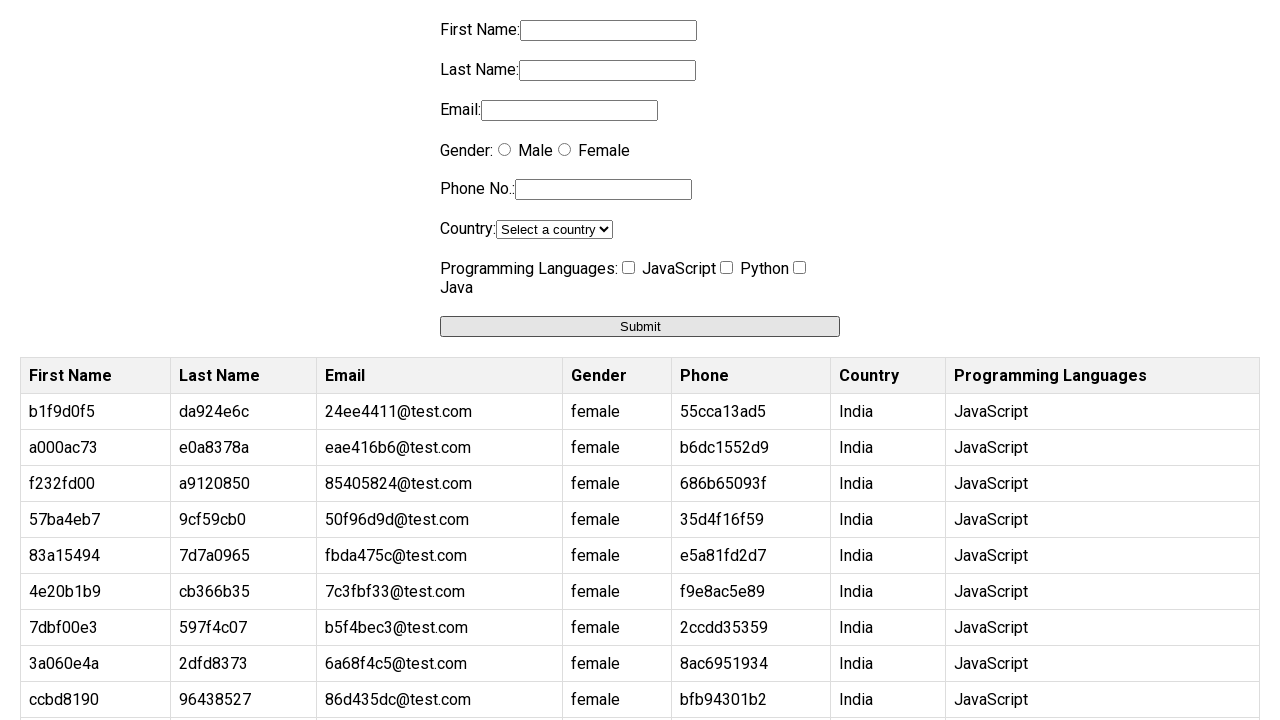